Tests clicking through all quiz answer options by finding questions and clicking each radio button answer

Starting URL: https://draffelberg.github.io/QuizMaster/

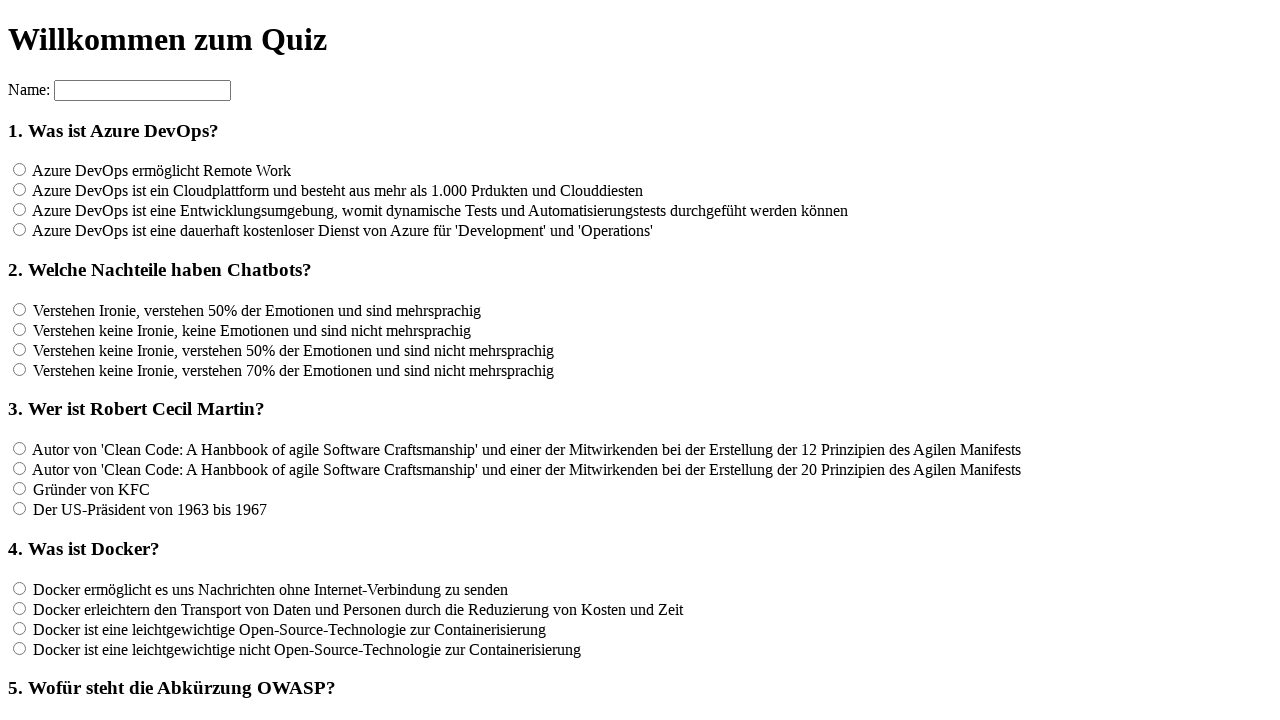

Located all quiz questions (h3 elements) and counted them
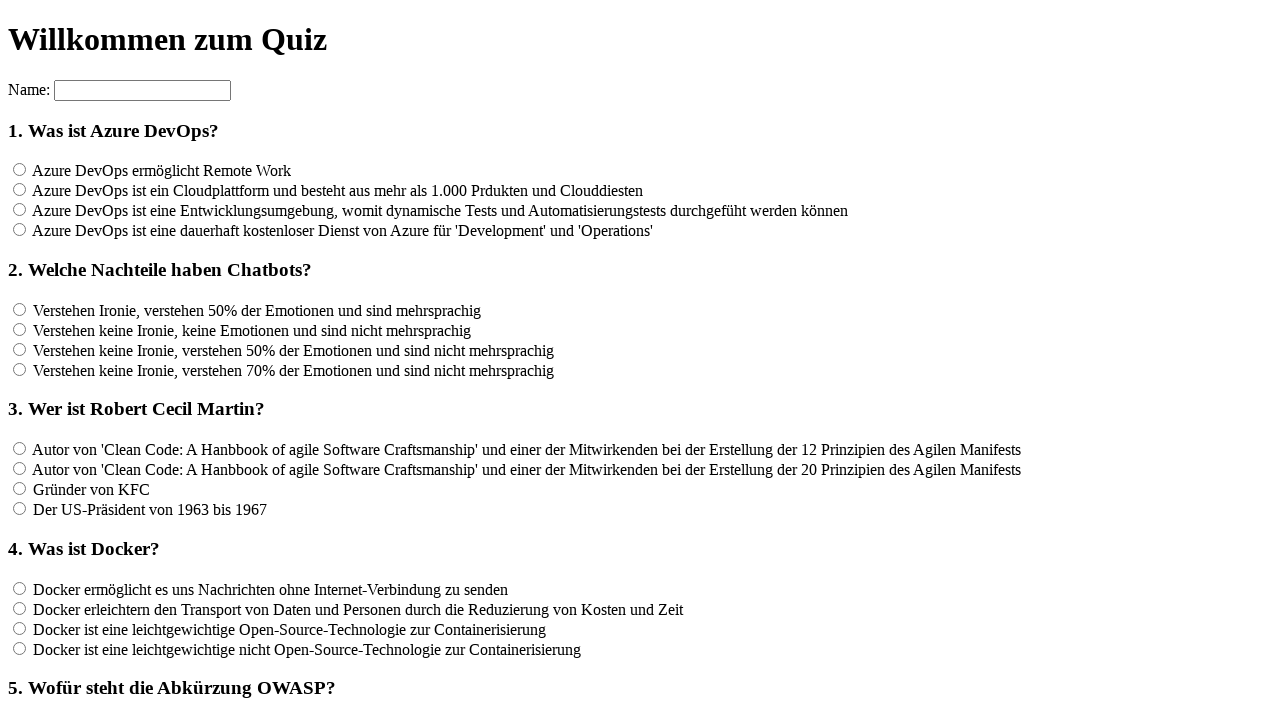

Located all answer options for question 1 (found 4 options)
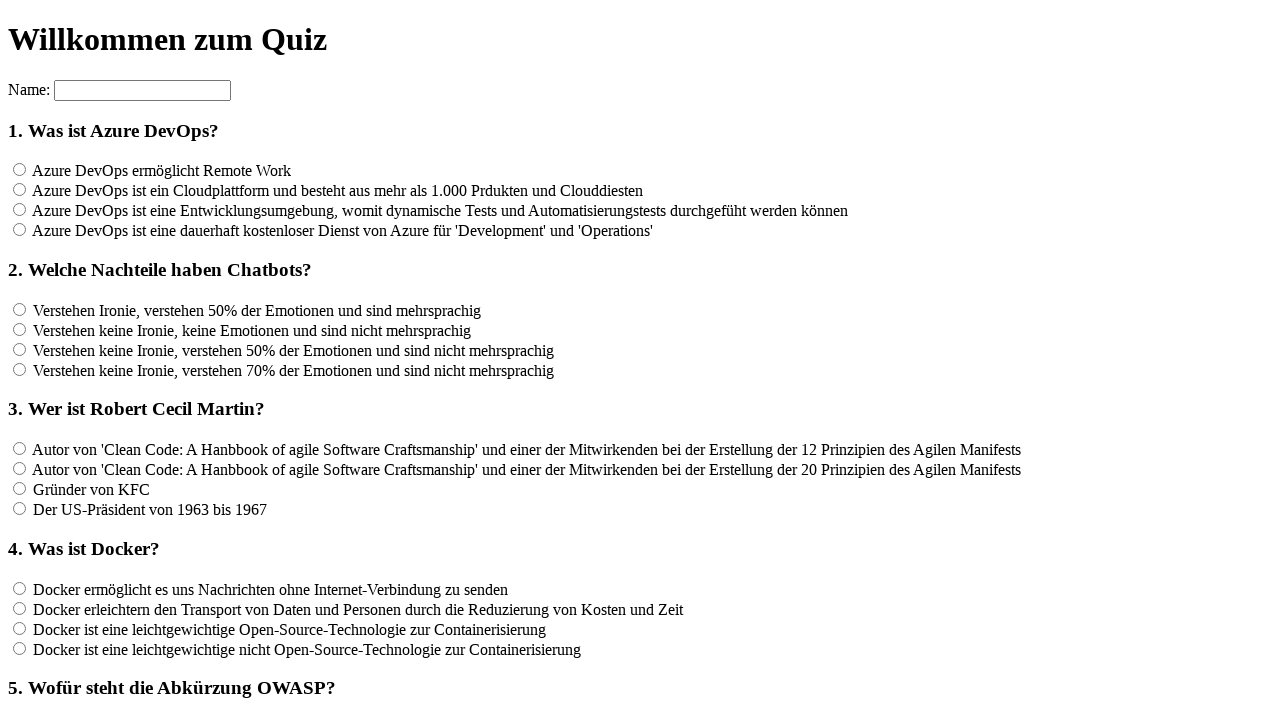

Clicked answer option 1 for question 1 at (20, 170) on input[name='rf1'] >> nth=0
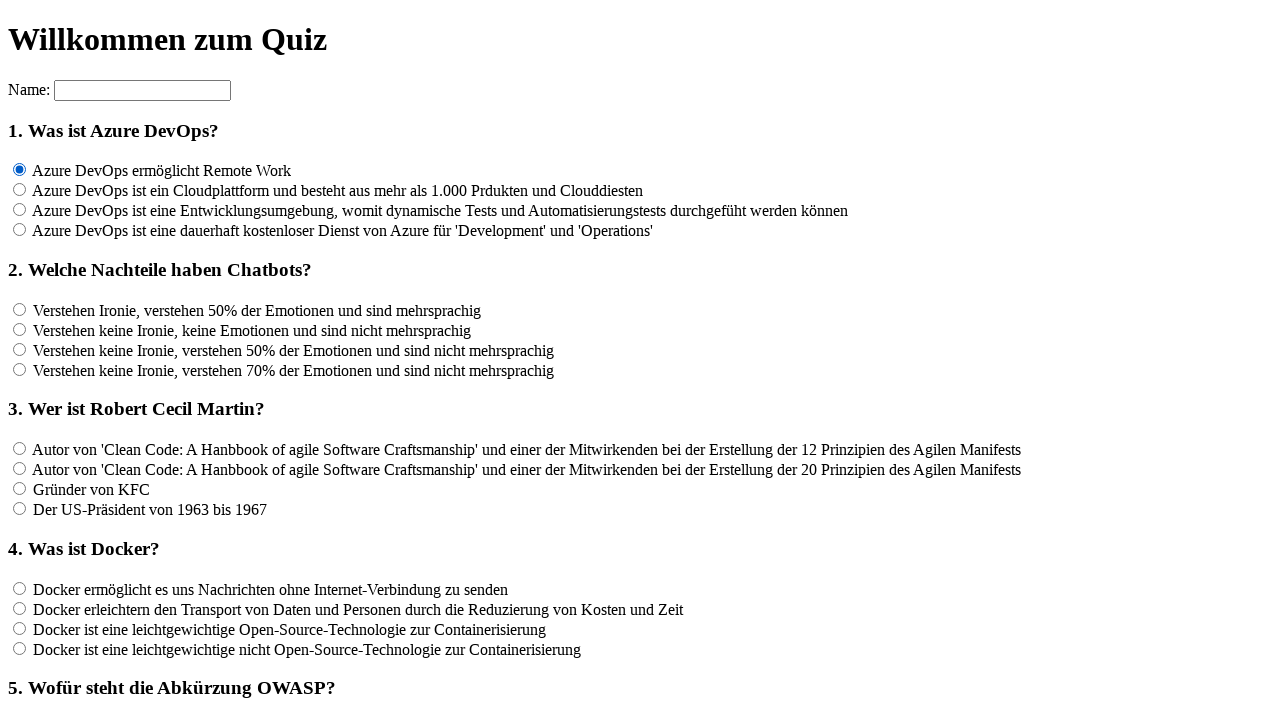

Waited 100ms for page to update after clicking answer
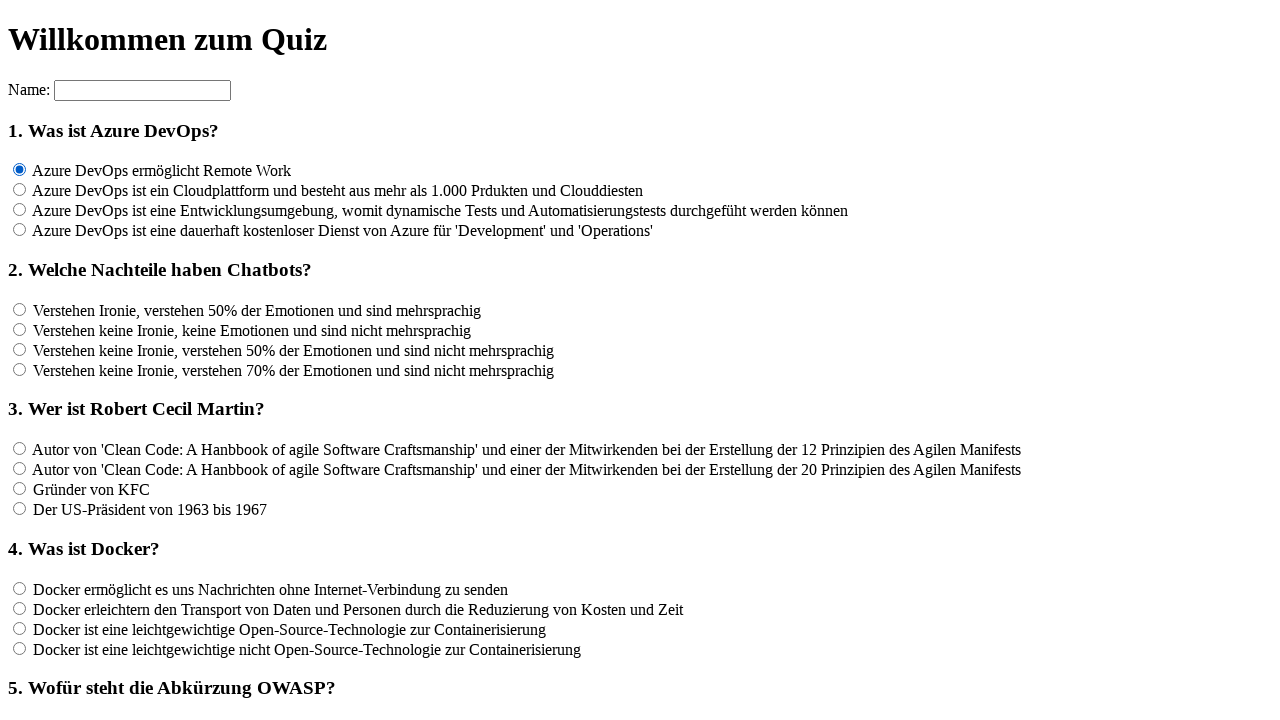

Clicked answer option 2 for question 1 at (20, 190) on input[name='rf1'] >> nth=1
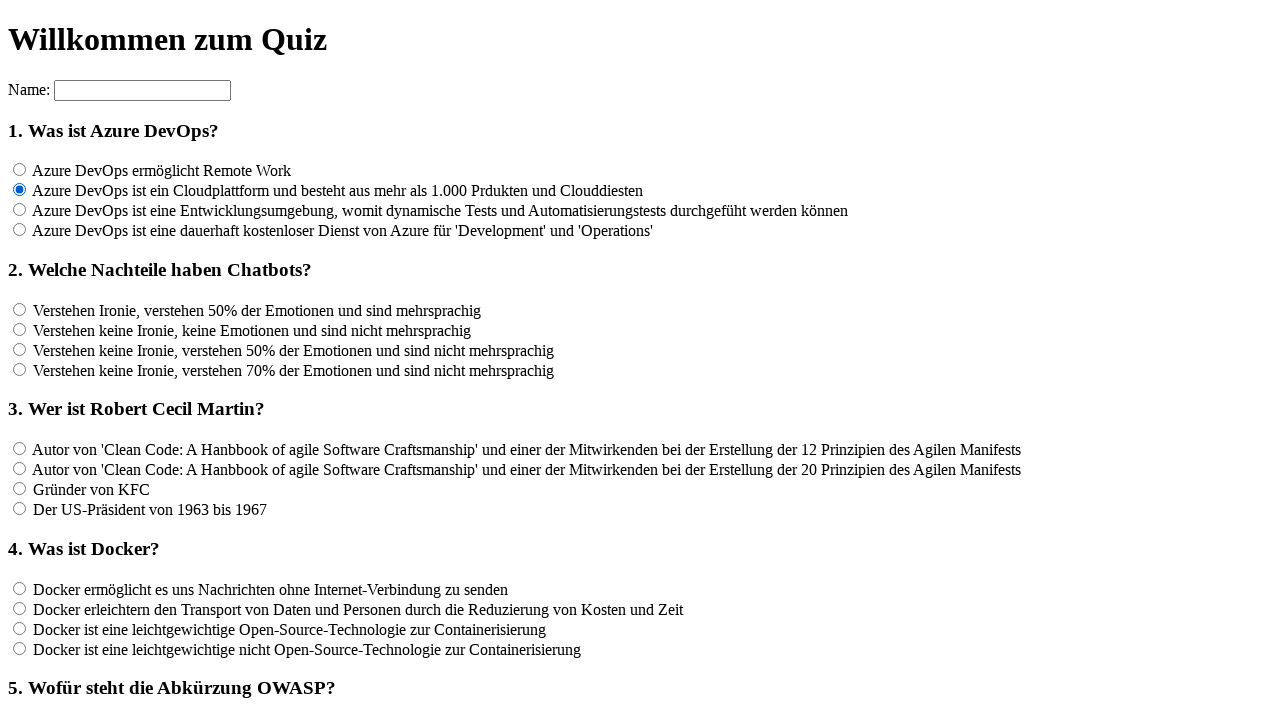

Waited 100ms for page to update after clicking answer
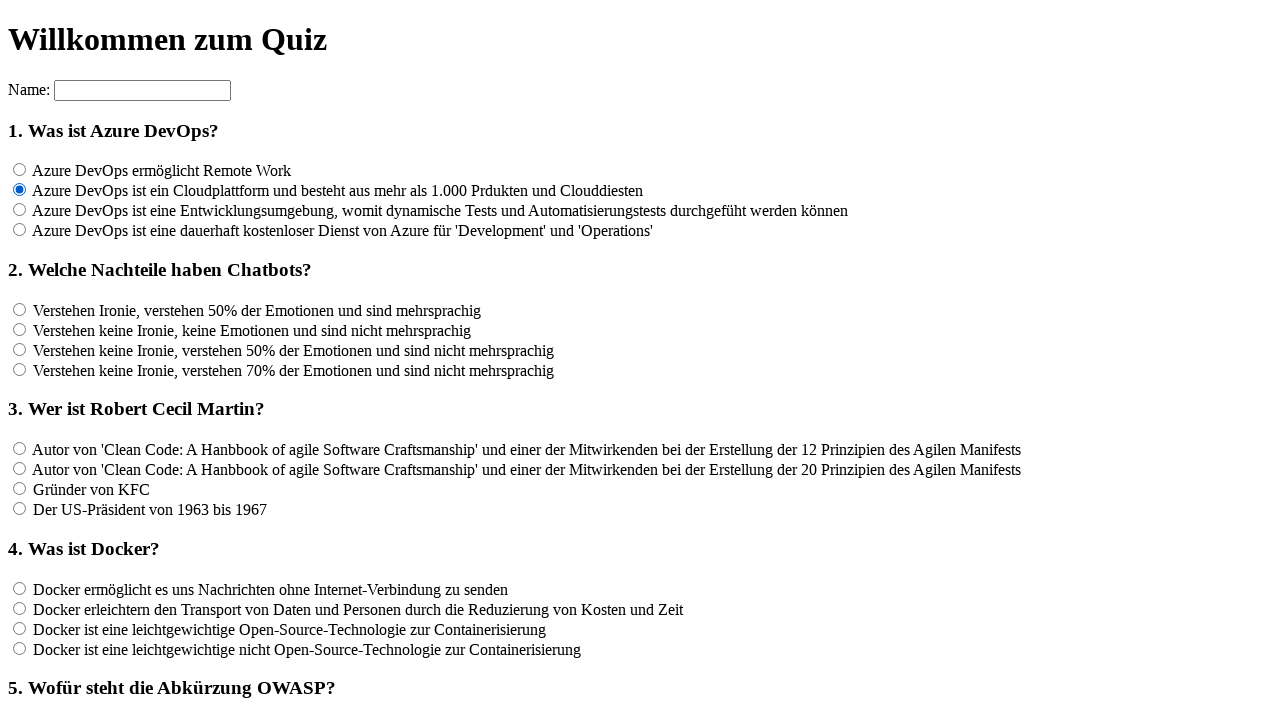

Clicked answer option 3 for question 1 at (20, 210) on input[name='rf1'] >> nth=2
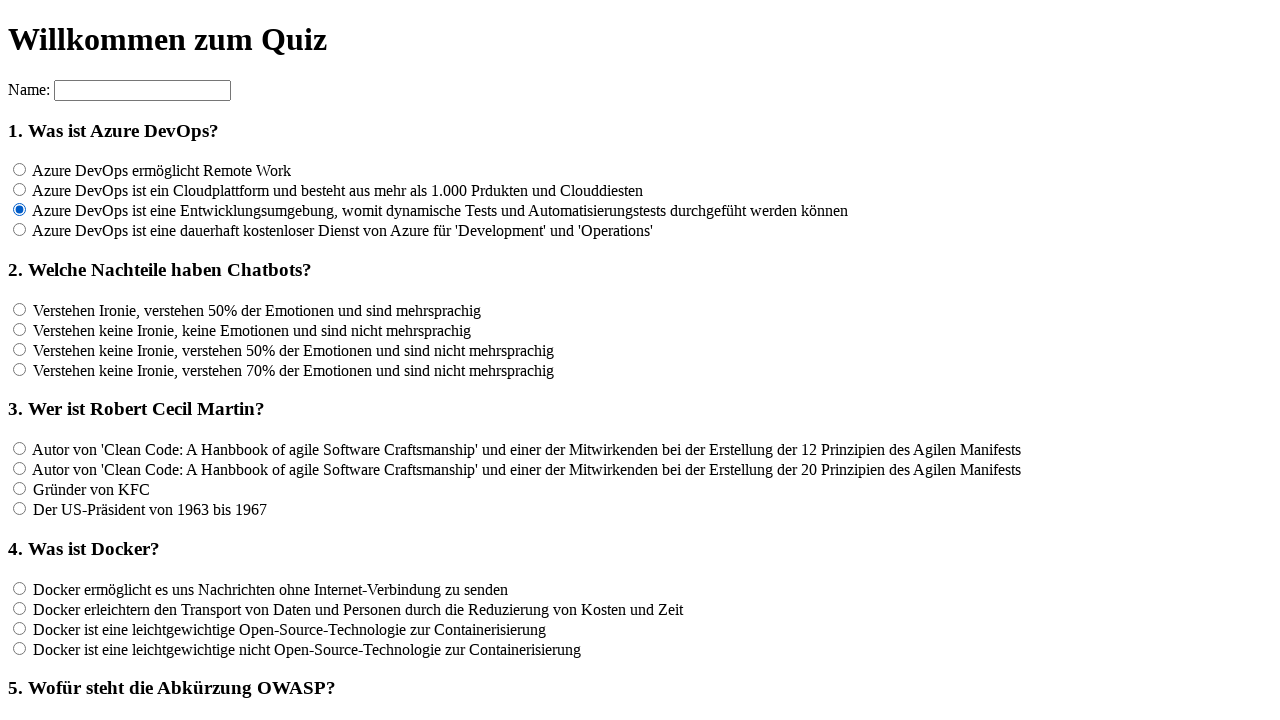

Waited 100ms for page to update after clicking answer
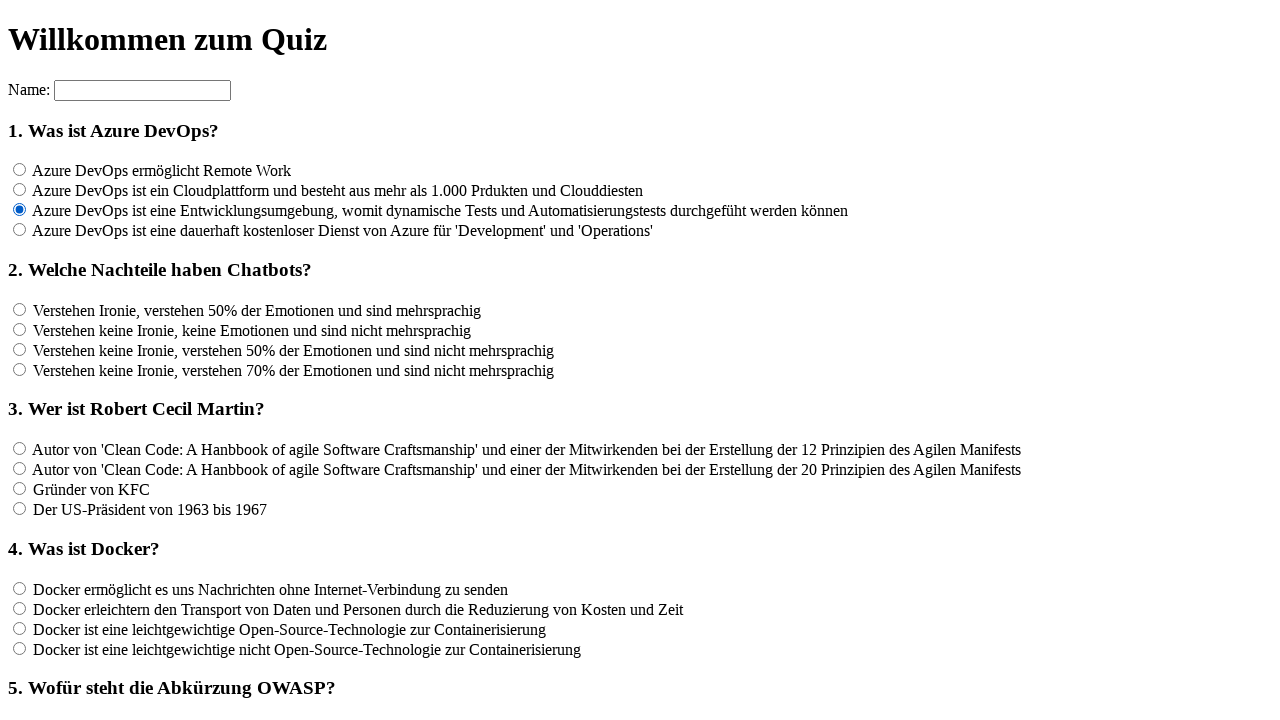

Clicked answer option 4 for question 1 at (20, 230) on input[name='rf1'] >> nth=3
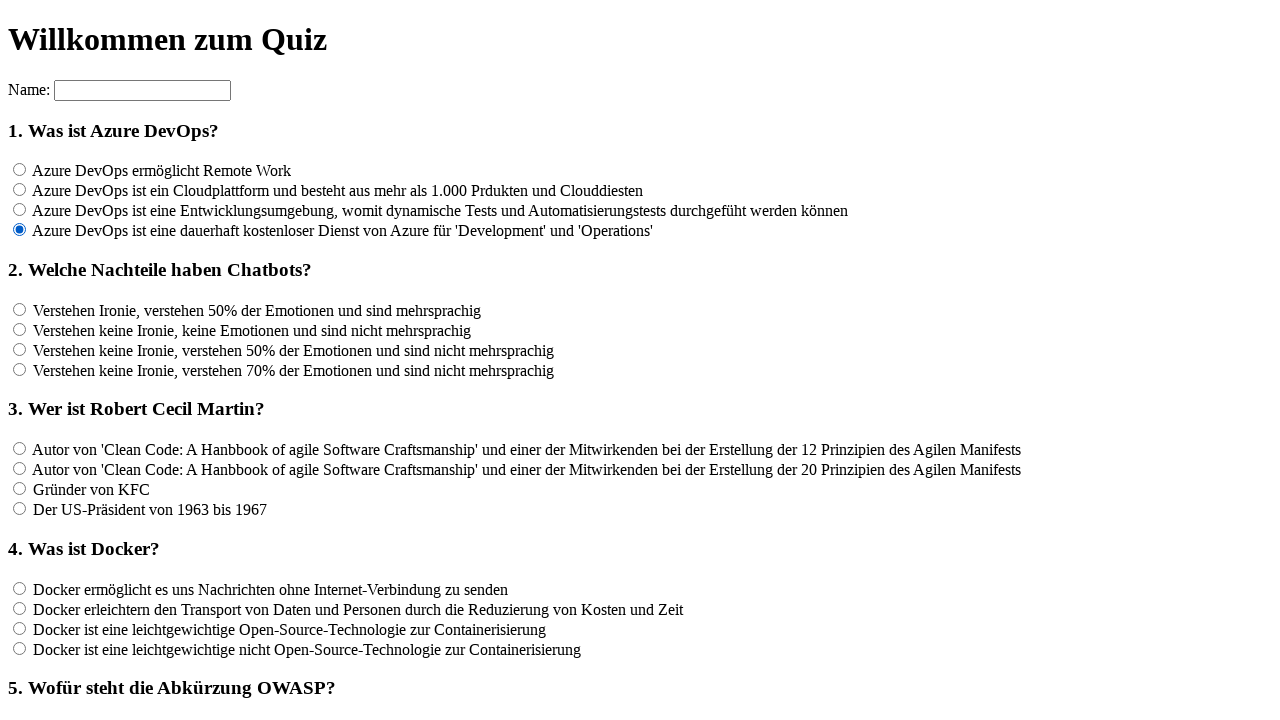

Waited 100ms for page to update after clicking answer
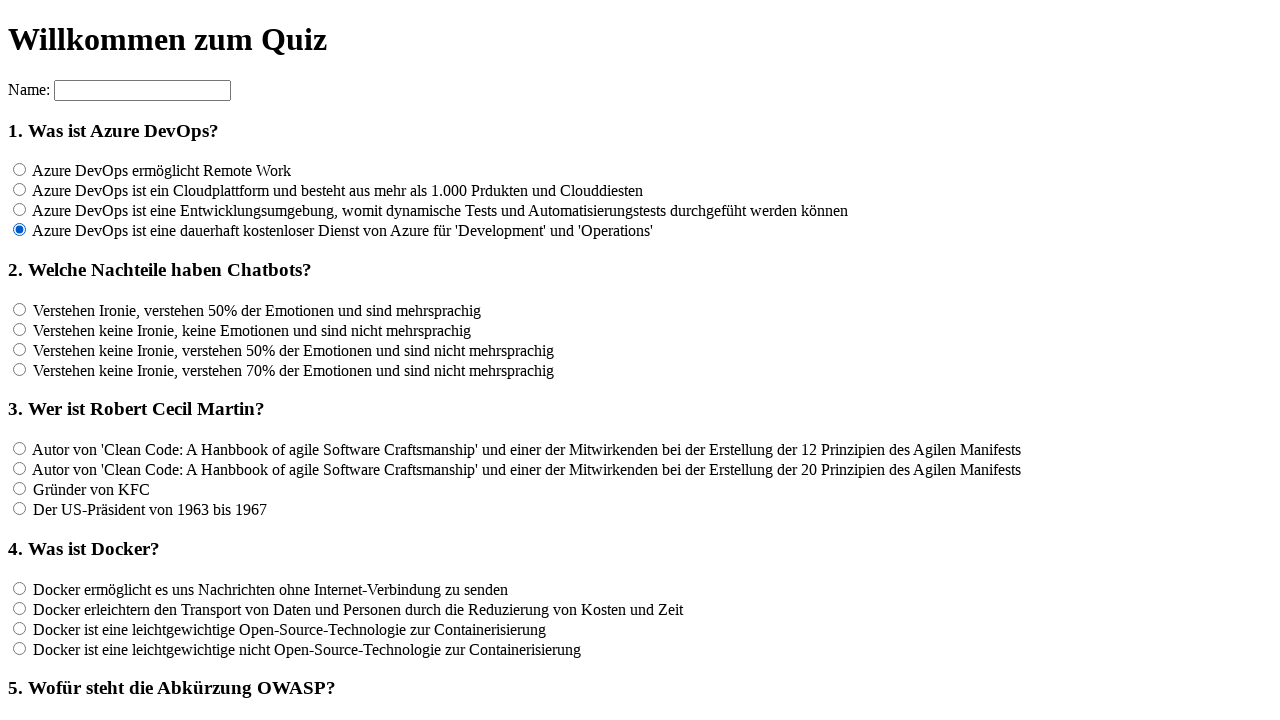

Located all answer options for question 2 (found 4 options)
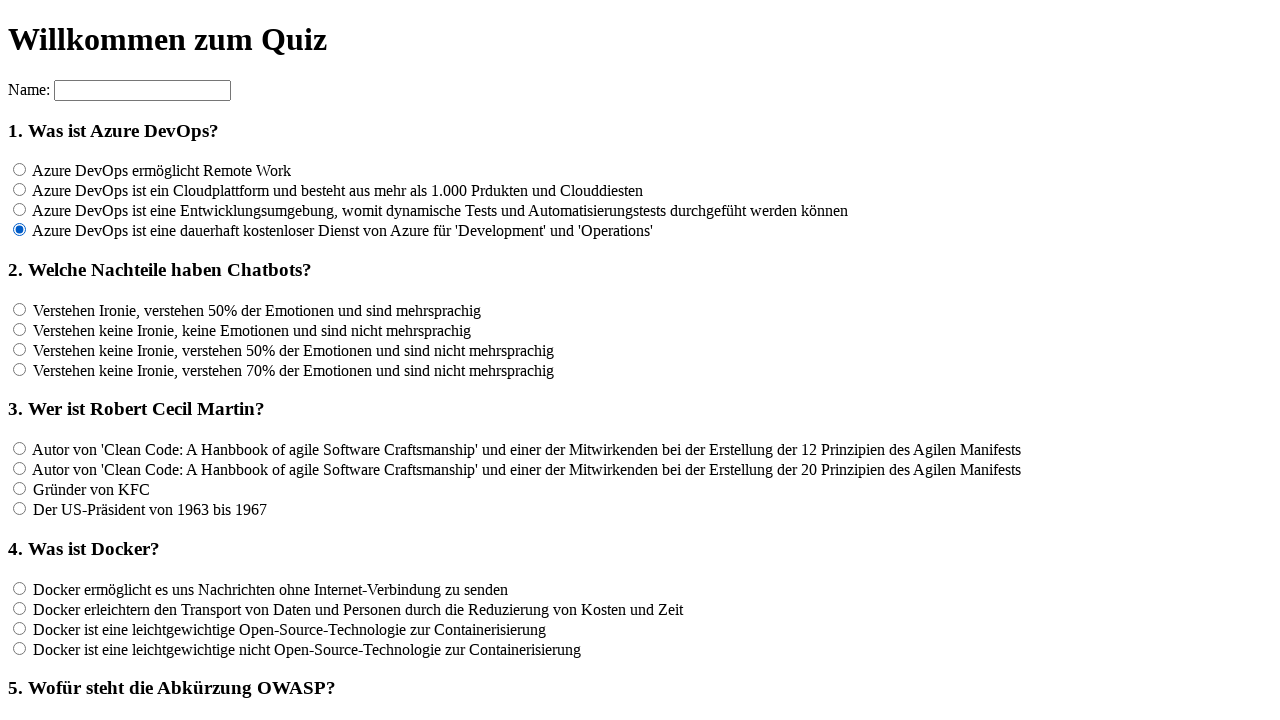

Clicked answer option 1 for question 2 at (20, 309) on input[name='rf2'] >> nth=0
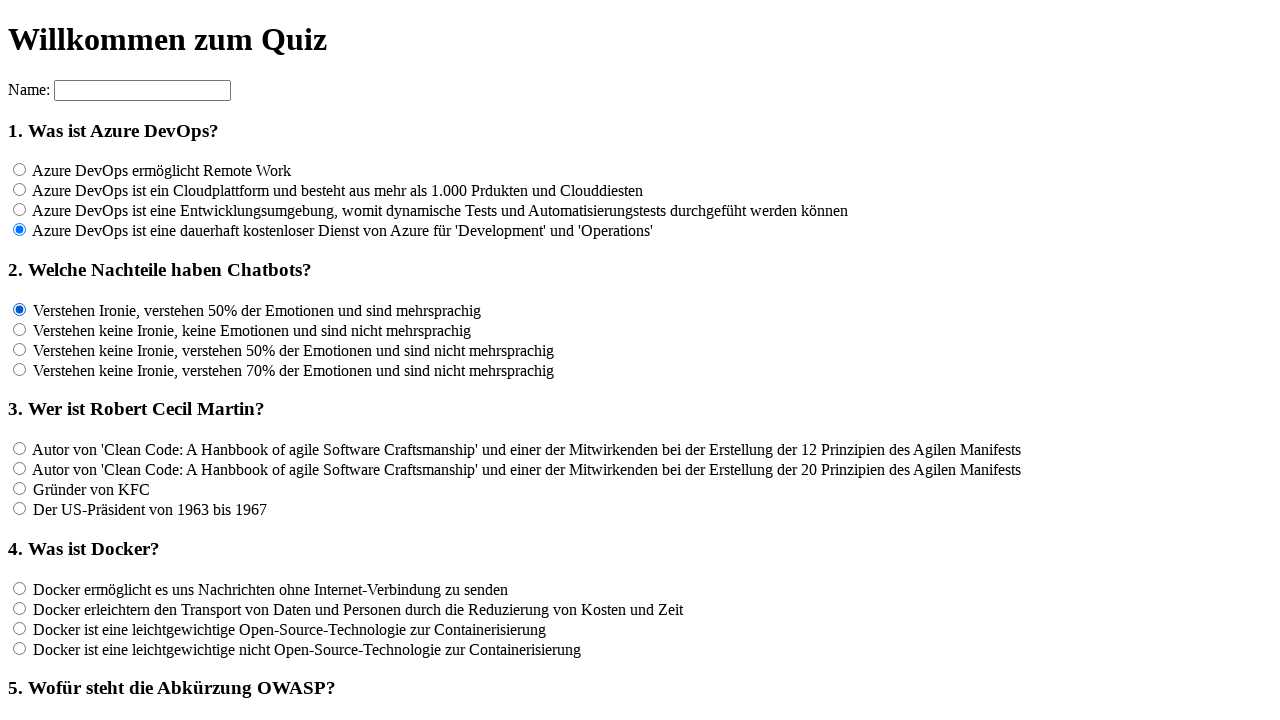

Waited 100ms for page to update after clicking answer
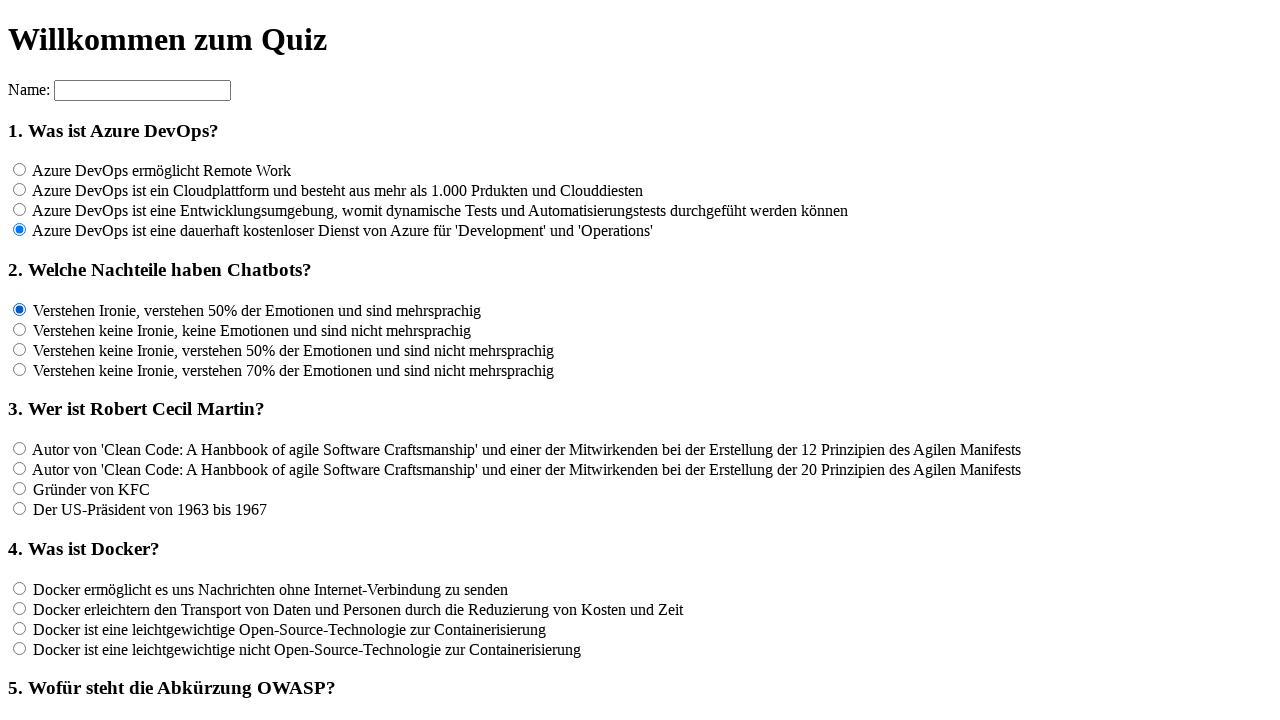

Clicked answer option 2 for question 2 at (20, 329) on input[name='rf2'] >> nth=1
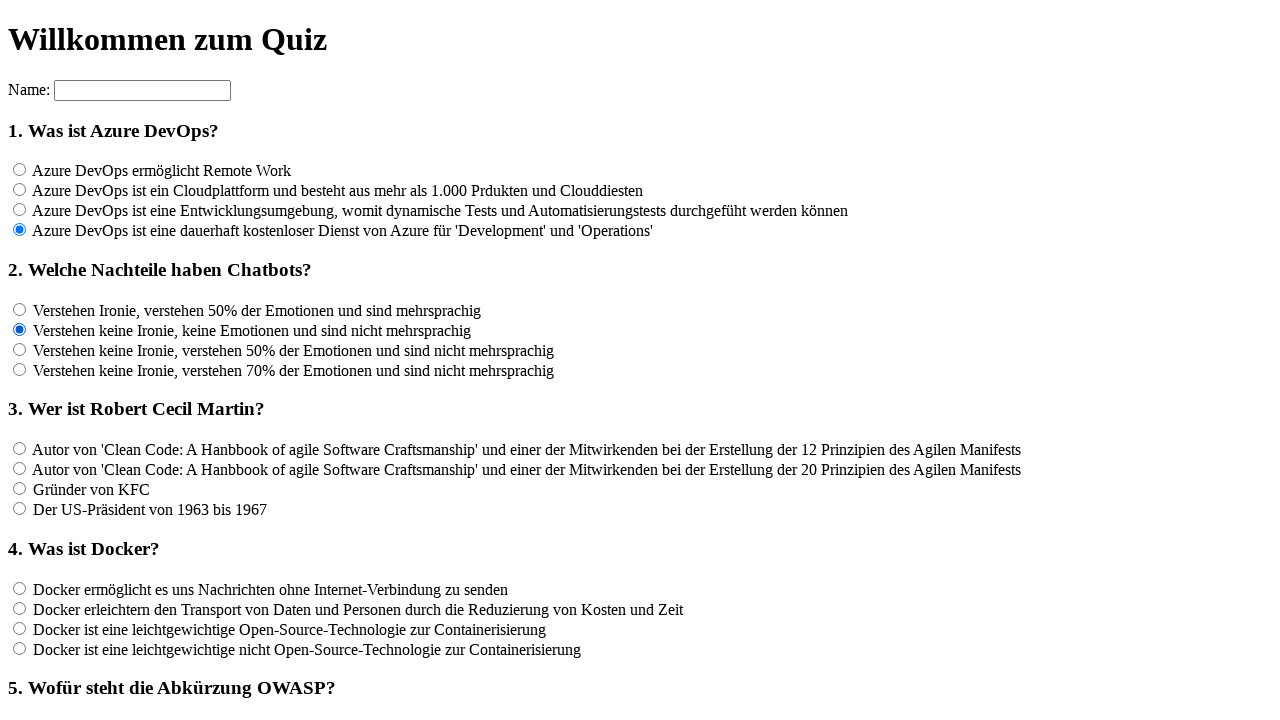

Waited 100ms for page to update after clicking answer
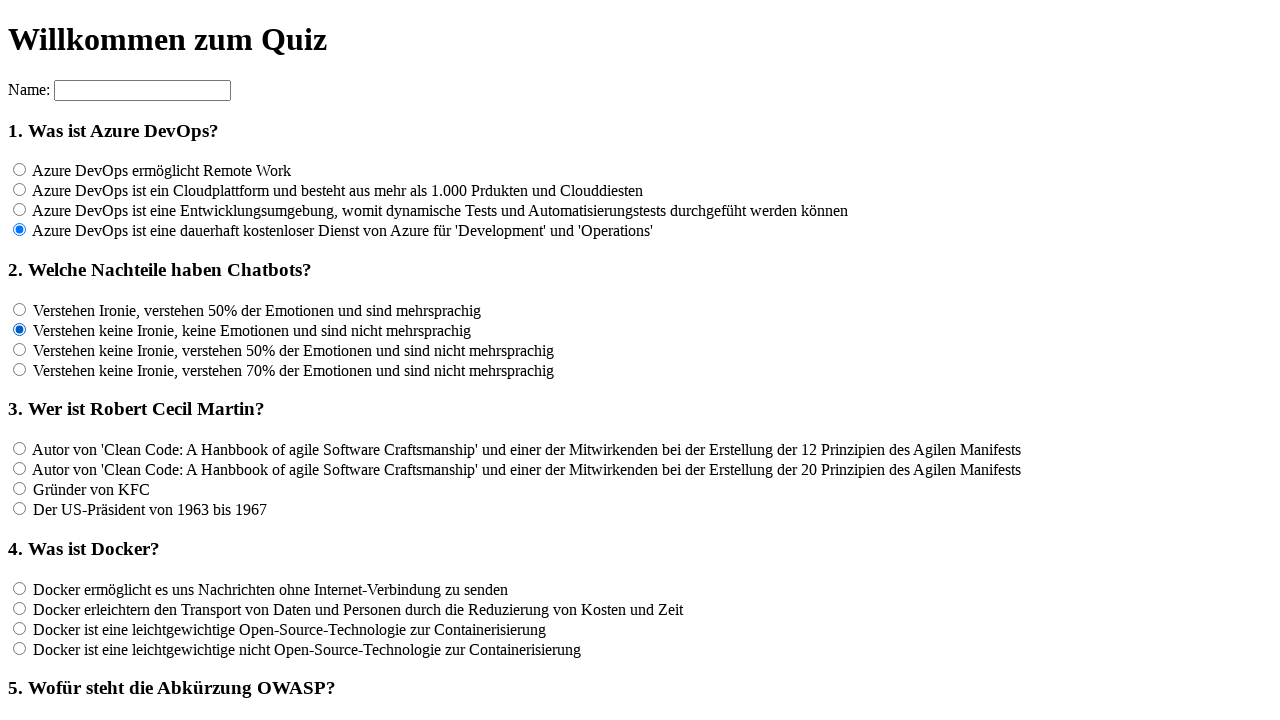

Clicked answer option 3 for question 2 at (20, 349) on input[name='rf2'] >> nth=2
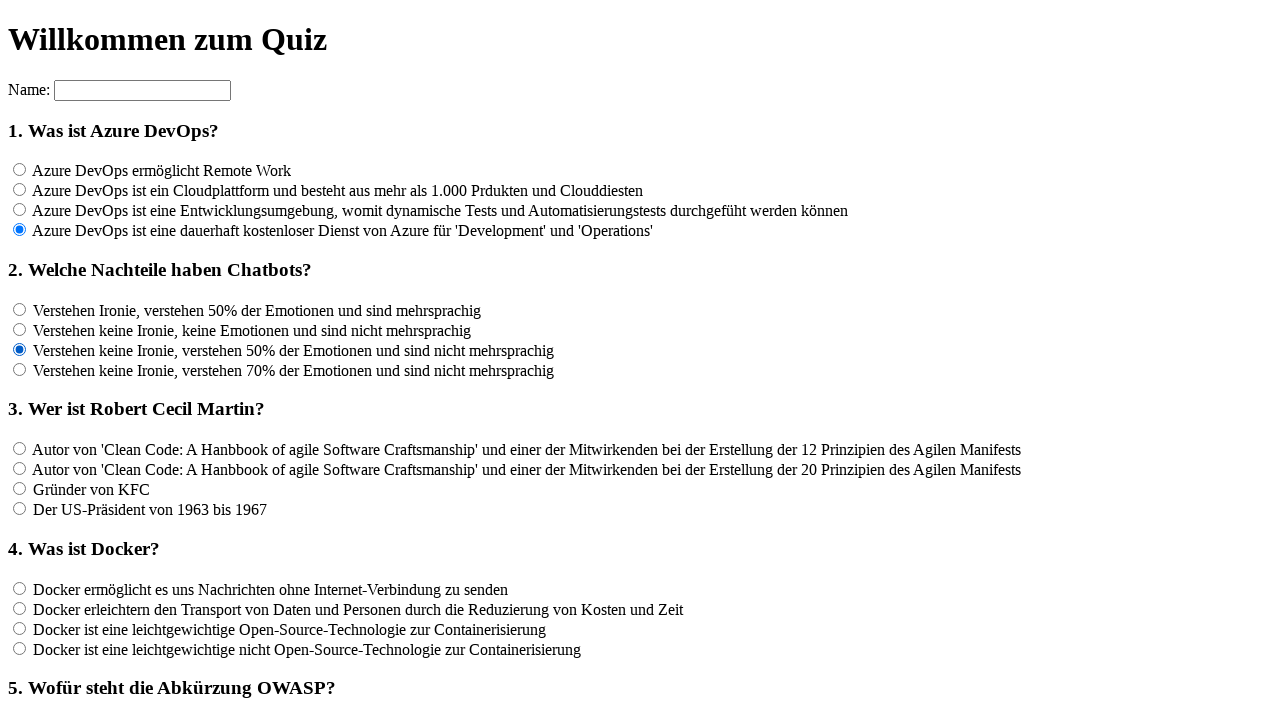

Waited 100ms for page to update after clicking answer
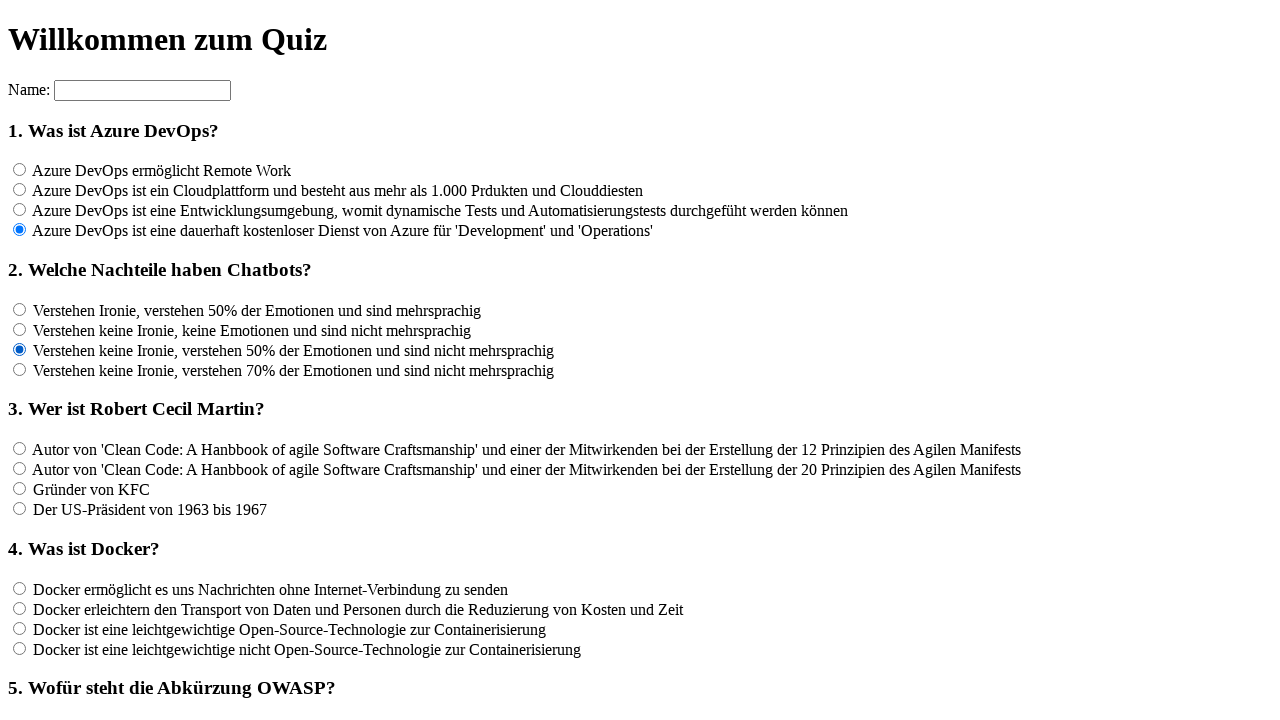

Clicked answer option 4 for question 2 at (20, 369) on input[name='rf2'] >> nth=3
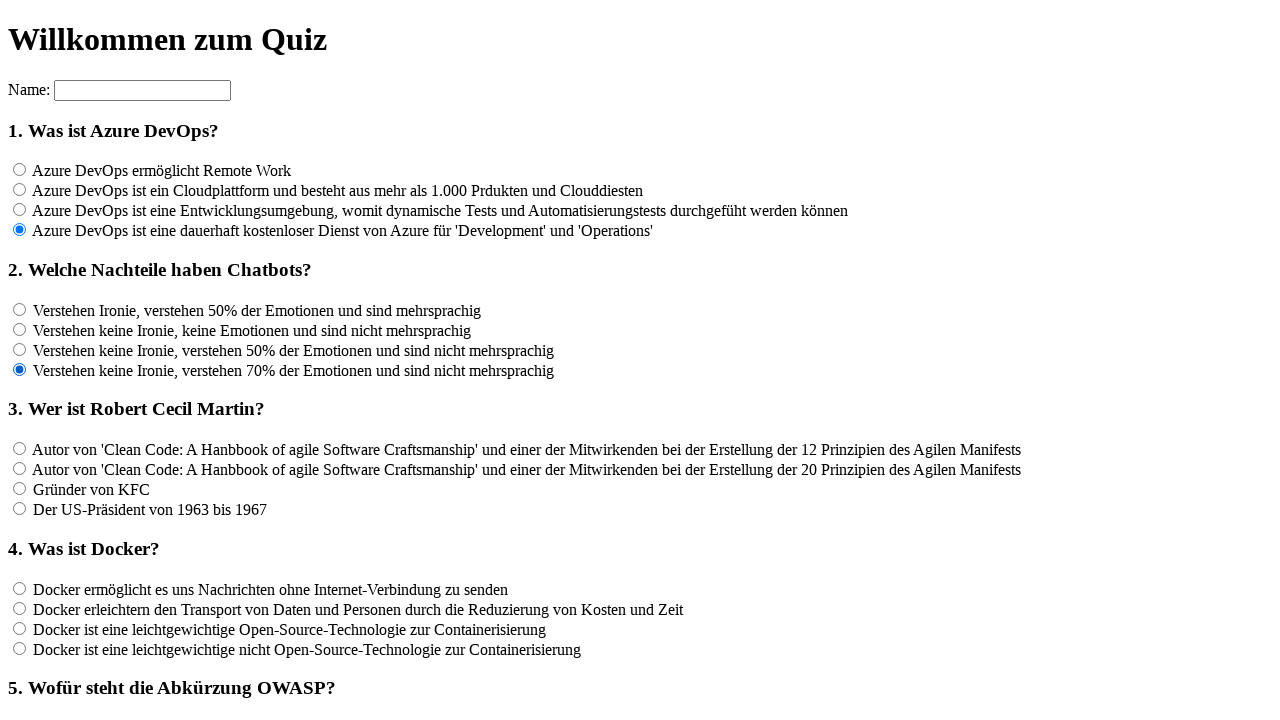

Waited 100ms for page to update after clicking answer
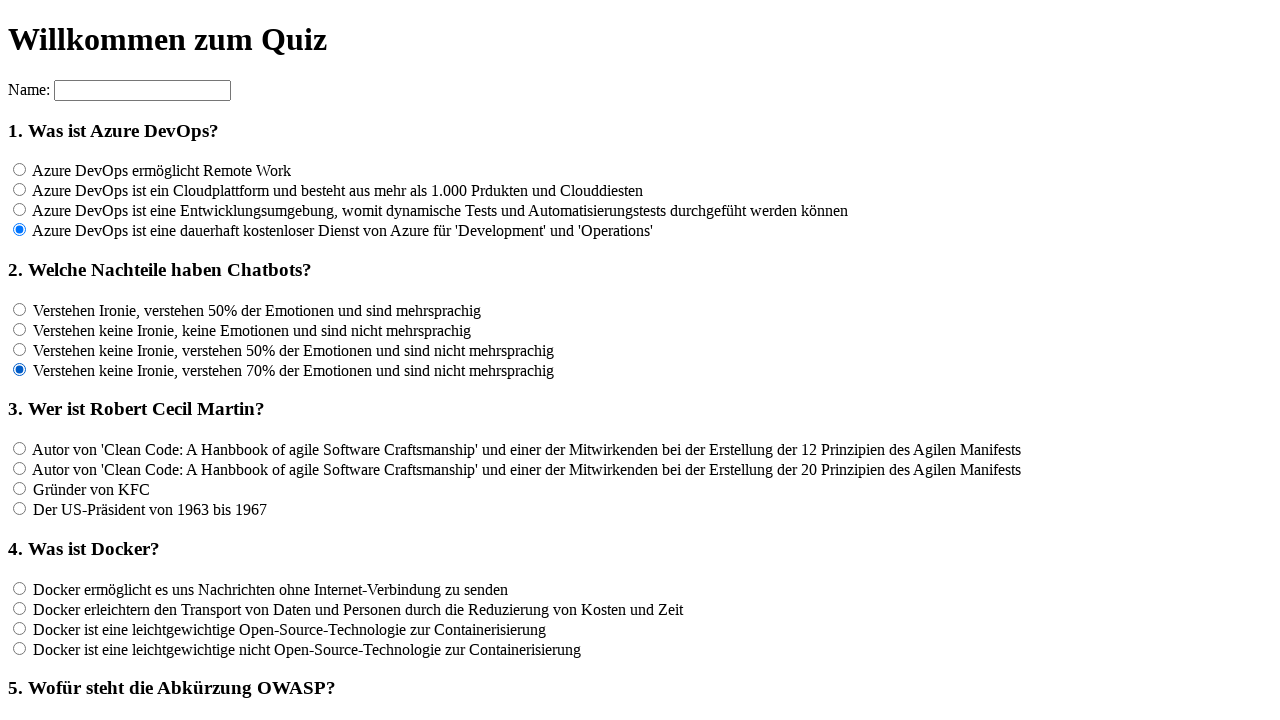

Located all answer options for question 3 (found 4 options)
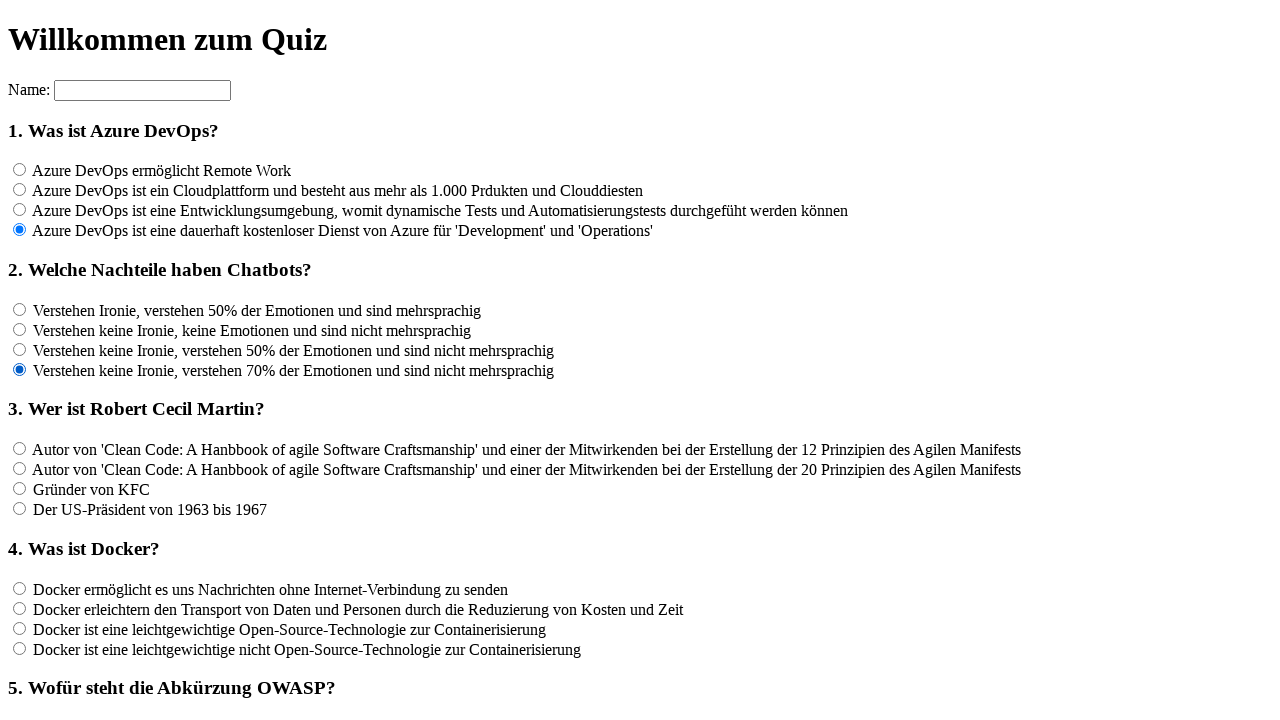

Clicked answer option 1 for question 3 at (20, 449) on input[name='rf3'] >> nth=0
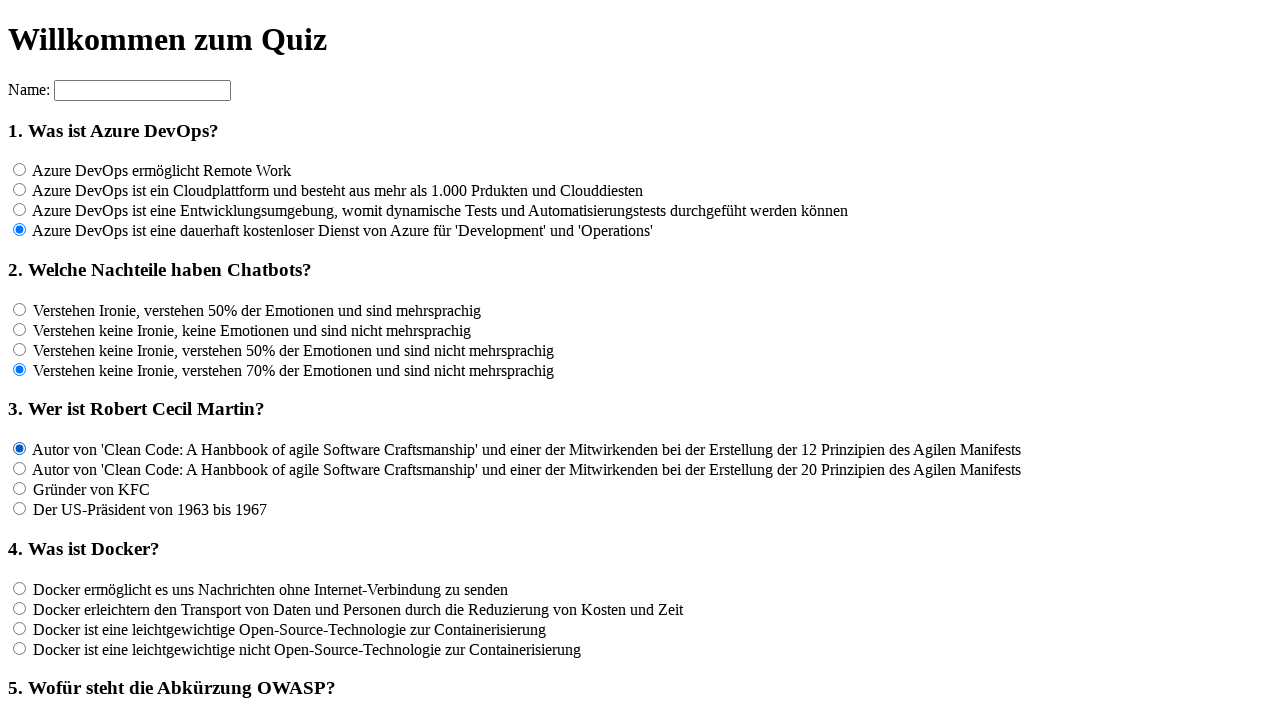

Waited 100ms for page to update after clicking answer
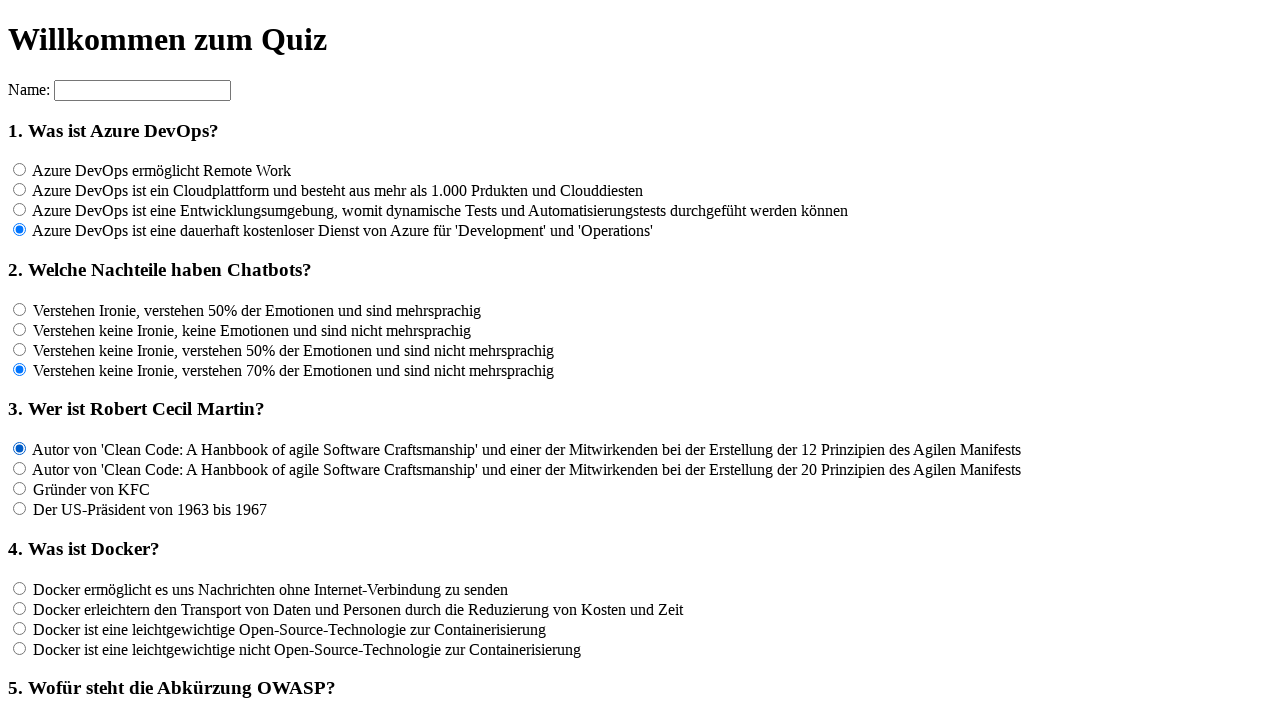

Clicked answer option 2 for question 3 at (20, 469) on input[name='rf3'] >> nth=1
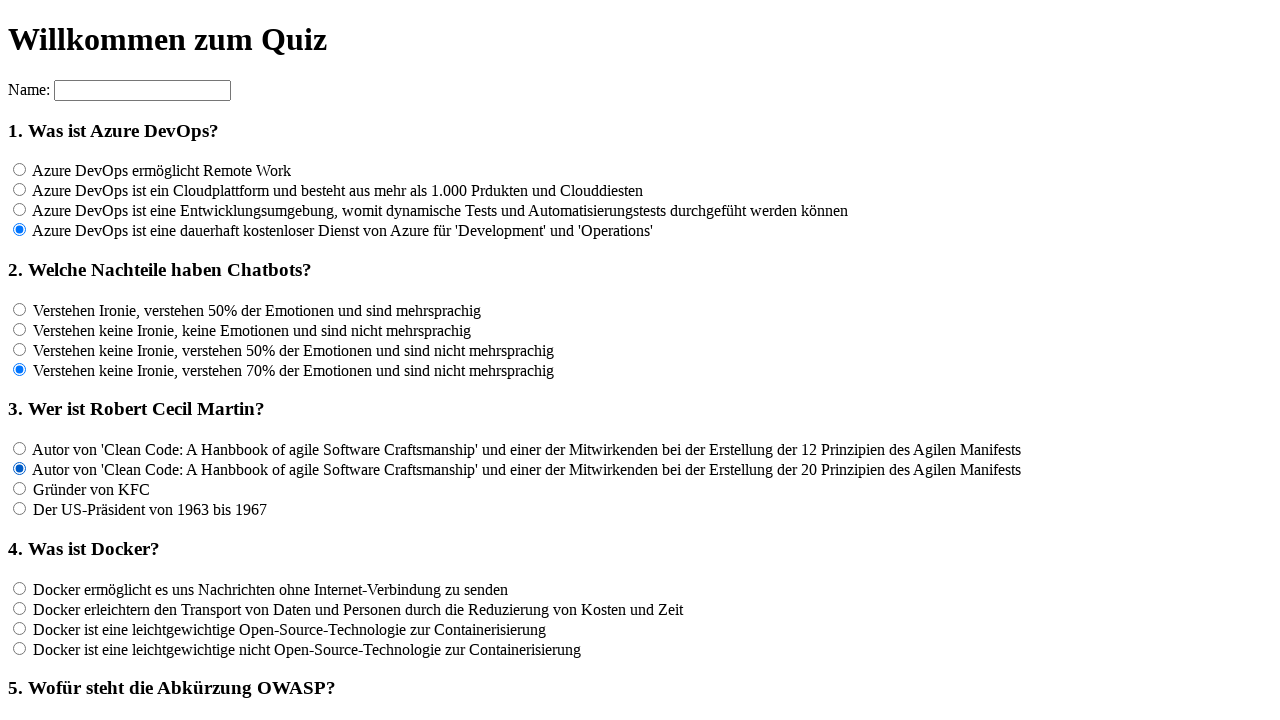

Waited 100ms for page to update after clicking answer
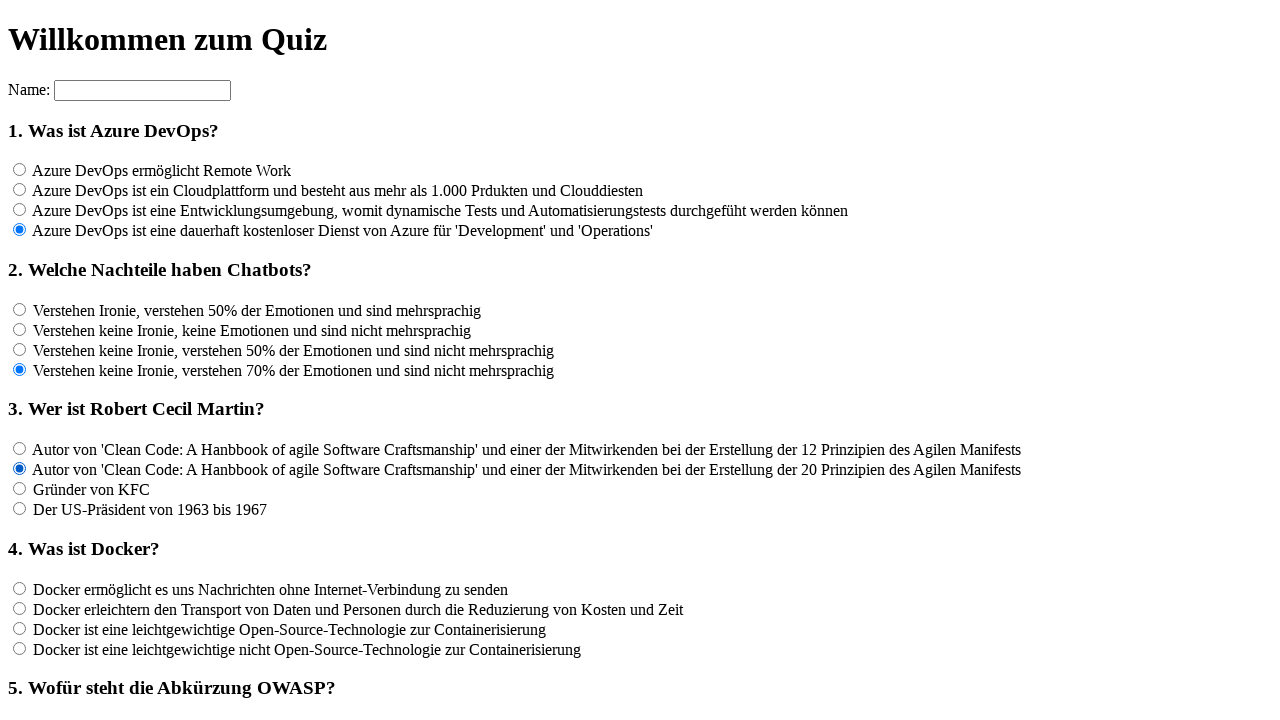

Clicked answer option 3 for question 3 at (20, 489) on input[name='rf3'] >> nth=2
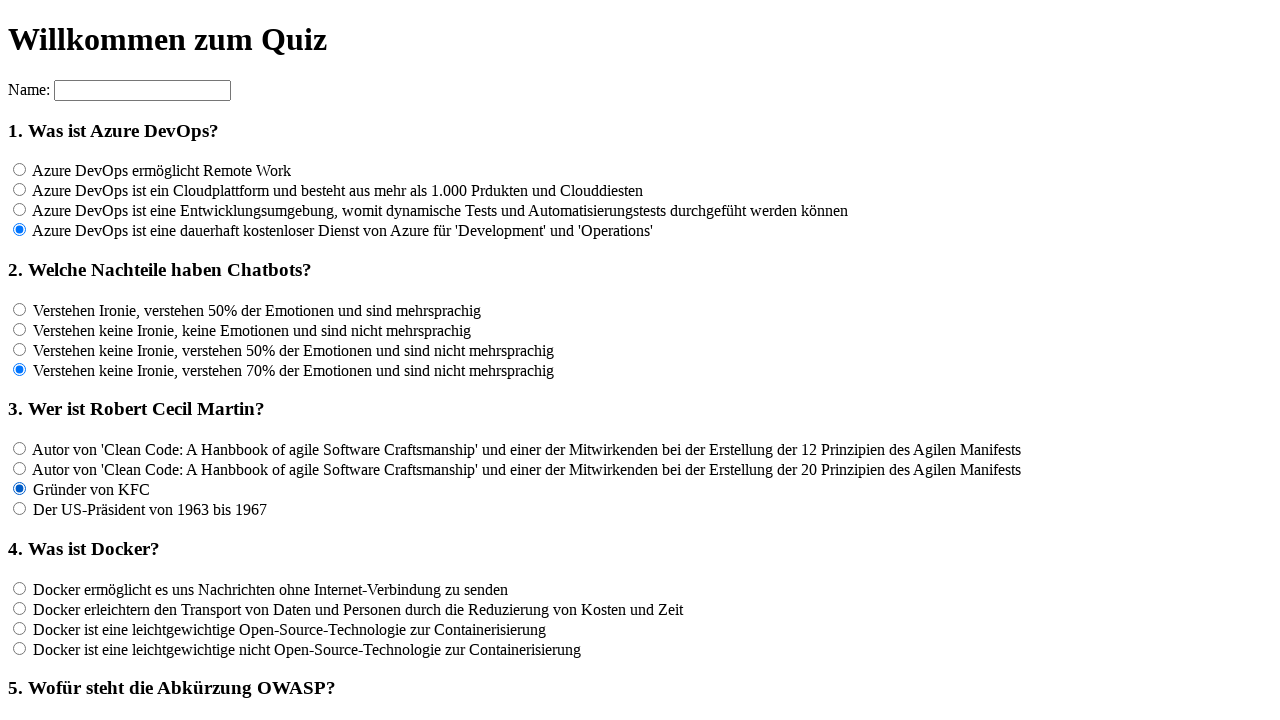

Waited 100ms for page to update after clicking answer
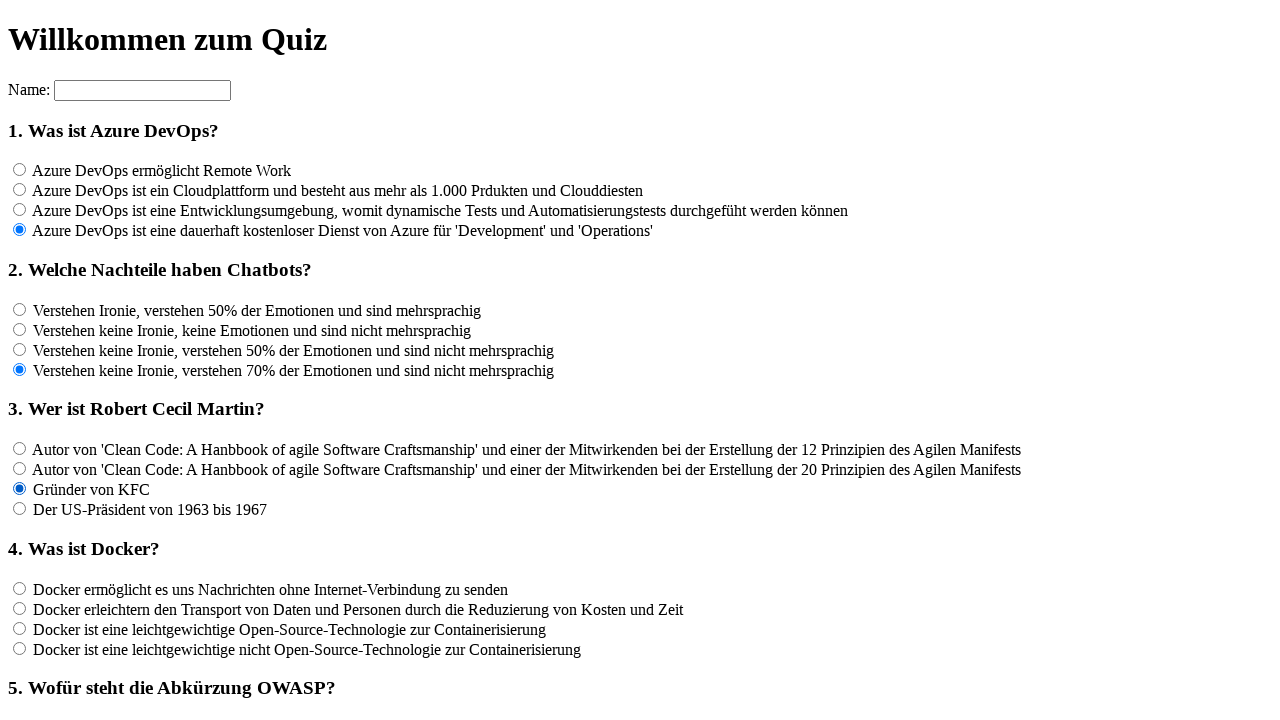

Clicked answer option 4 for question 3 at (20, 509) on input[name='rf3'] >> nth=3
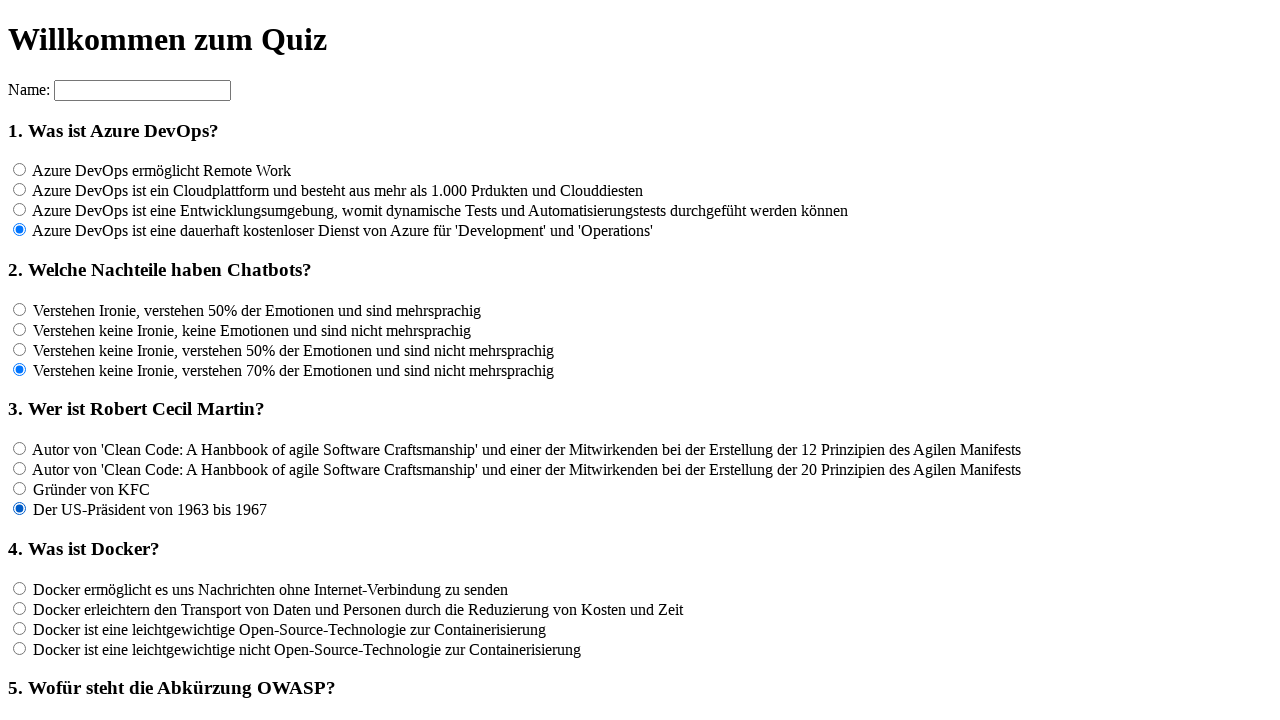

Waited 100ms for page to update after clicking answer
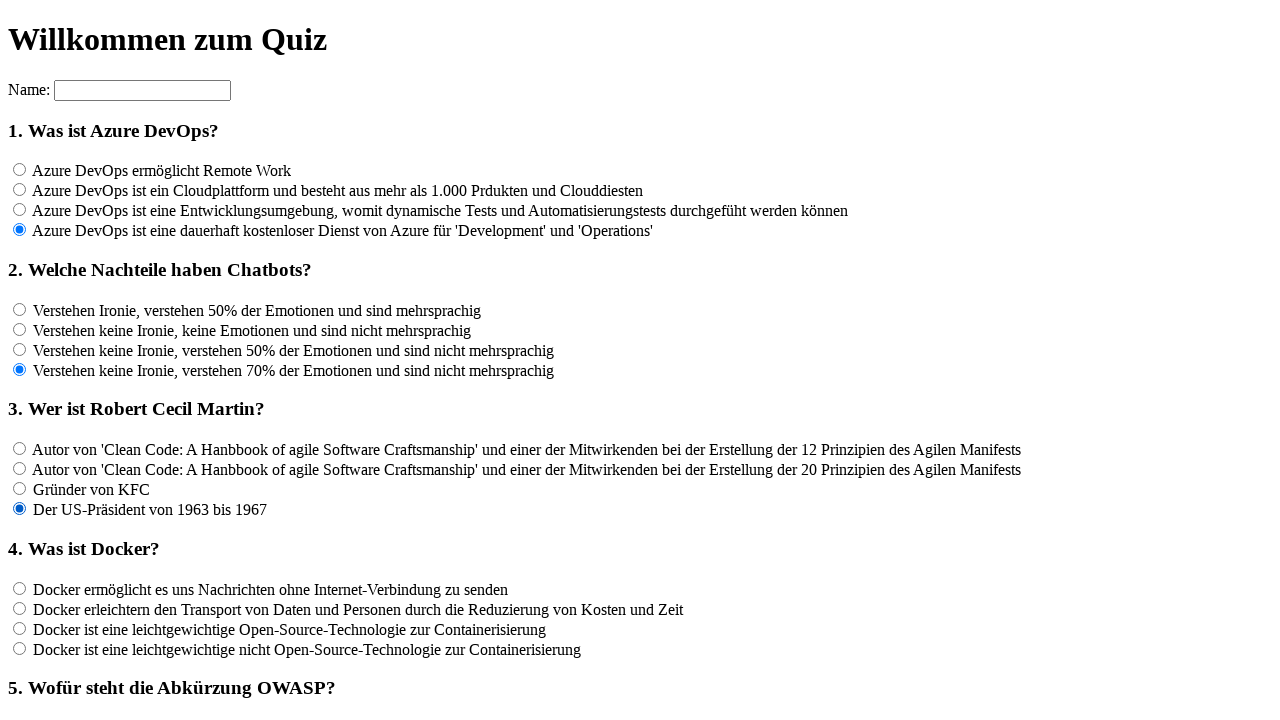

Located all answer options for question 4 (found 4 options)
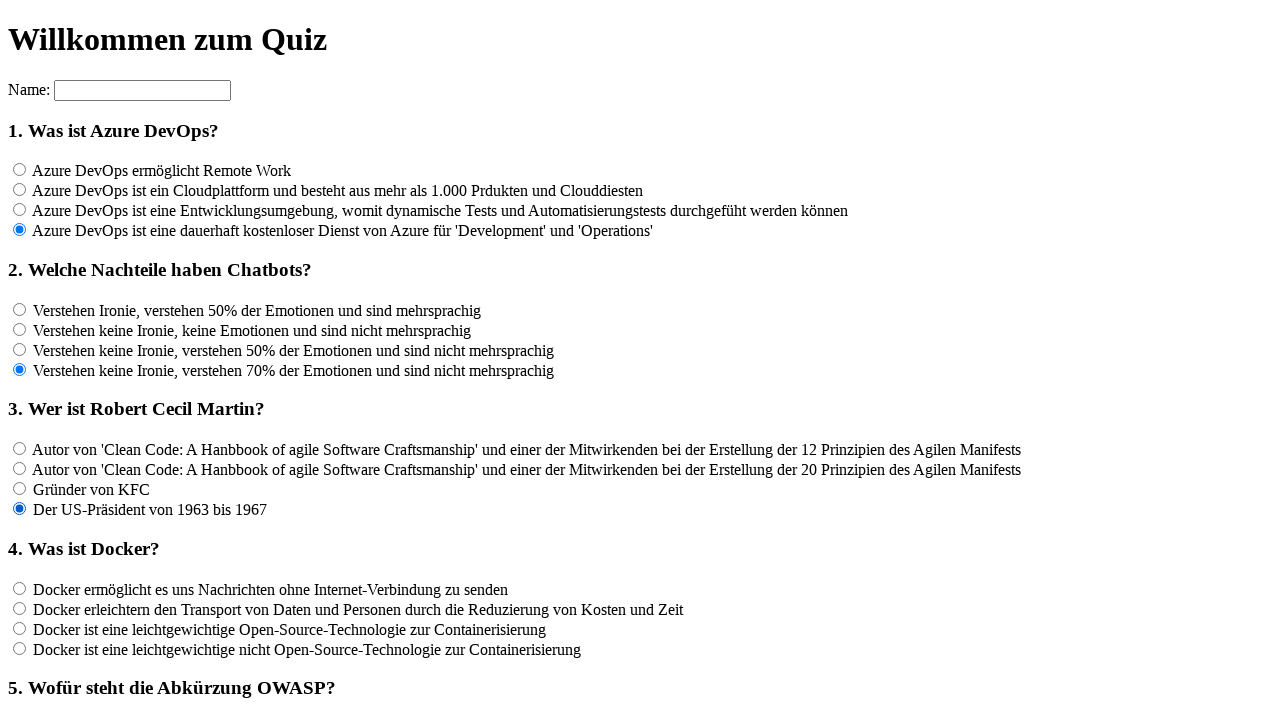

Clicked answer option 1 for question 4 at (20, 588) on input[name='rf4'] >> nth=0
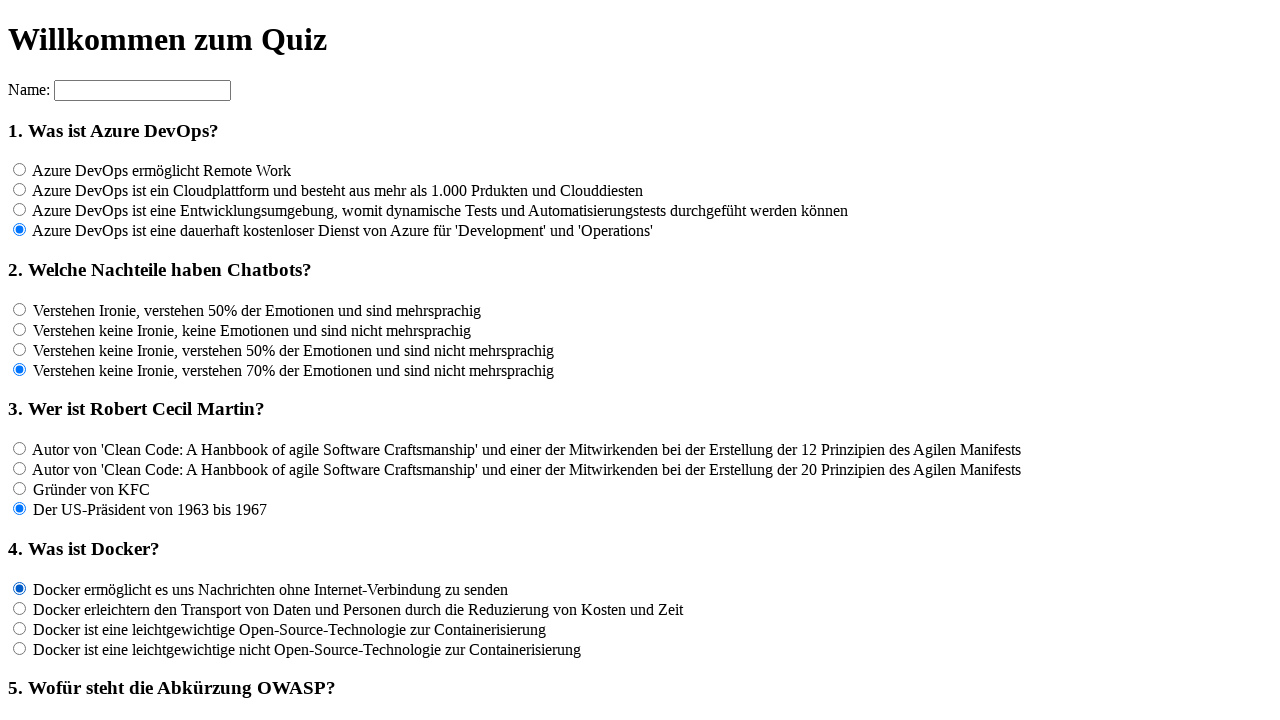

Waited 100ms for page to update after clicking answer
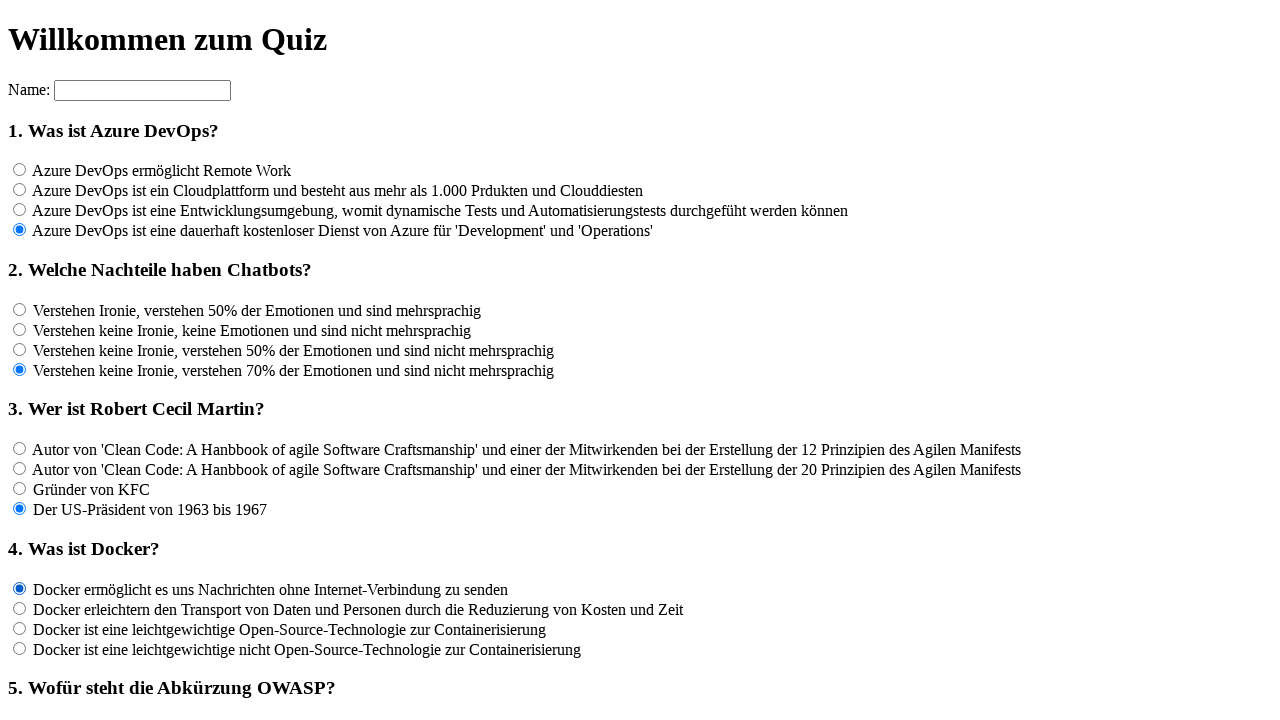

Clicked answer option 2 for question 4 at (20, 608) on input[name='rf4'] >> nth=1
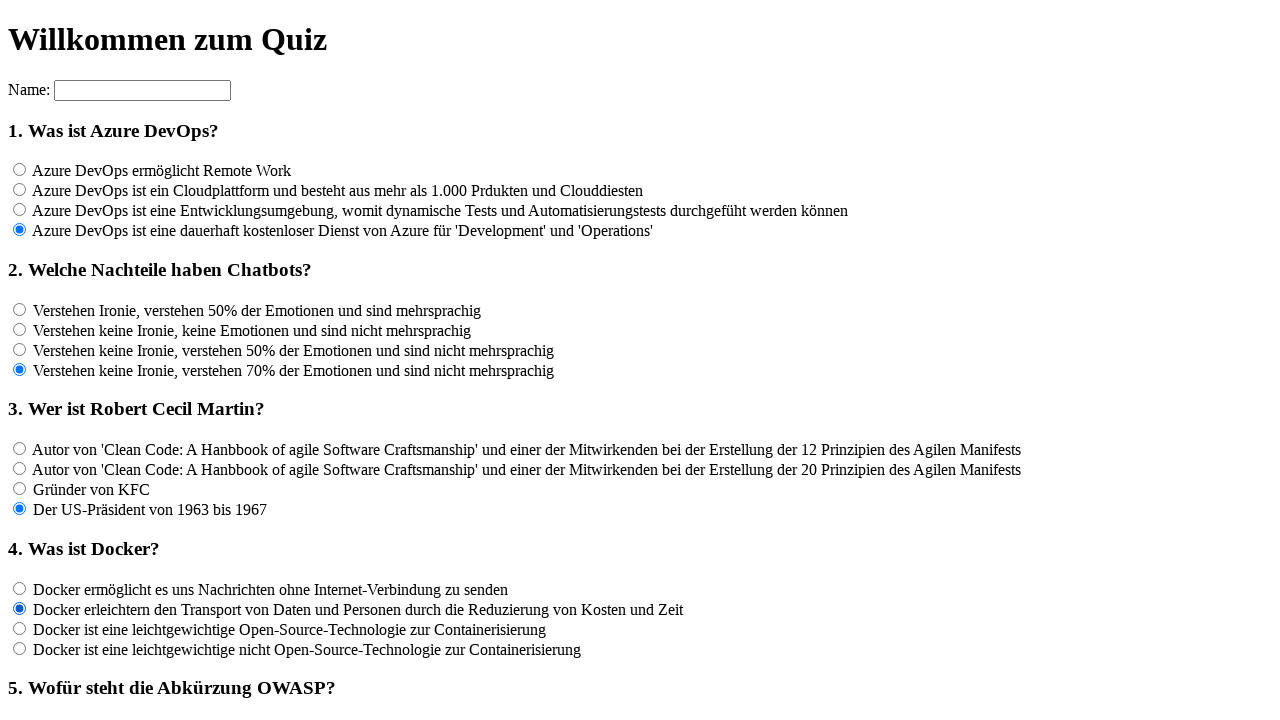

Waited 100ms for page to update after clicking answer
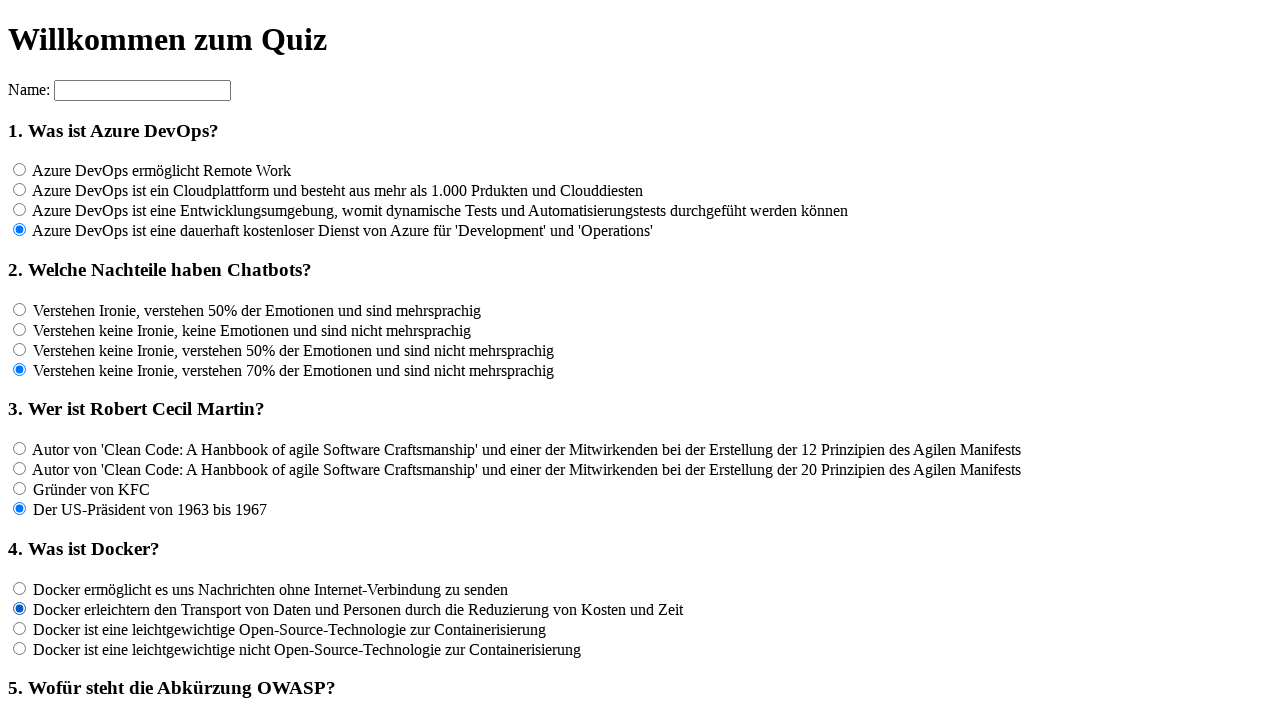

Clicked answer option 3 for question 4 at (20, 628) on input[name='rf4'] >> nth=2
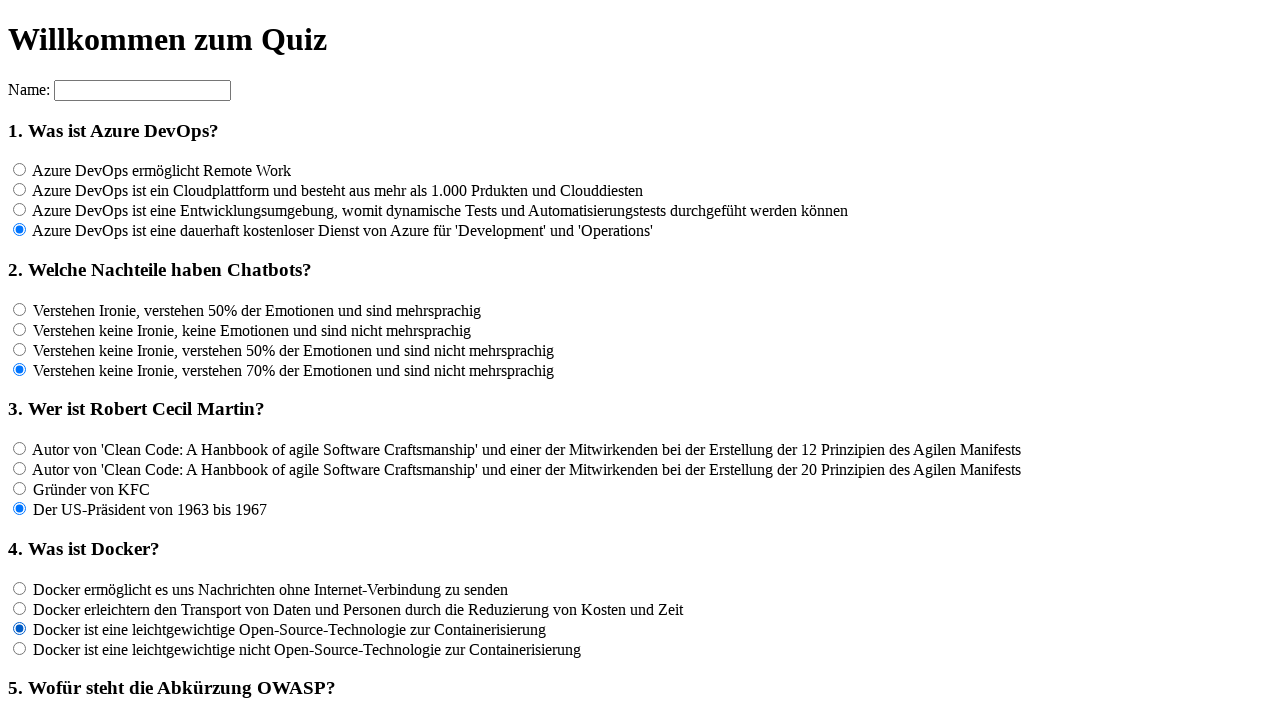

Waited 100ms for page to update after clicking answer
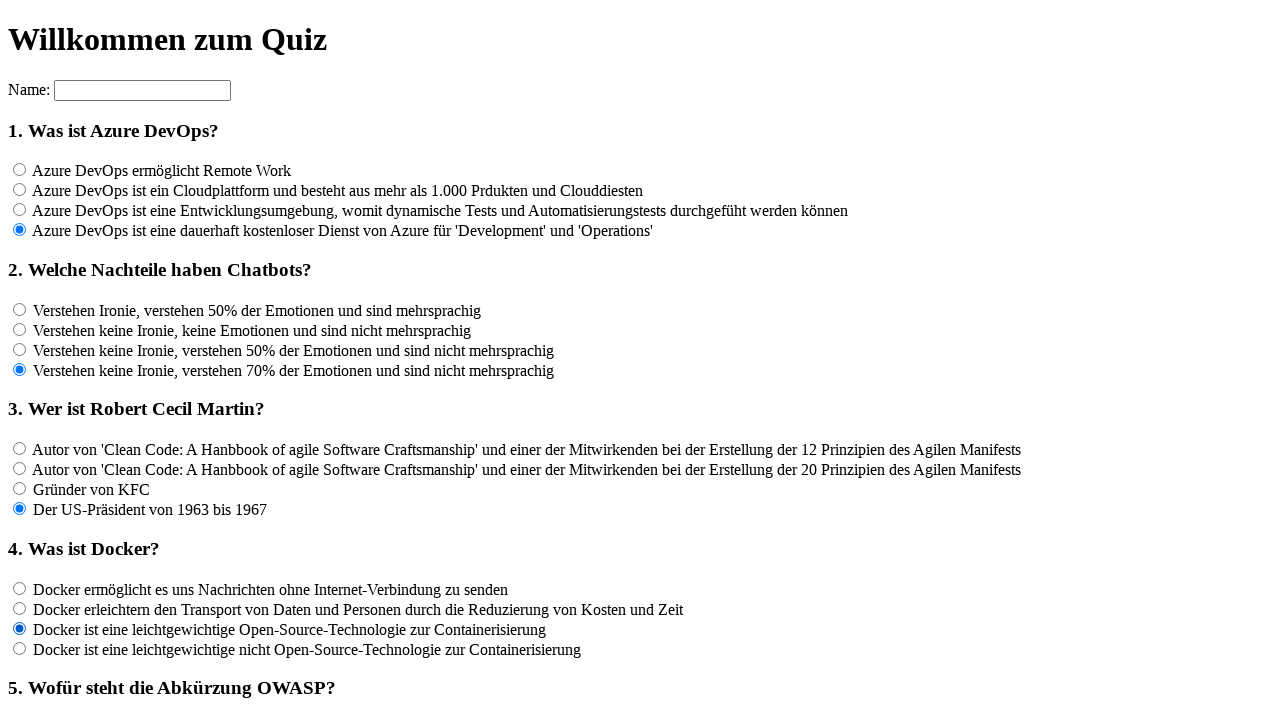

Clicked answer option 4 for question 4 at (20, 648) on input[name='rf4'] >> nth=3
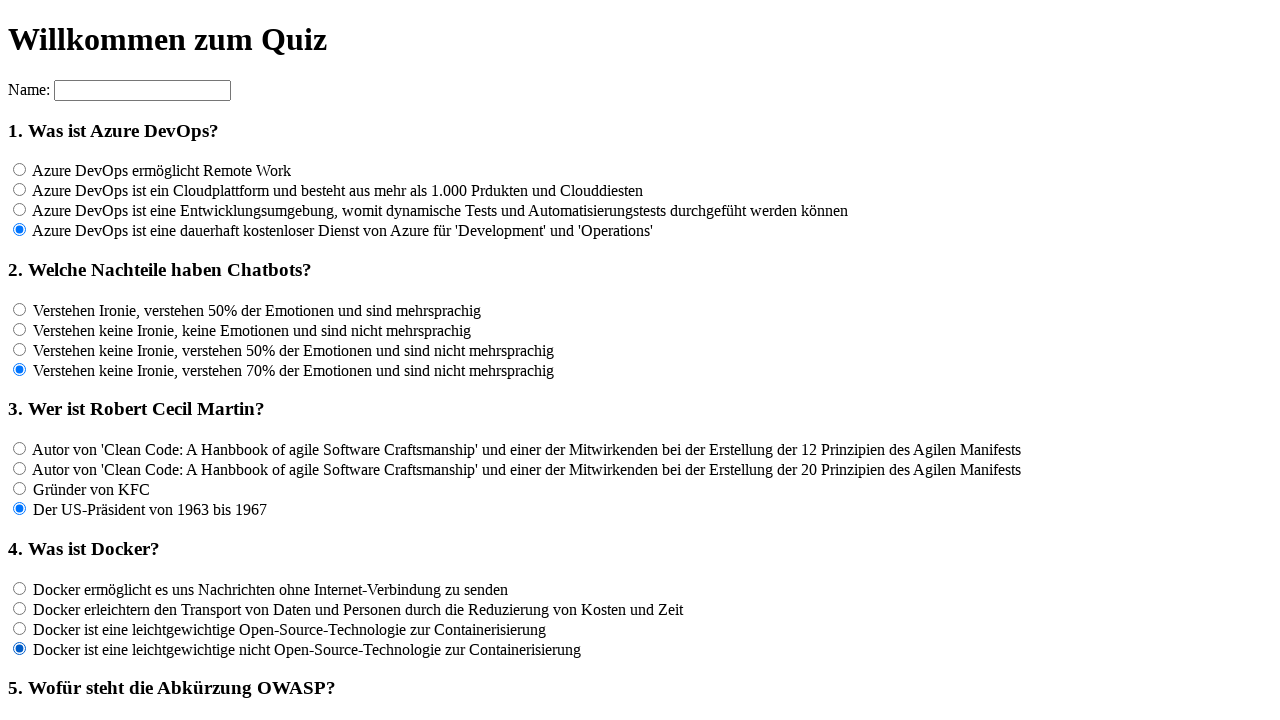

Waited 100ms for page to update after clicking answer
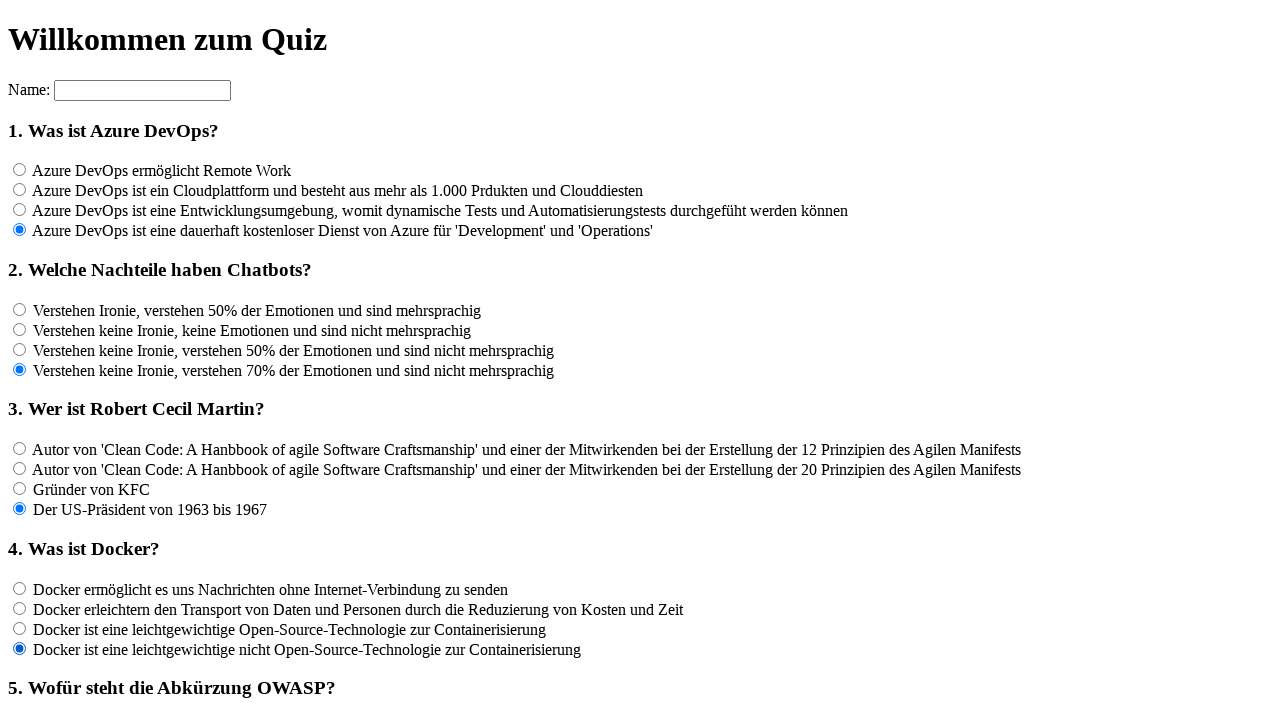

Located all answer options for question 5 (found 4 options)
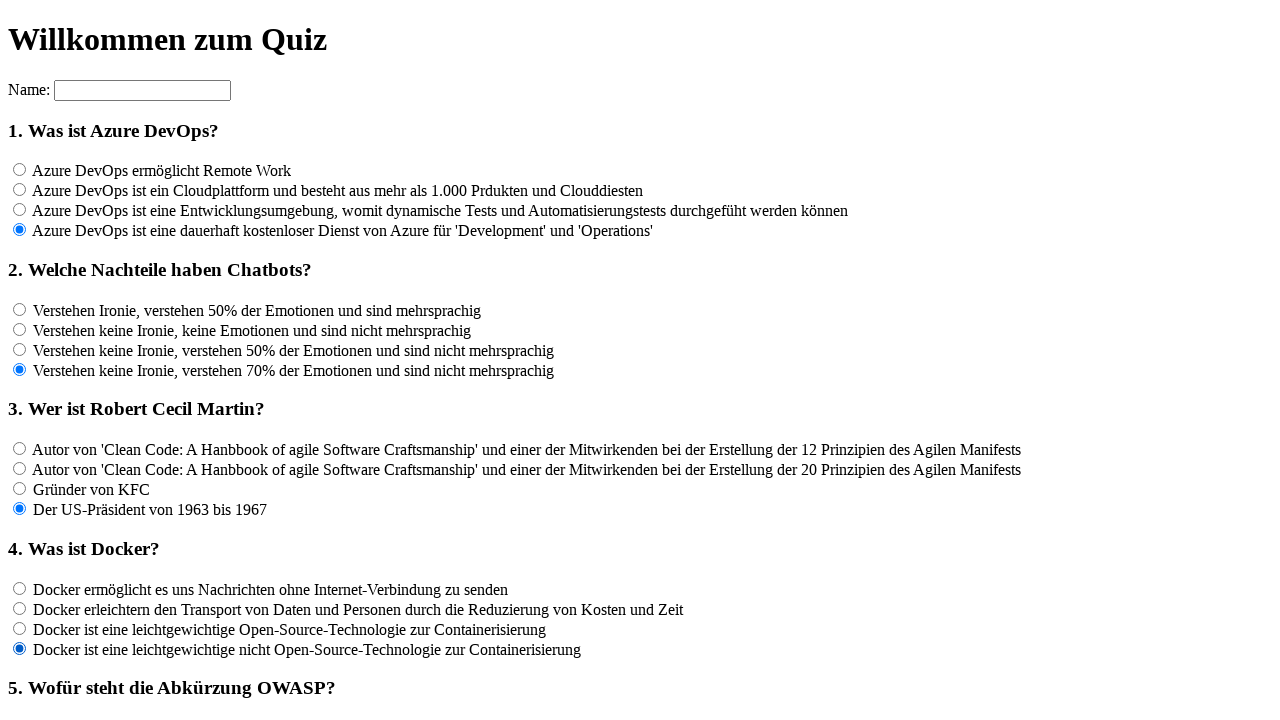

Clicked answer option 1 for question 5 at (20, 361) on input[name='rf5'] >> nth=0
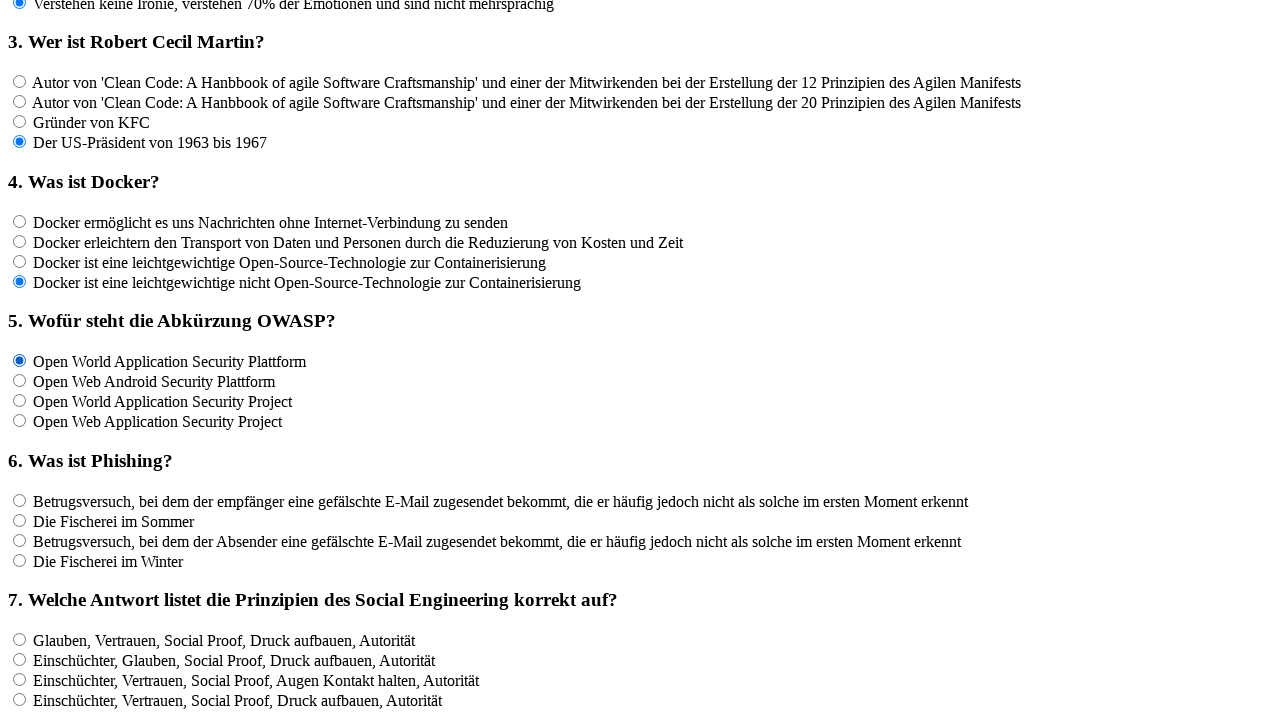

Waited 100ms for page to update after clicking answer
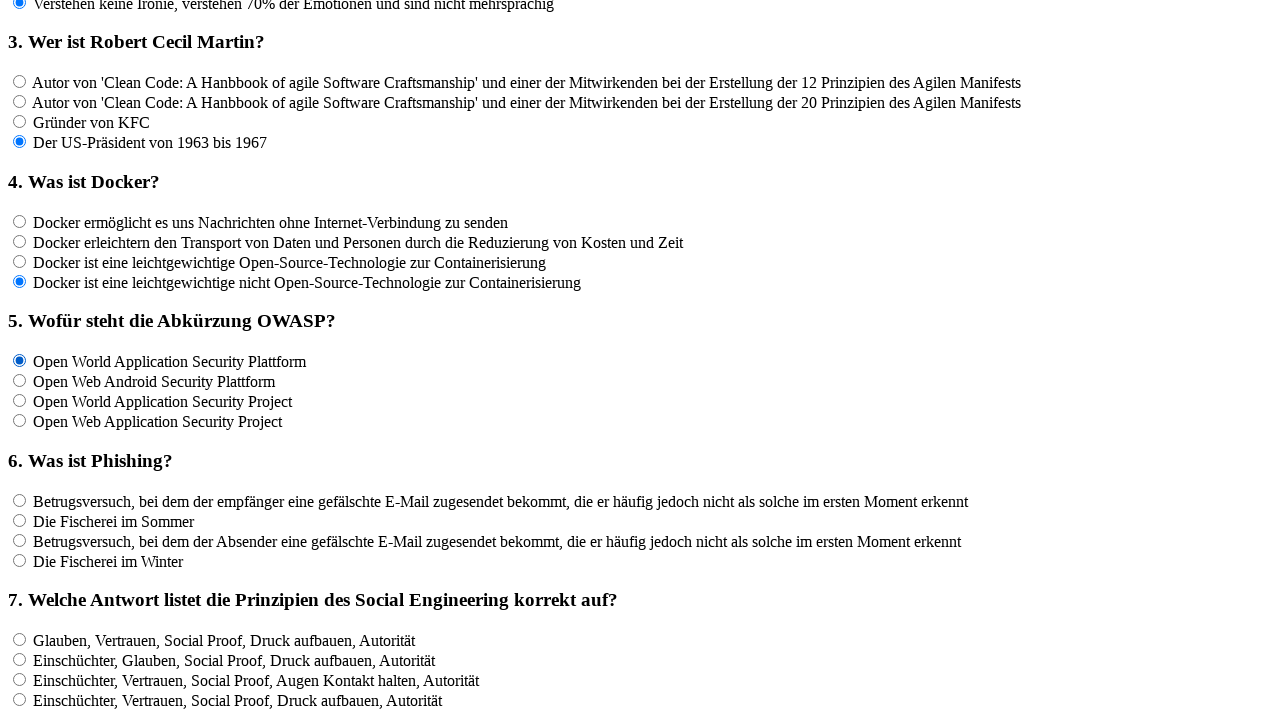

Clicked answer option 2 for question 5 at (20, 381) on input[name='rf5'] >> nth=1
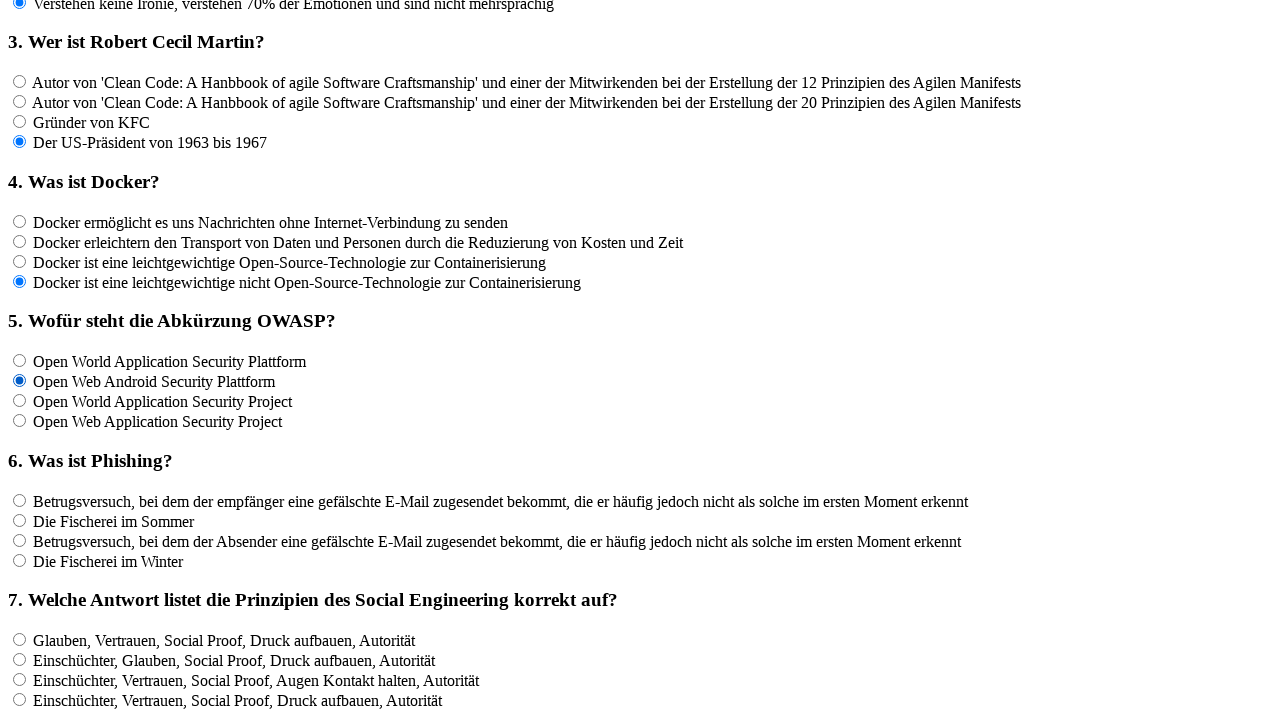

Waited 100ms for page to update after clicking answer
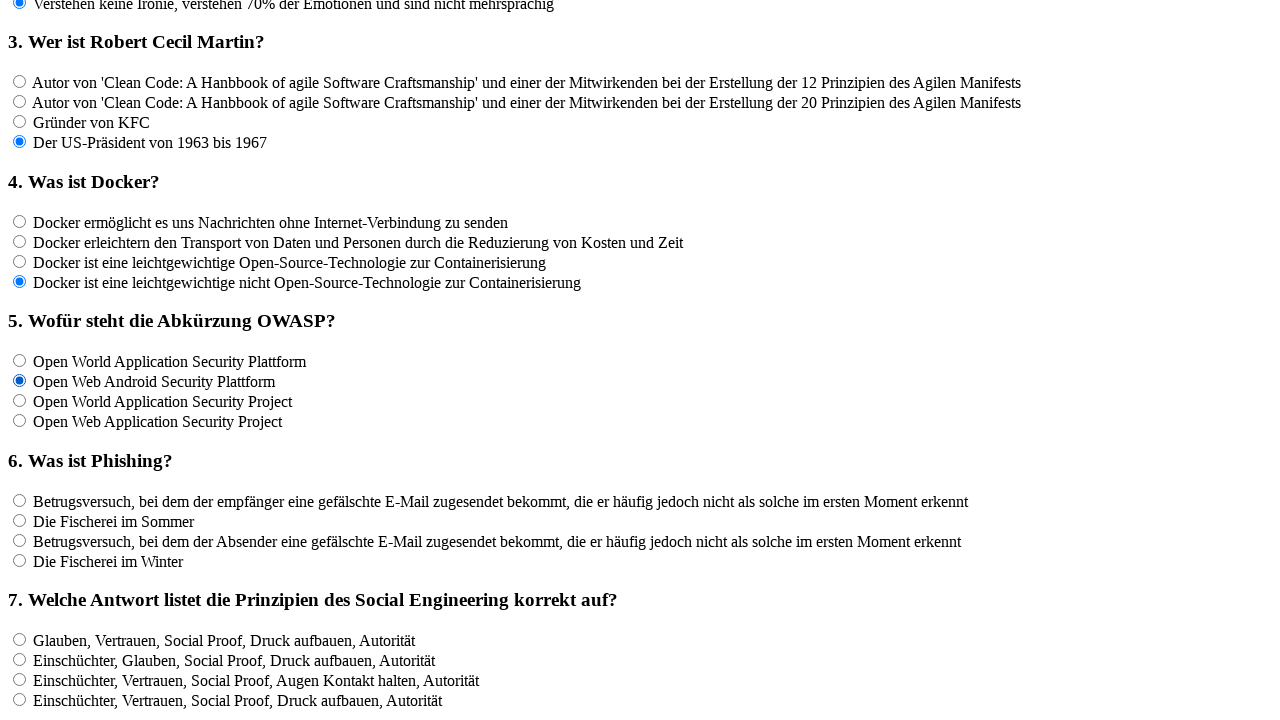

Clicked answer option 3 for question 5 at (20, 401) on input[name='rf5'] >> nth=2
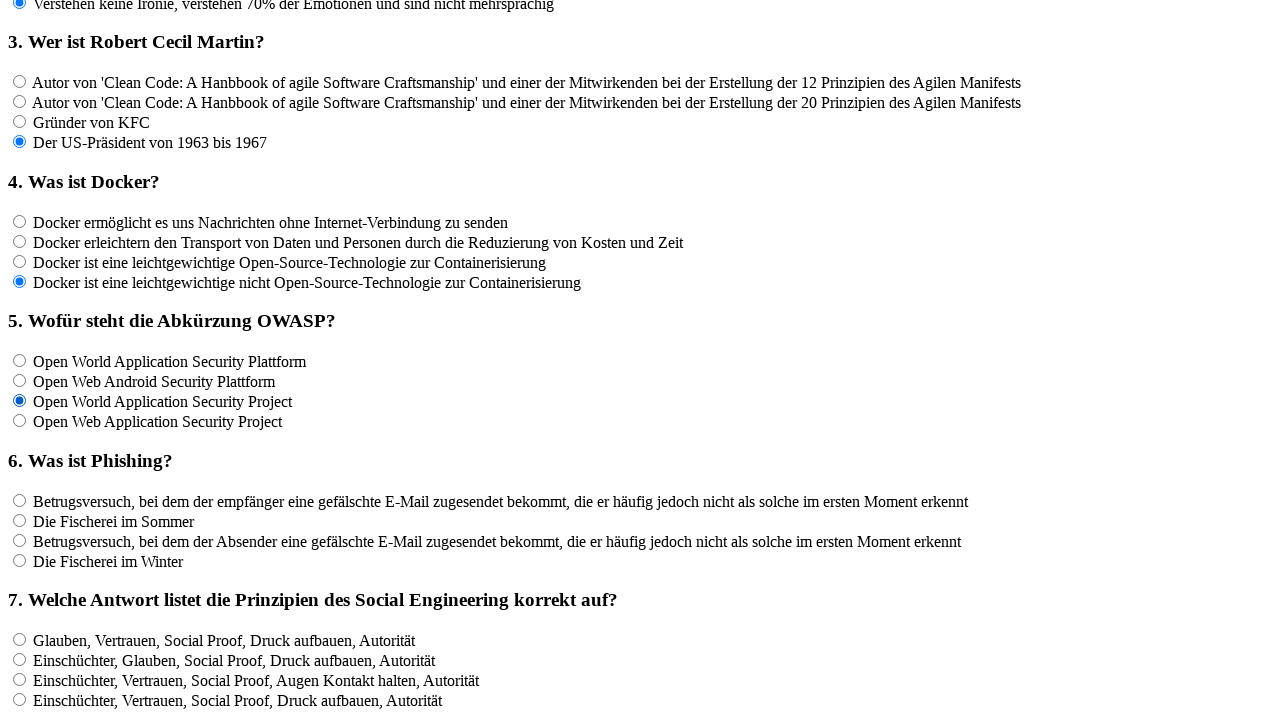

Waited 100ms for page to update after clicking answer
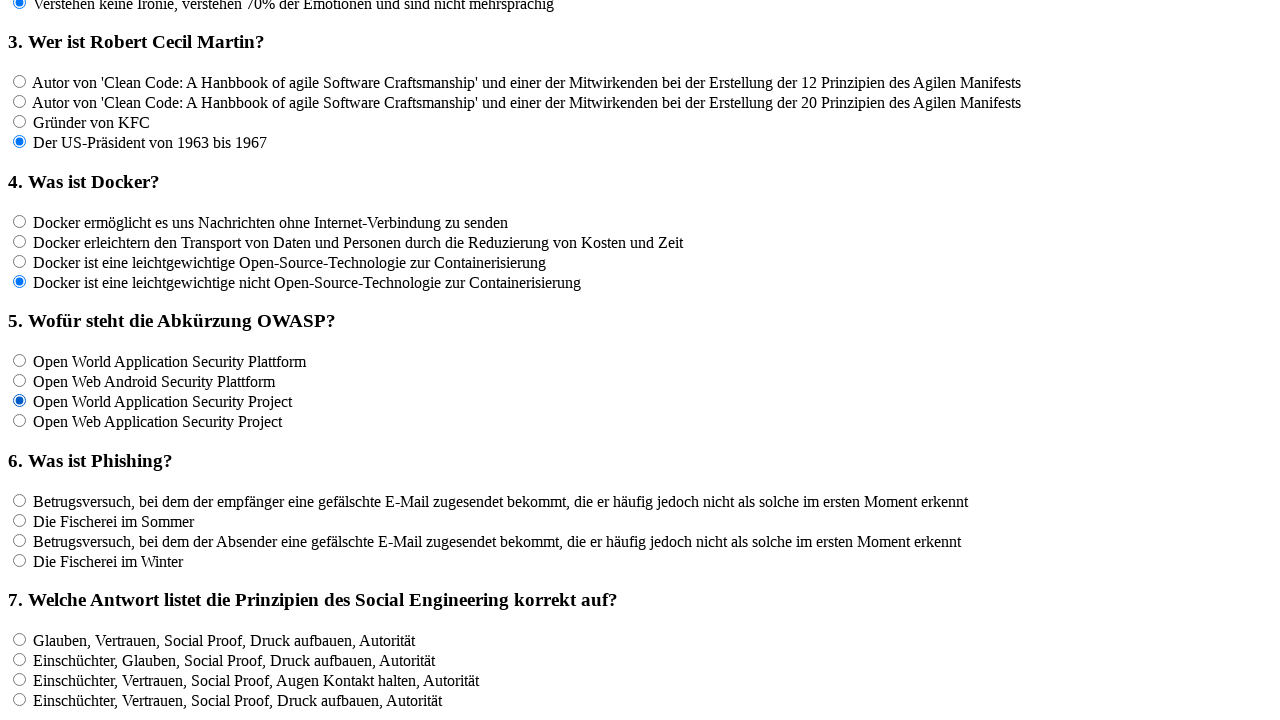

Clicked answer option 4 for question 5 at (20, 421) on input[name='rf5'] >> nth=3
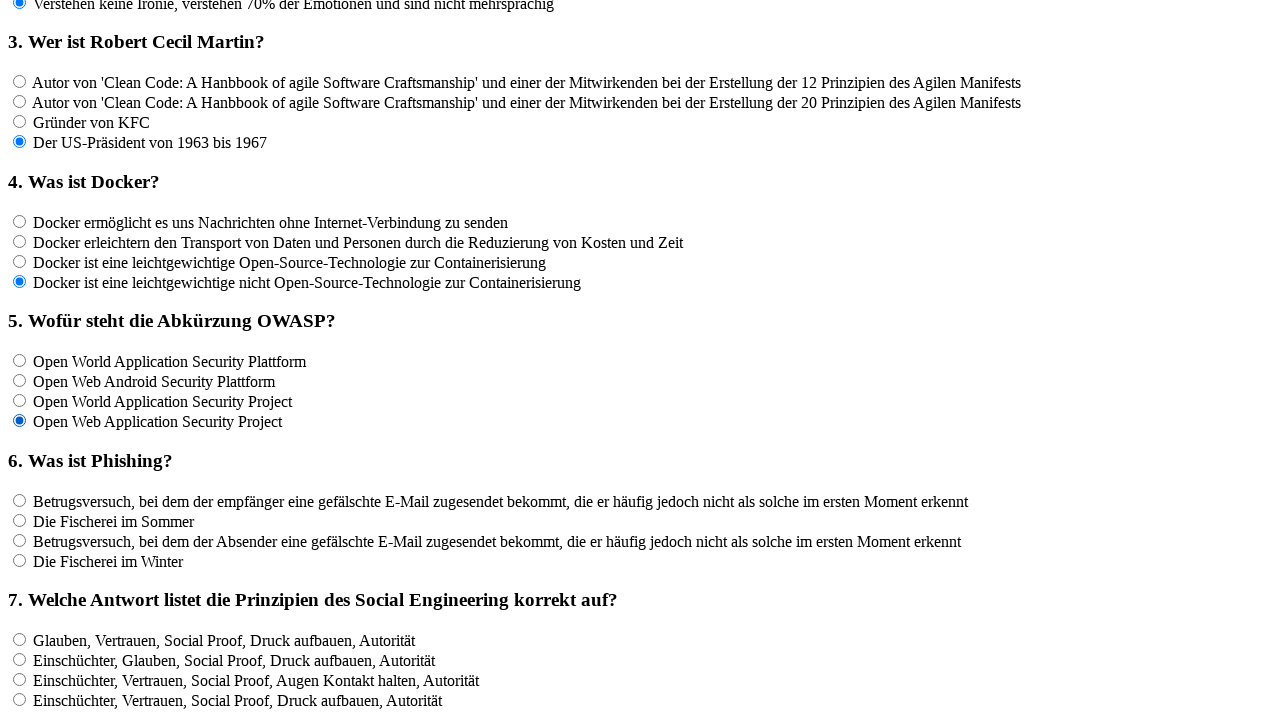

Waited 100ms for page to update after clicking answer
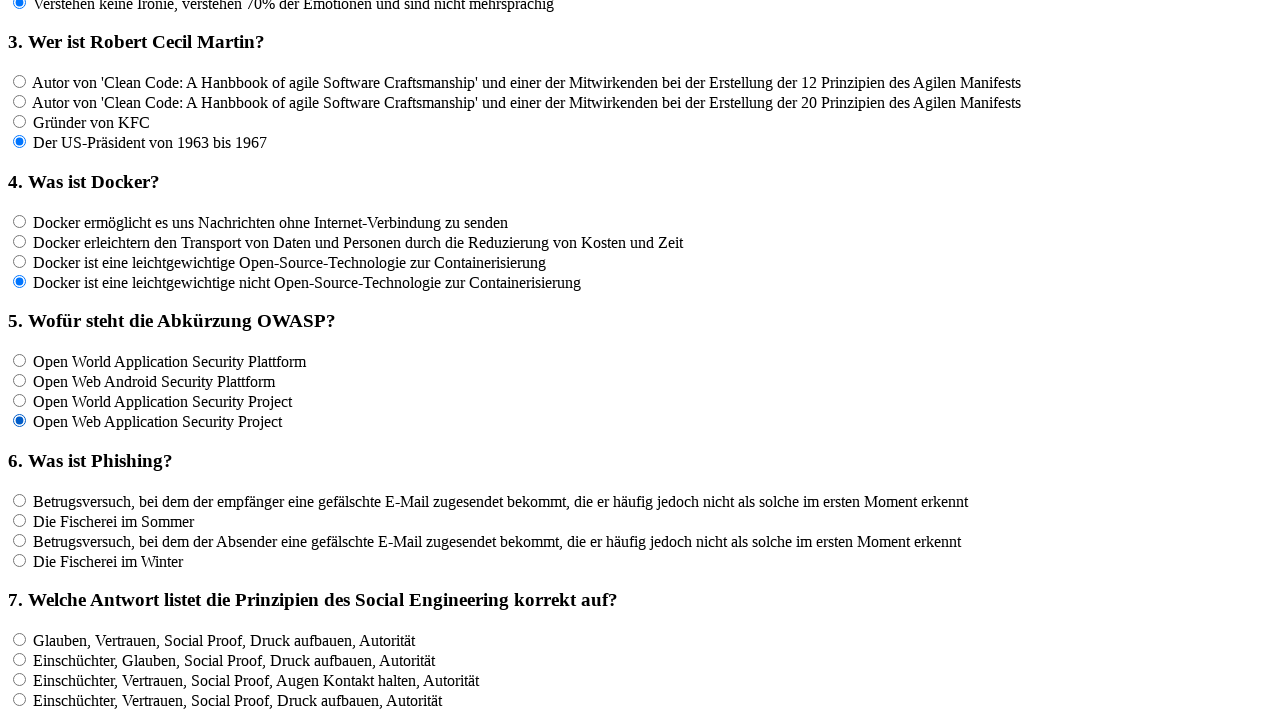

Located all answer options for question 6 (found 4 options)
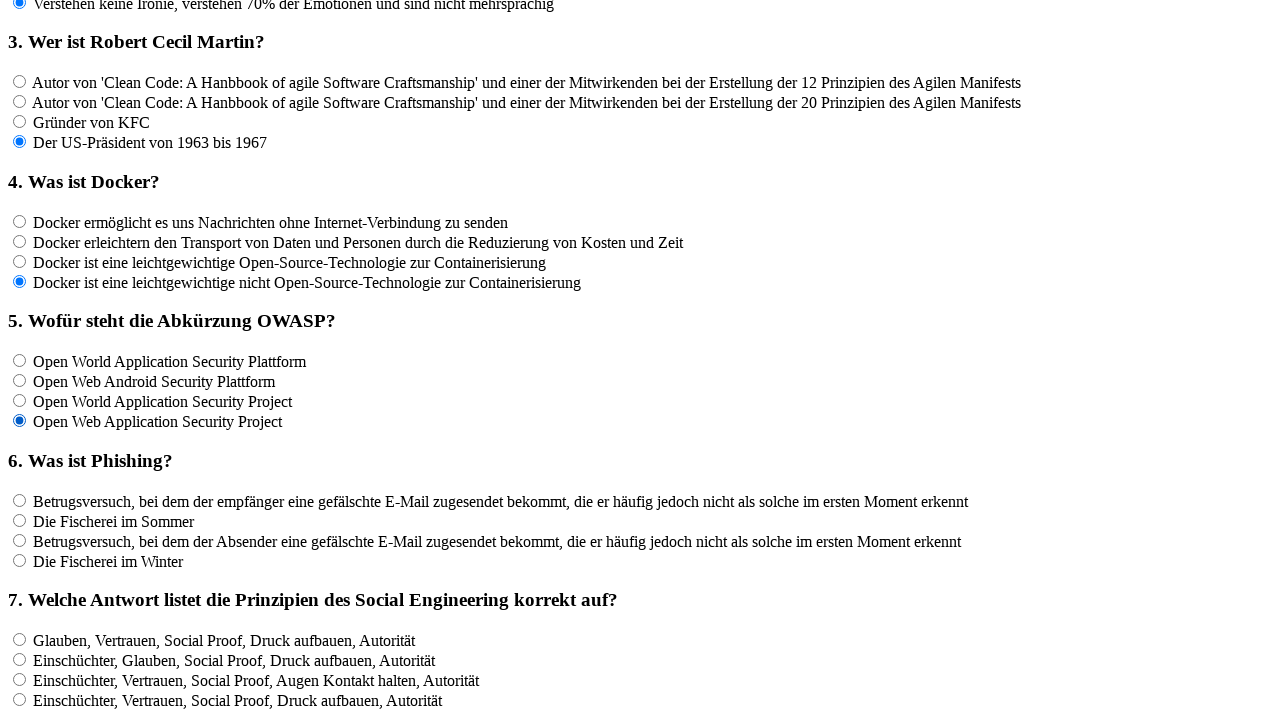

Clicked answer option 1 for question 6 at (20, 500) on input[name='rf6'] >> nth=0
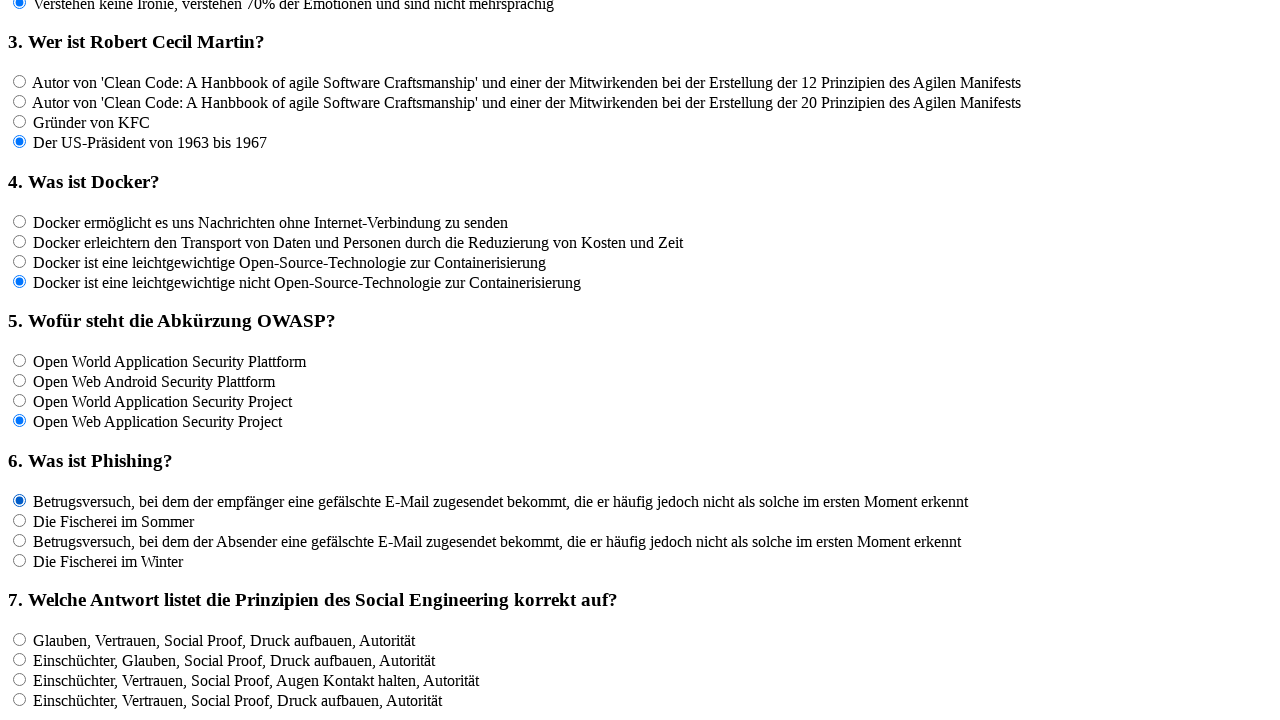

Waited 100ms for page to update after clicking answer
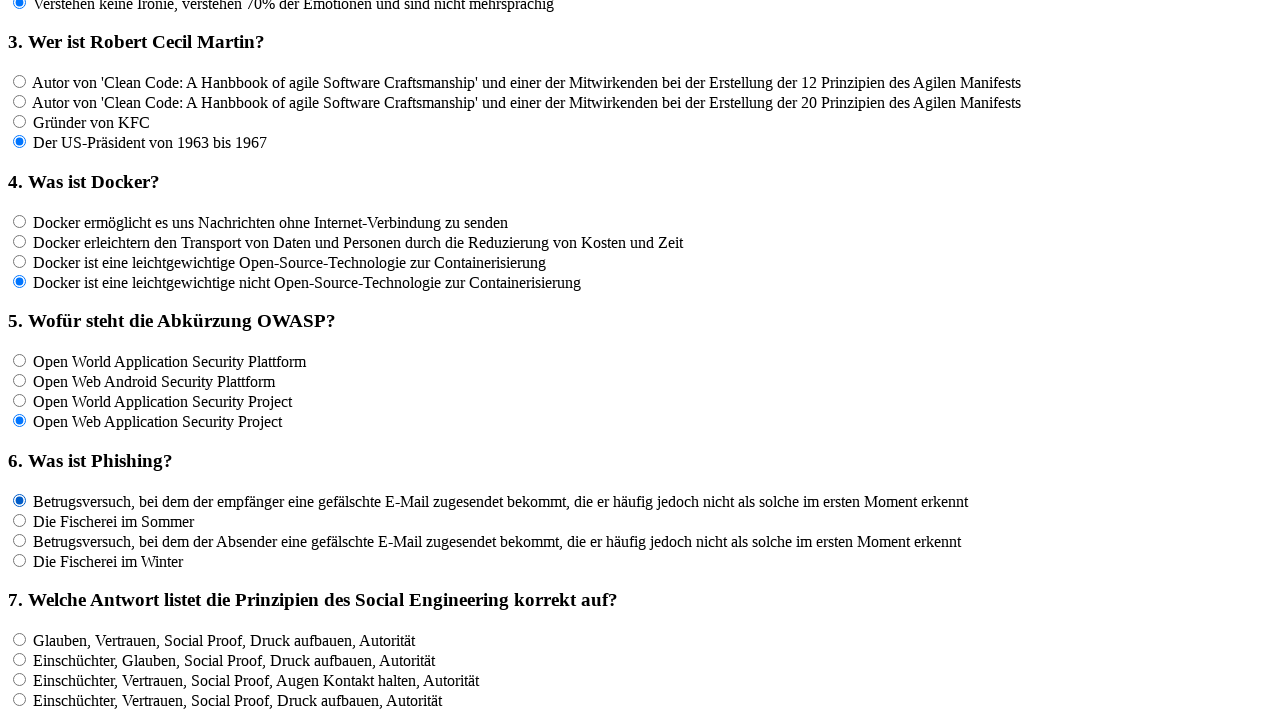

Clicked answer option 2 for question 6 at (20, 520) on input[name='rf6'] >> nth=1
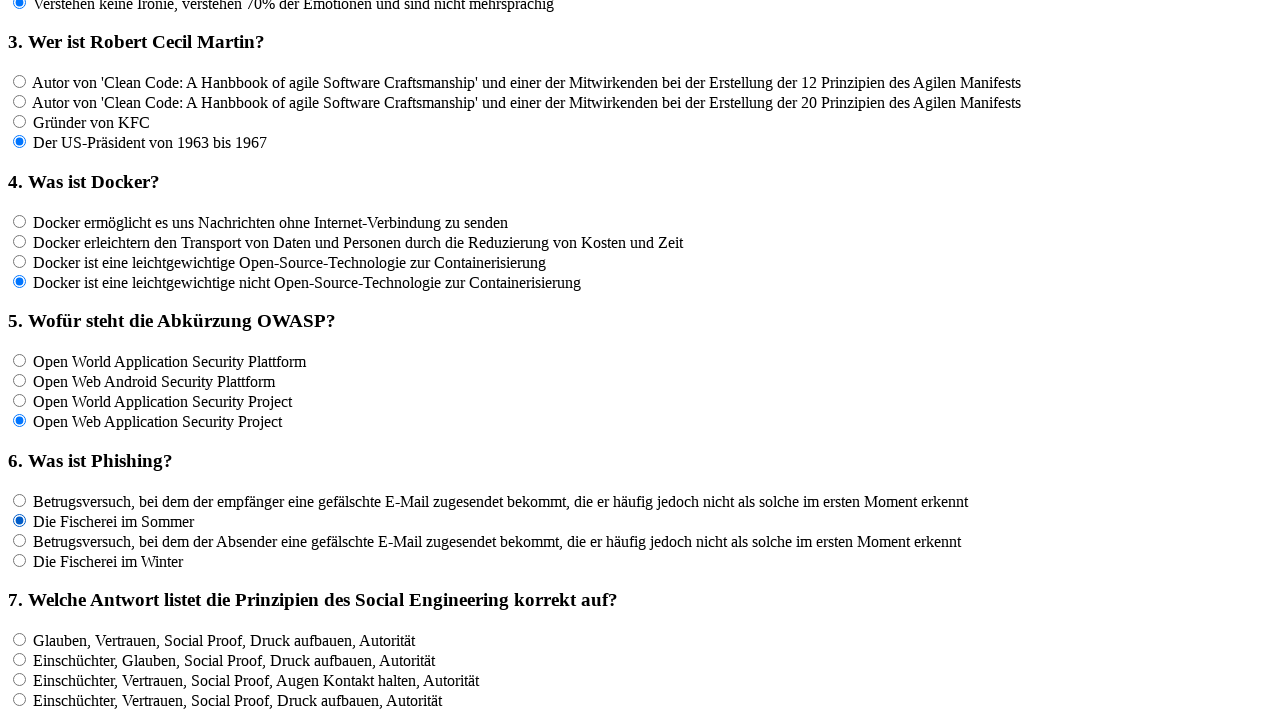

Waited 100ms for page to update after clicking answer
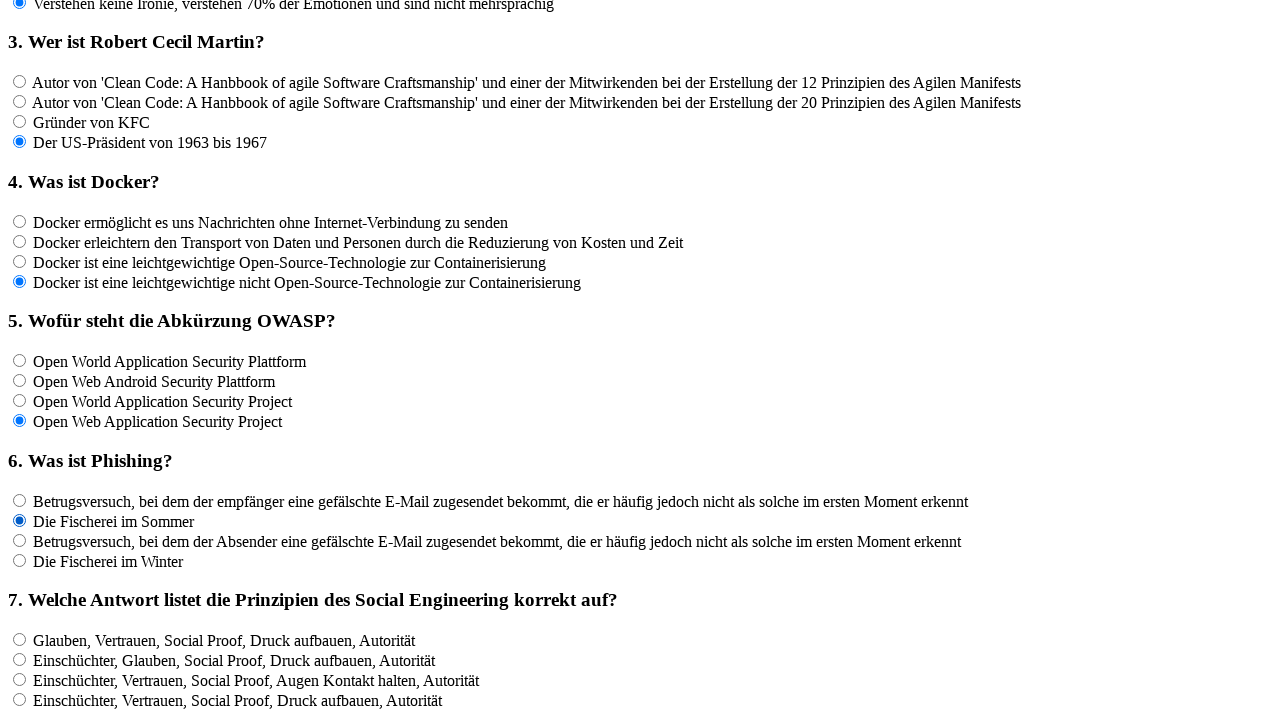

Clicked answer option 3 for question 6 at (20, 540) on input[name='rf6'] >> nth=2
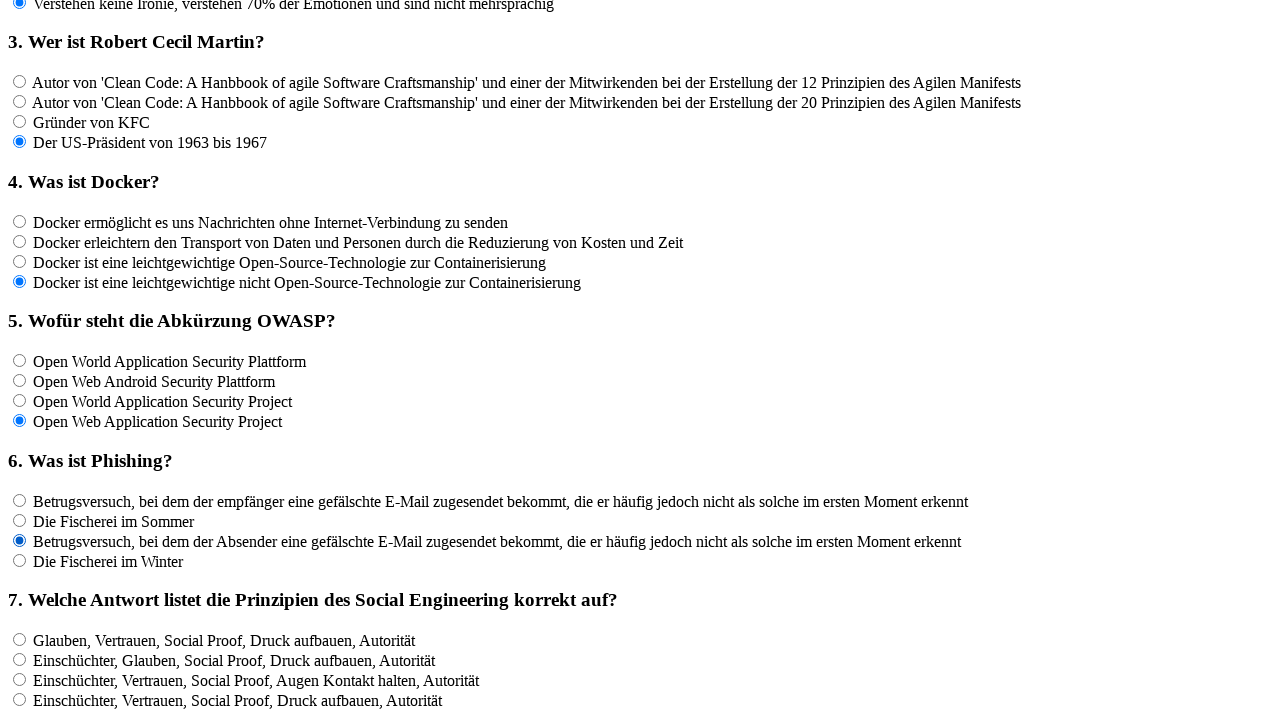

Waited 100ms for page to update after clicking answer
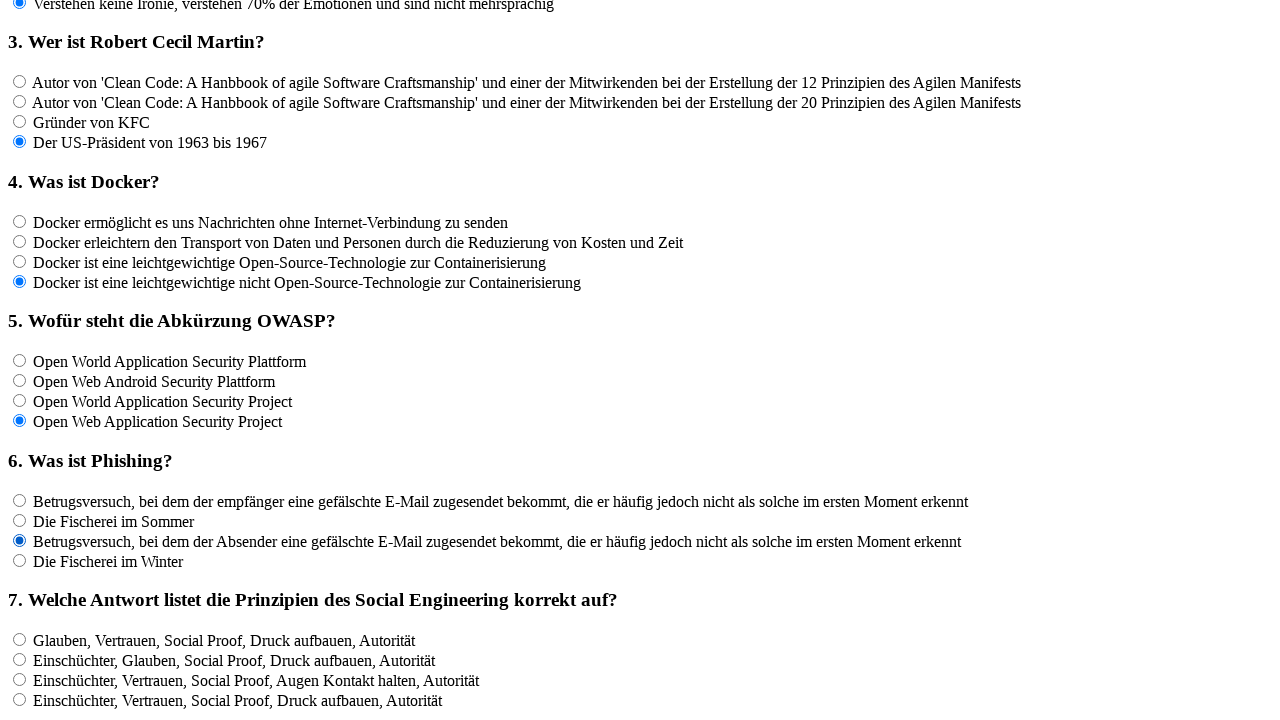

Clicked answer option 4 for question 6 at (20, 560) on input[name='rf6'] >> nth=3
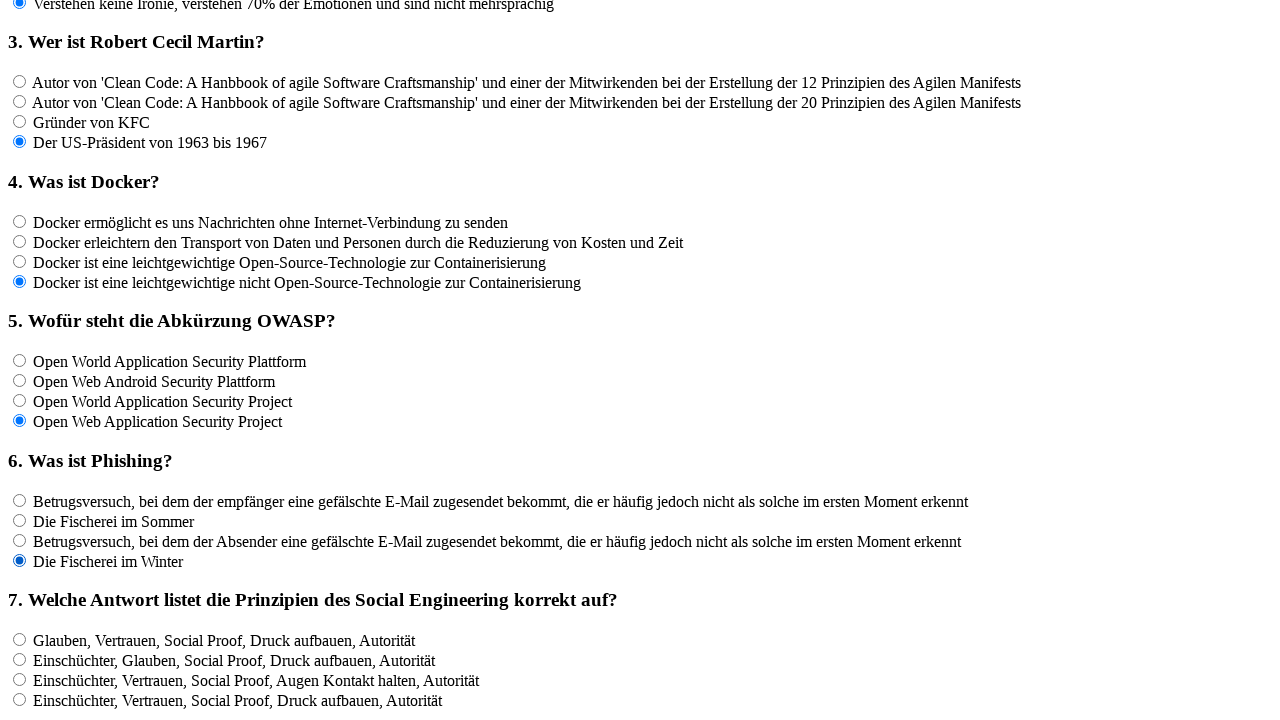

Waited 100ms for page to update after clicking answer
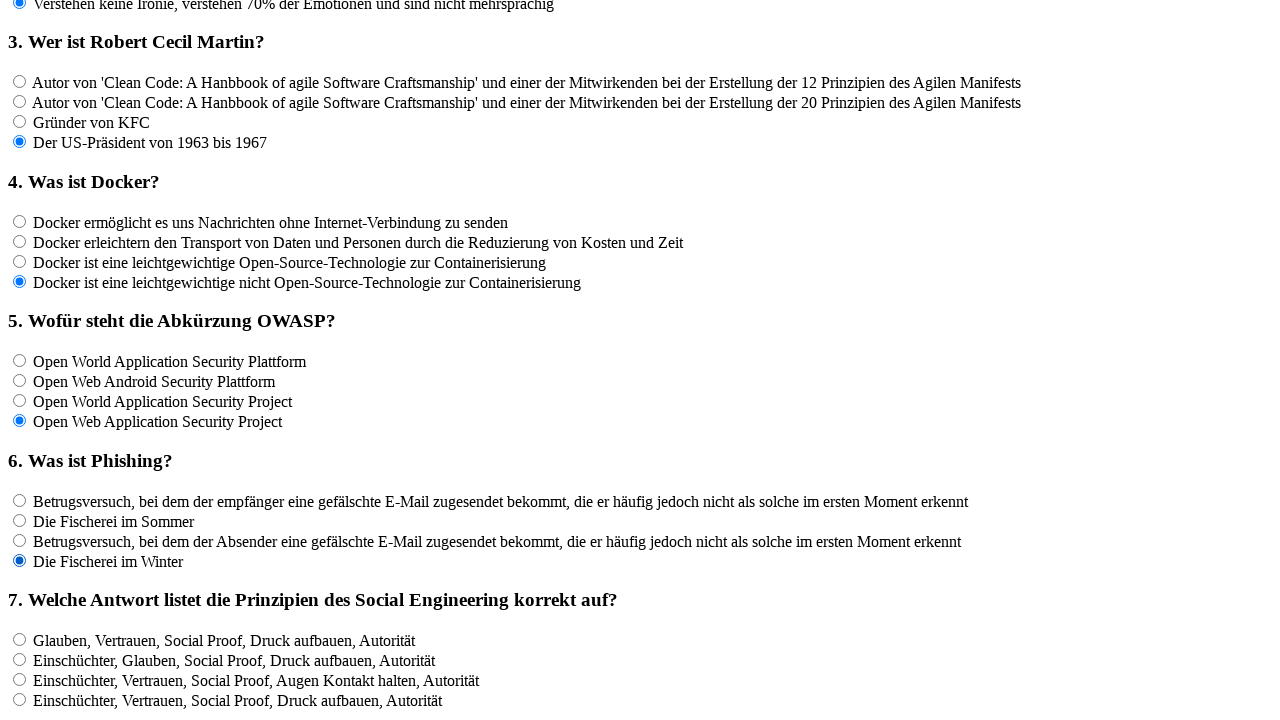

Located all answer options for question 7 (found 4 options)
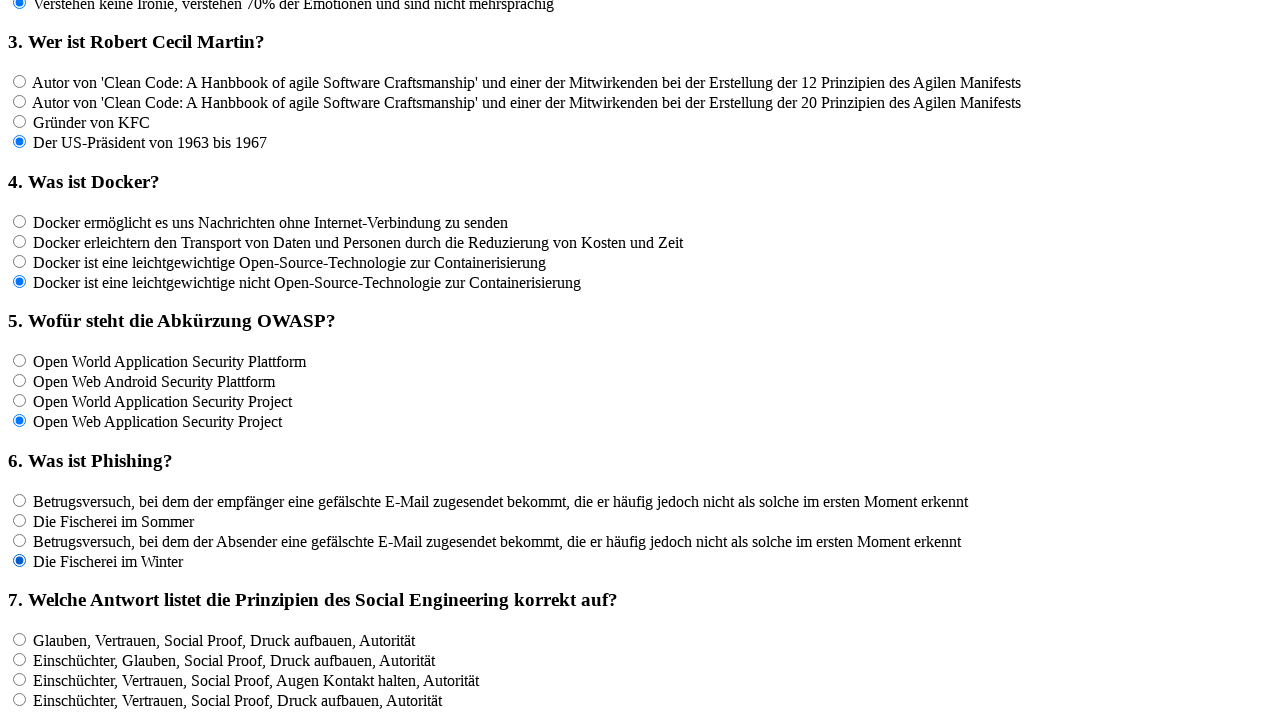

Clicked answer option 1 for question 7 at (20, 639) on input[name='rf7'] >> nth=0
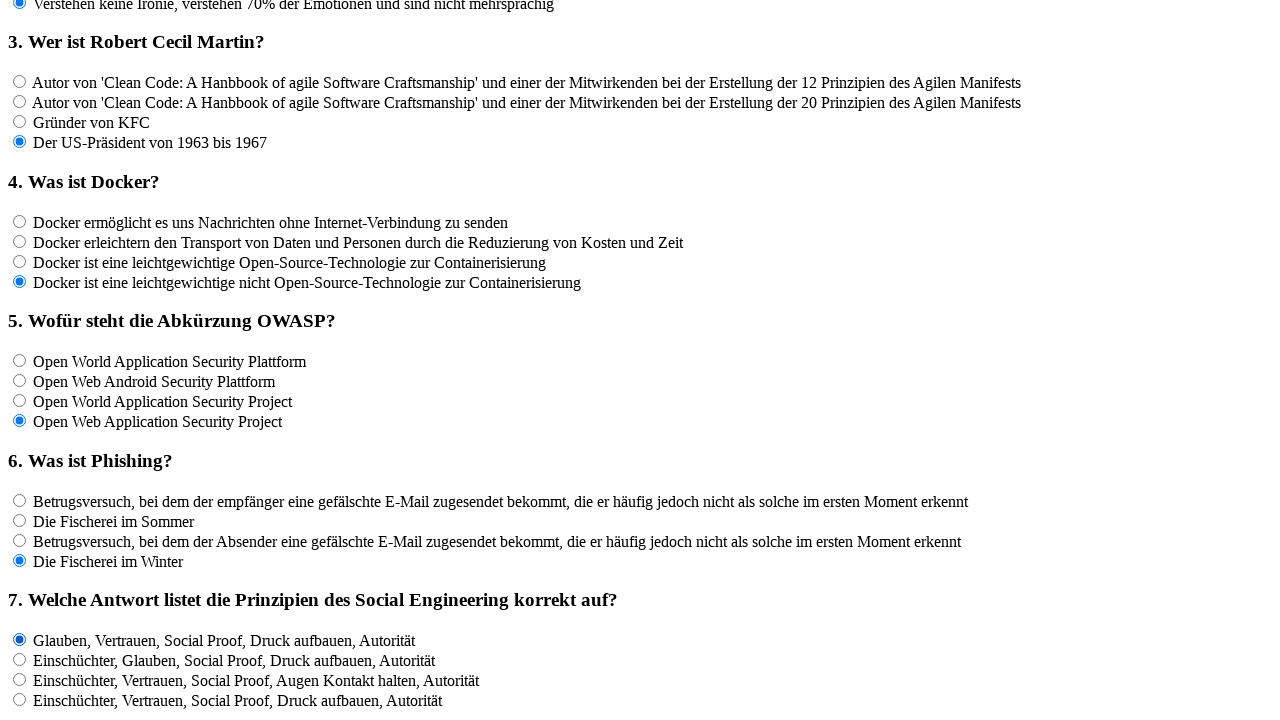

Waited 100ms for page to update after clicking answer
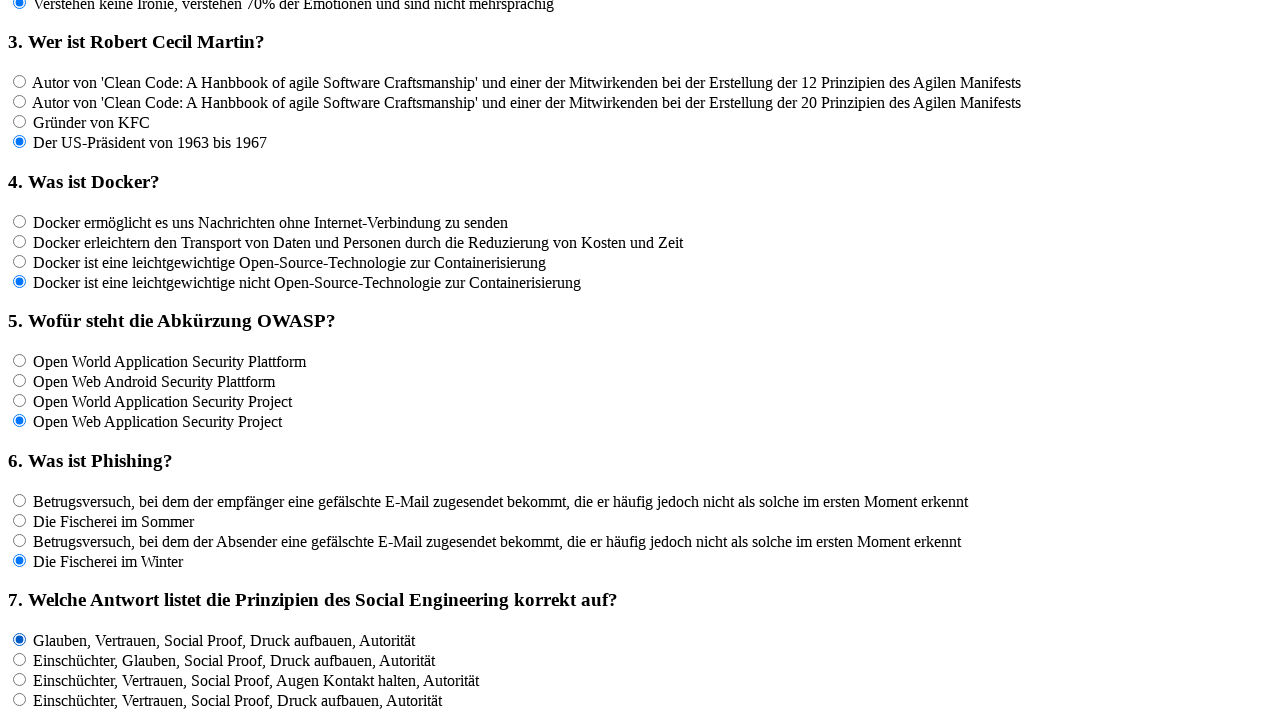

Clicked answer option 2 for question 7 at (20, 659) on input[name='rf7'] >> nth=1
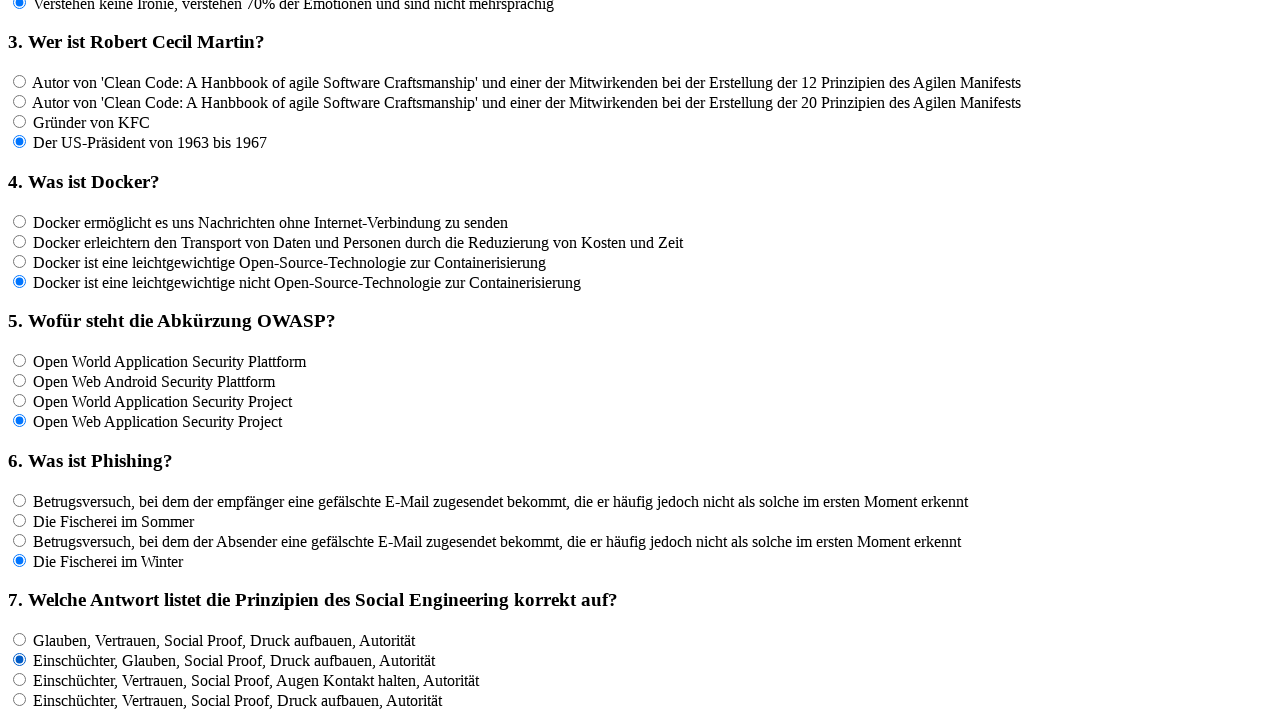

Waited 100ms for page to update after clicking answer
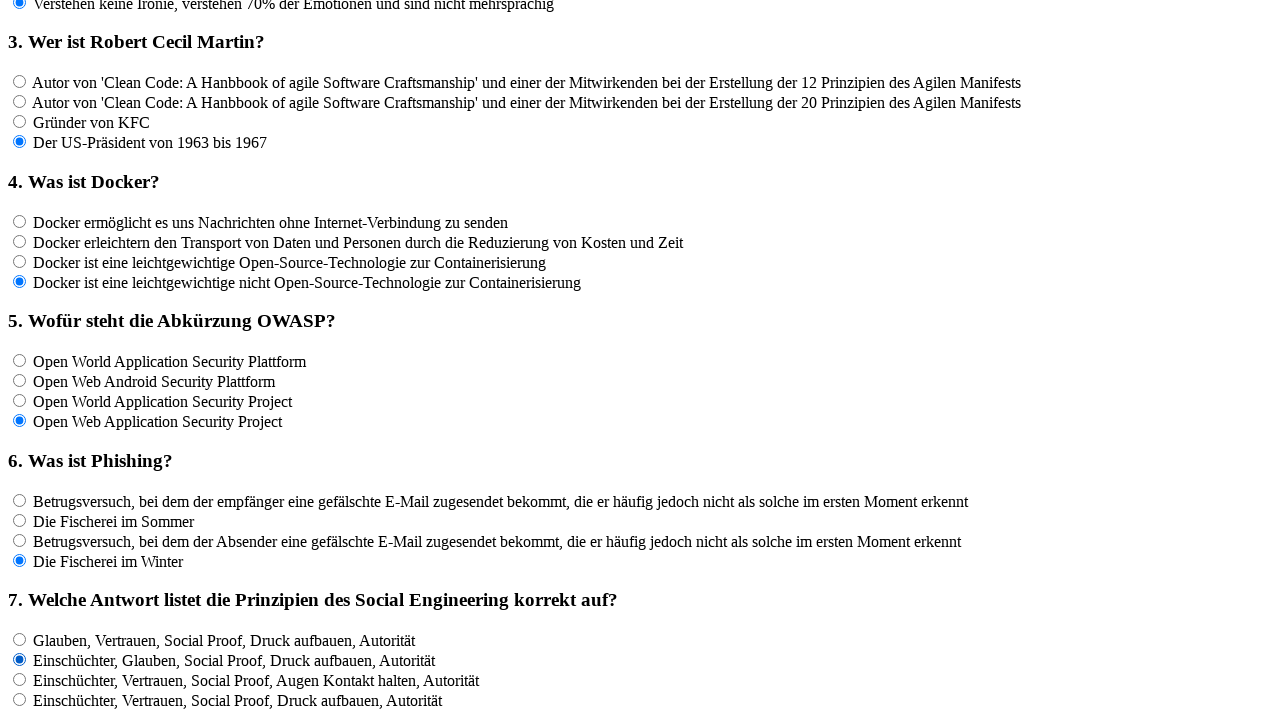

Clicked answer option 3 for question 7 at (20, 679) on input[name='rf7'] >> nth=2
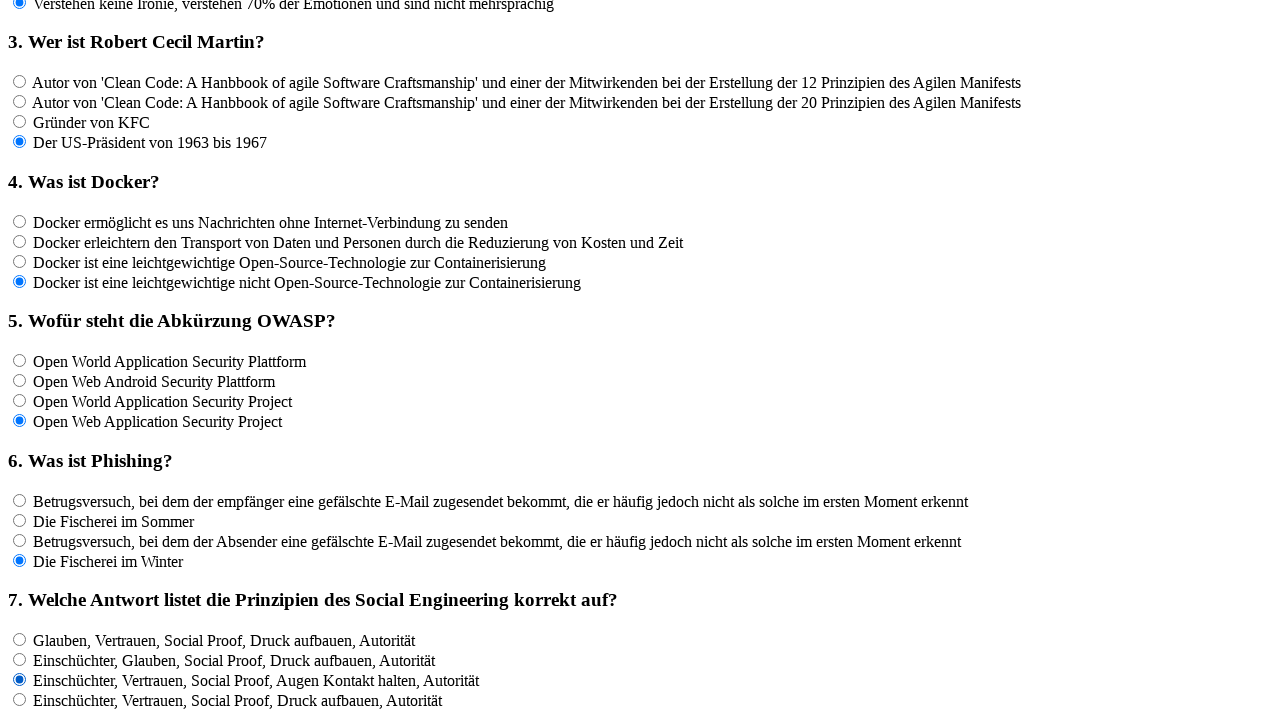

Waited 100ms for page to update after clicking answer
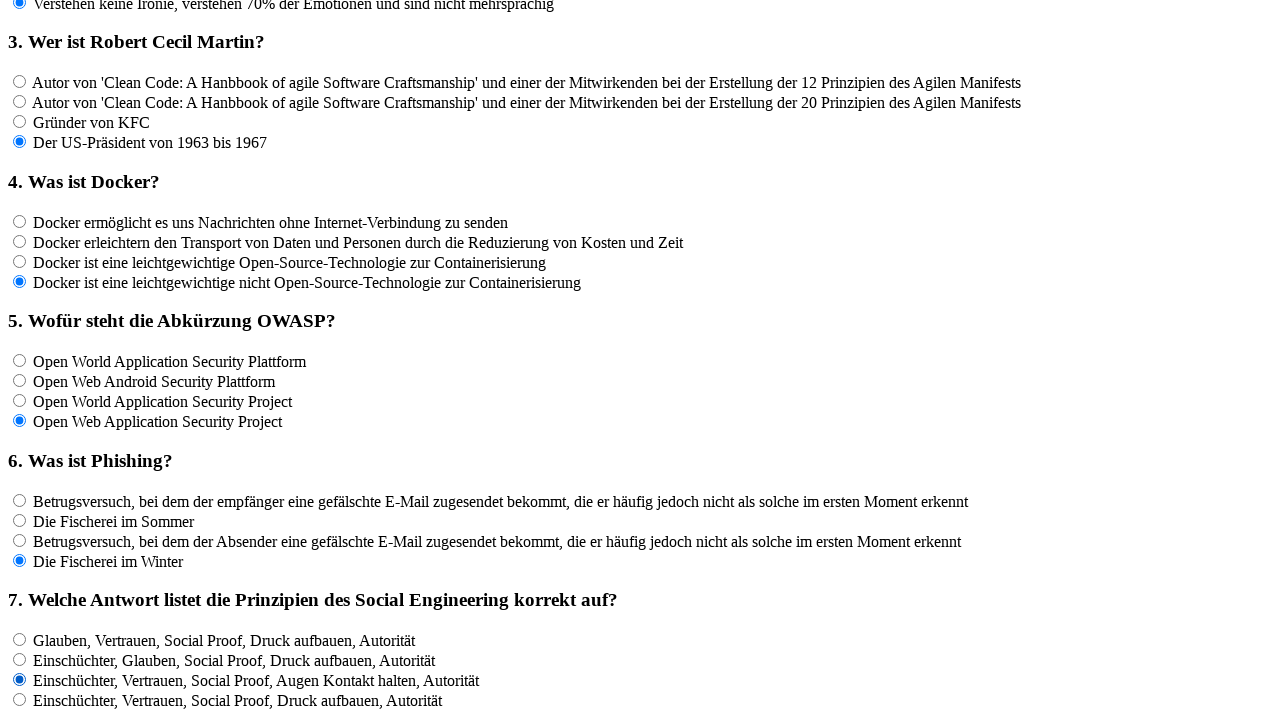

Clicked answer option 4 for question 7 at (20, 699) on input[name='rf7'] >> nth=3
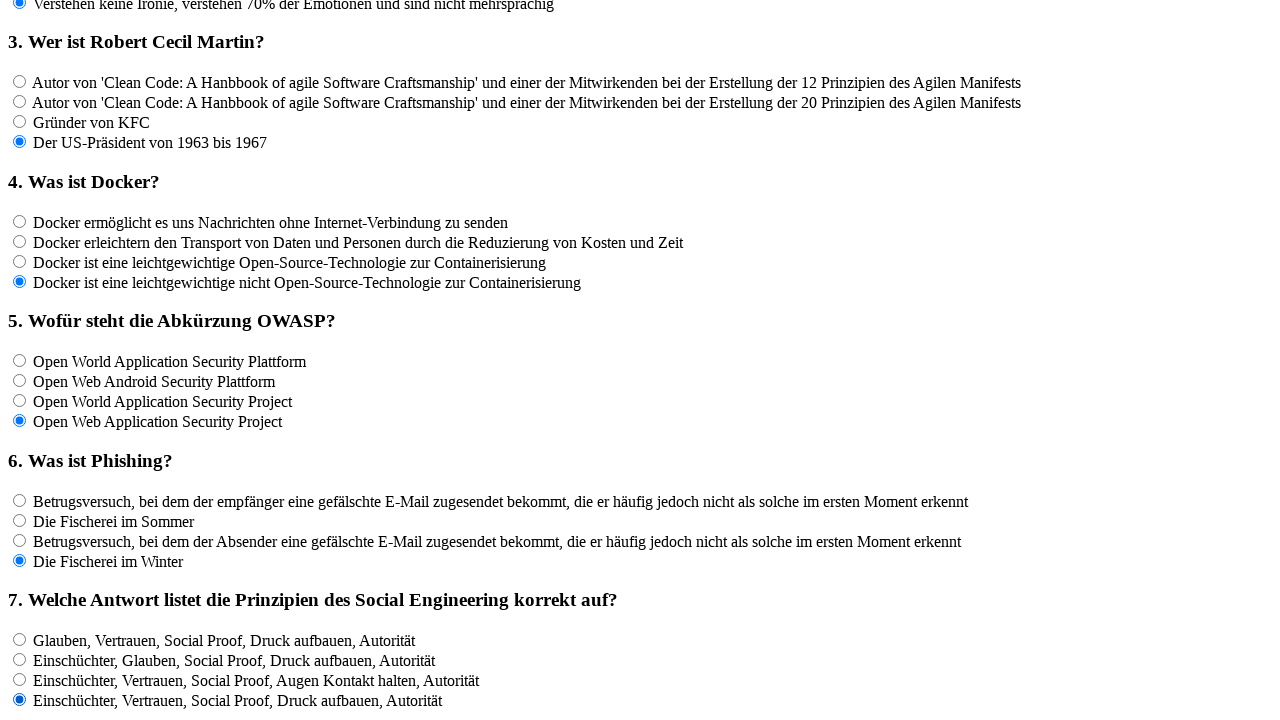

Waited 100ms for page to update after clicking answer
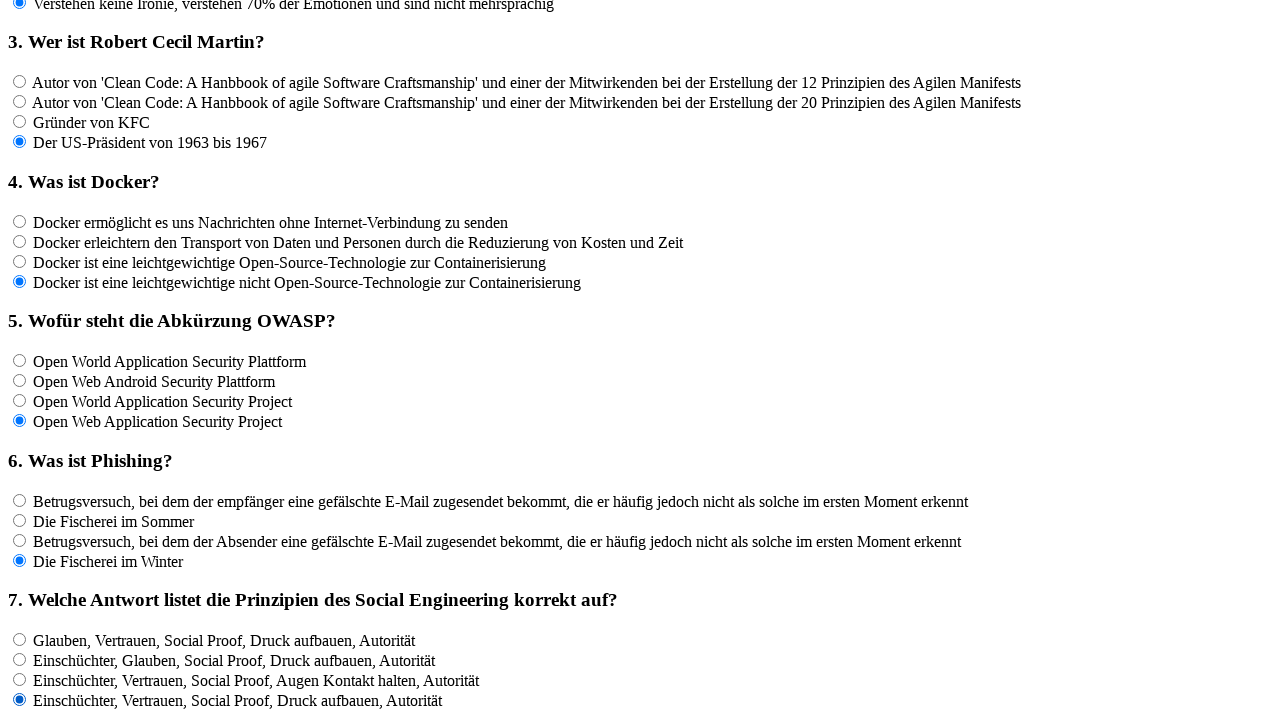

Located all answer options for question 8 (found 4 options)
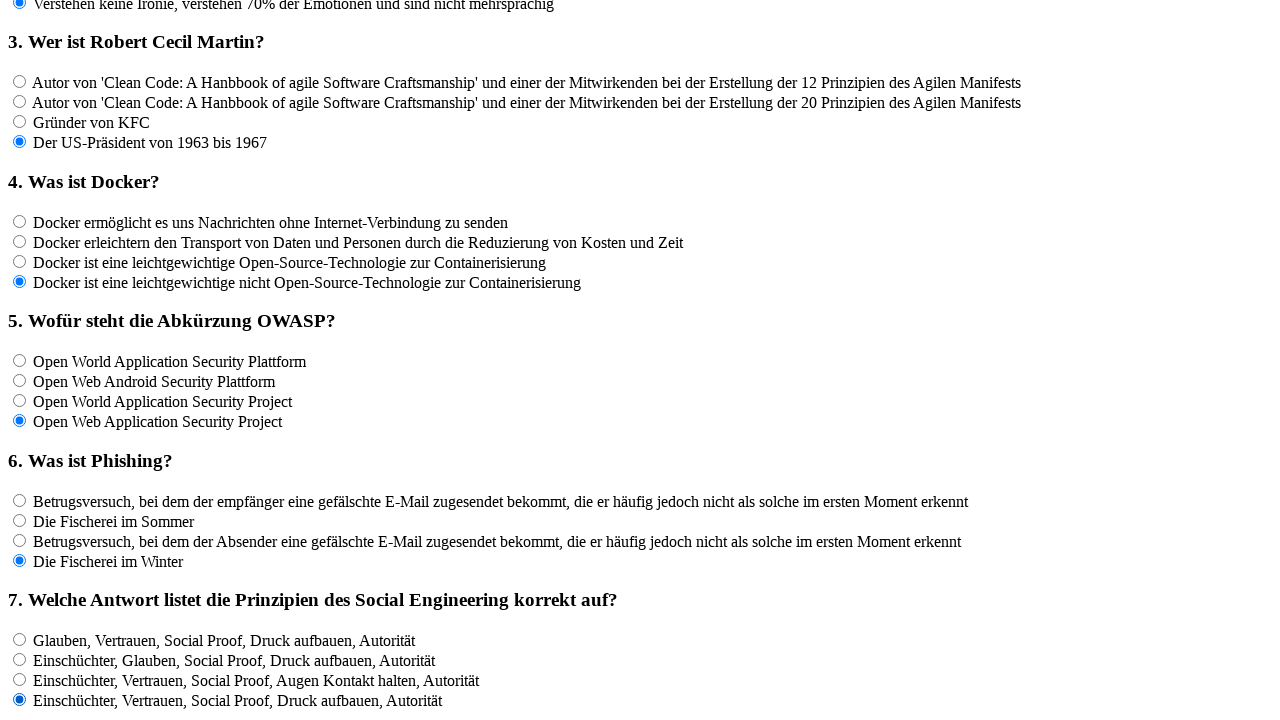

Clicked answer option 1 for question 8 at (20, 361) on input[name='rf8'] >> nth=0
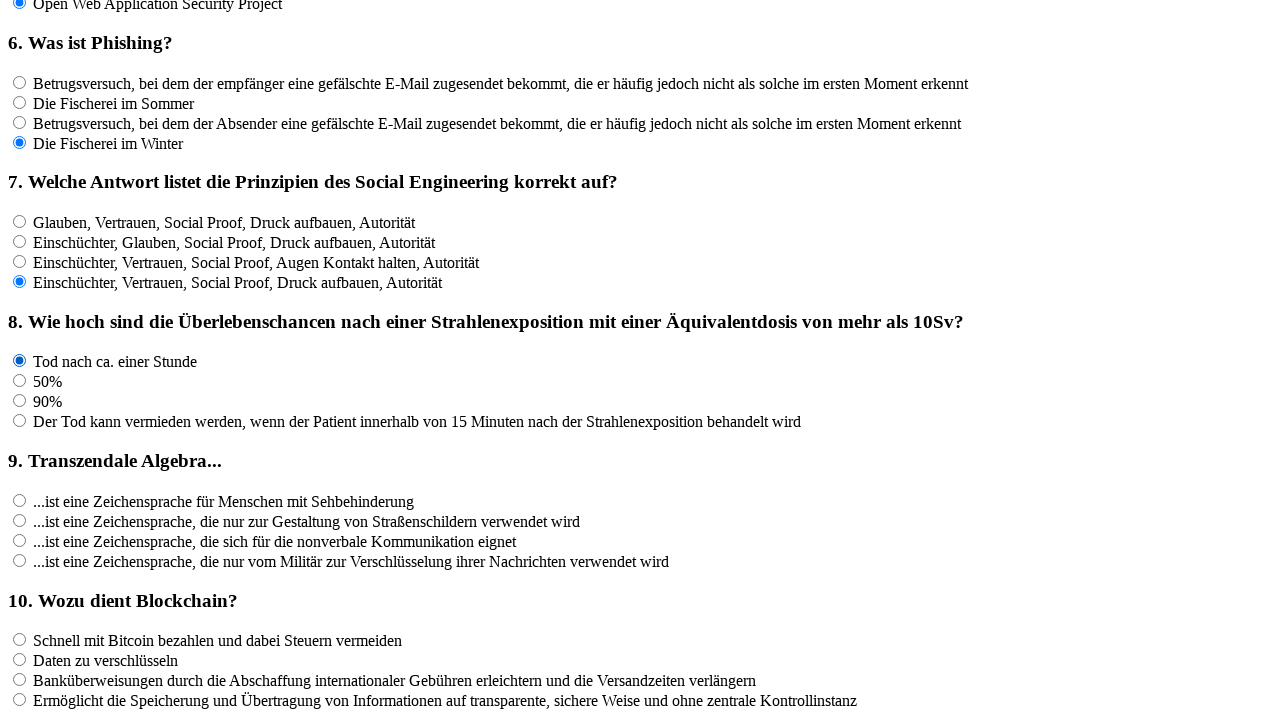

Waited 100ms for page to update after clicking answer
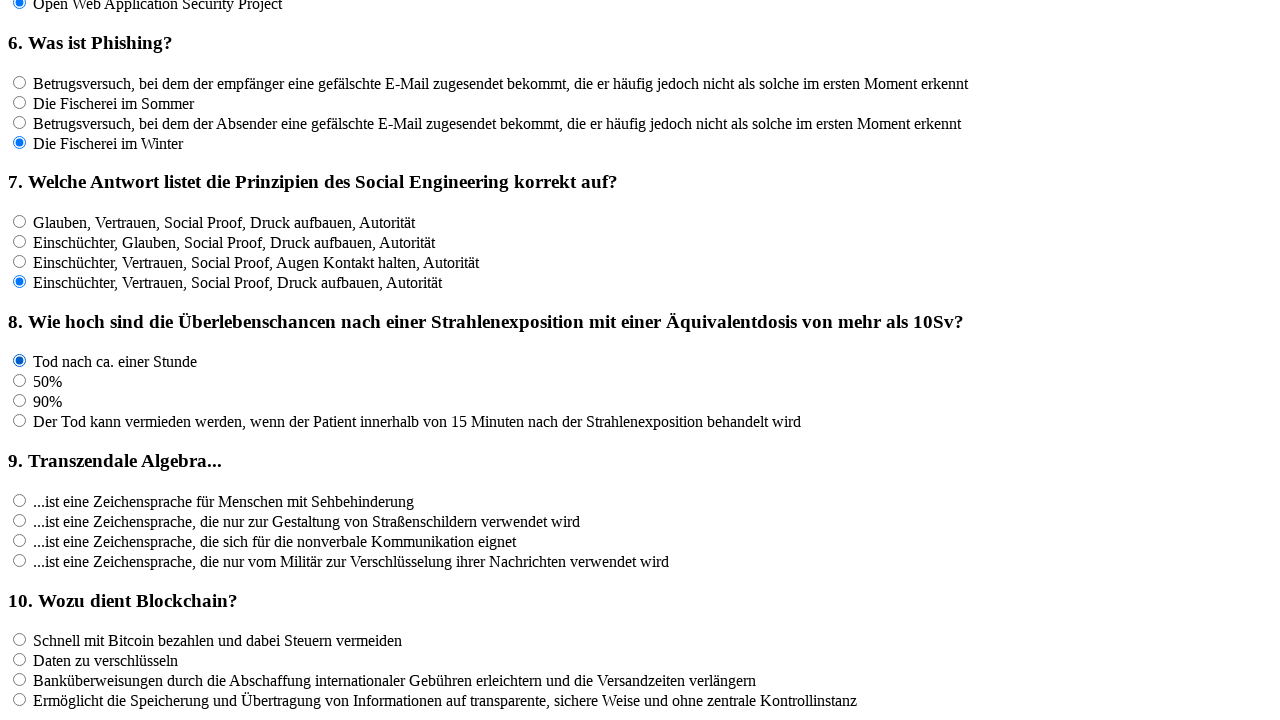

Clicked answer option 2 for question 8 at (20, 381) on input[name='rf8'] >> nth=1
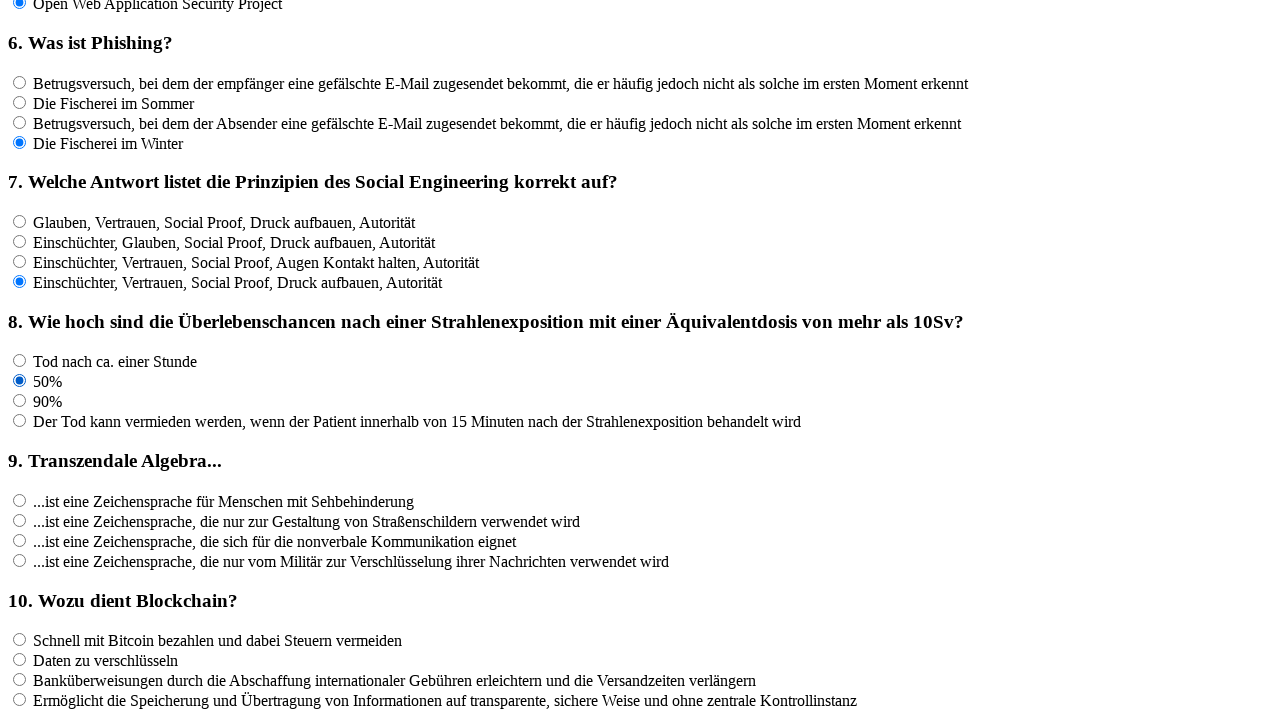

Waited 100ms for page to update after clicking answer
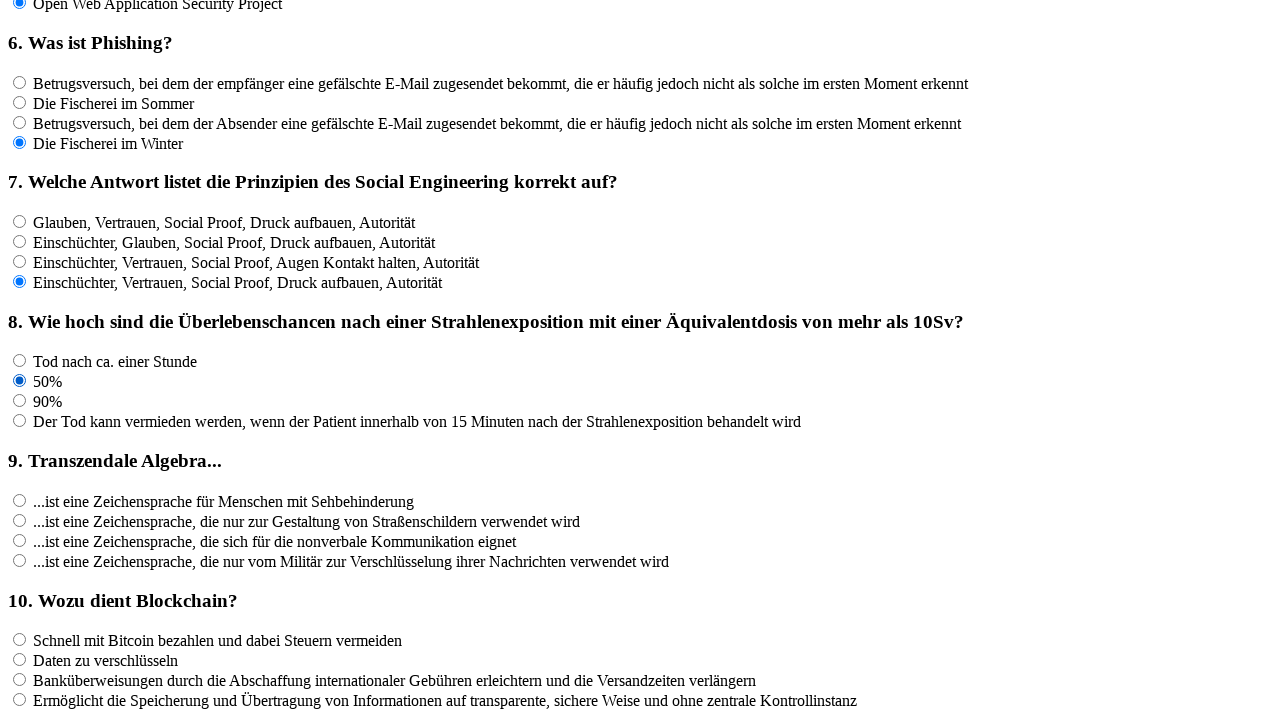

Clicked answer option 3 for question 8 at (20, 401) on input[name='rf8'] >> nth=2
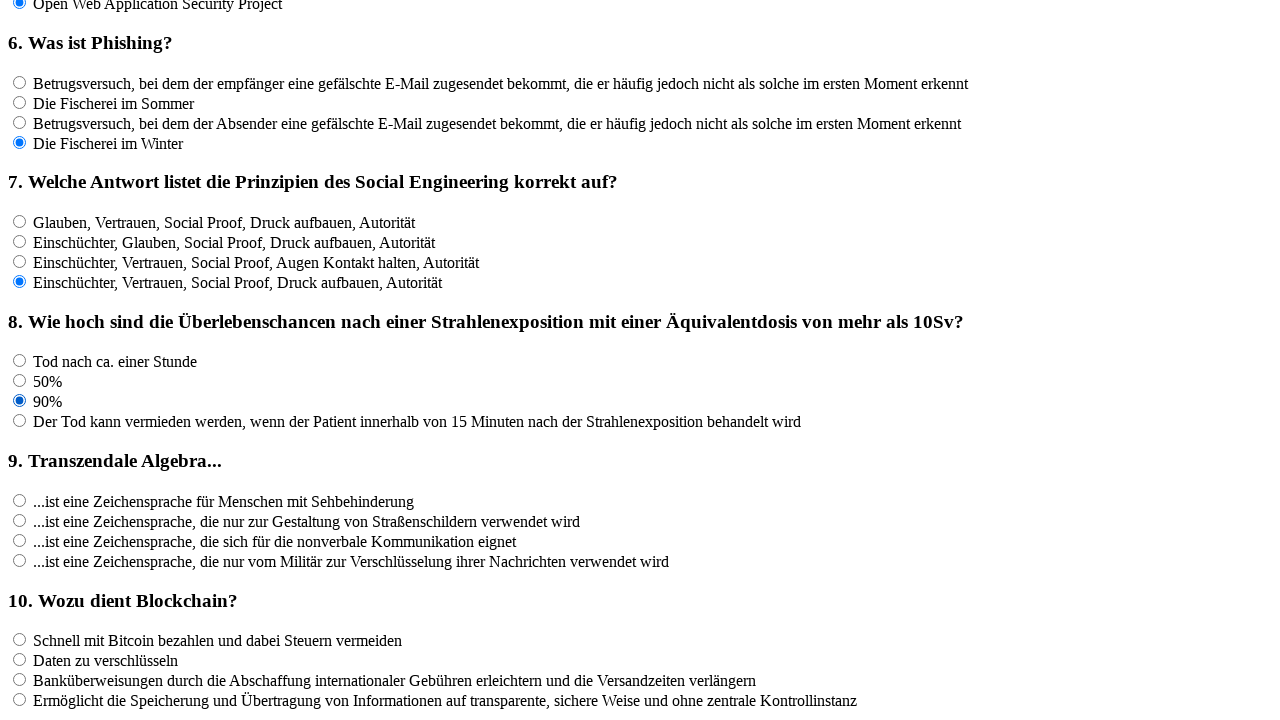

Waited 100ms for page to update after clicking answer
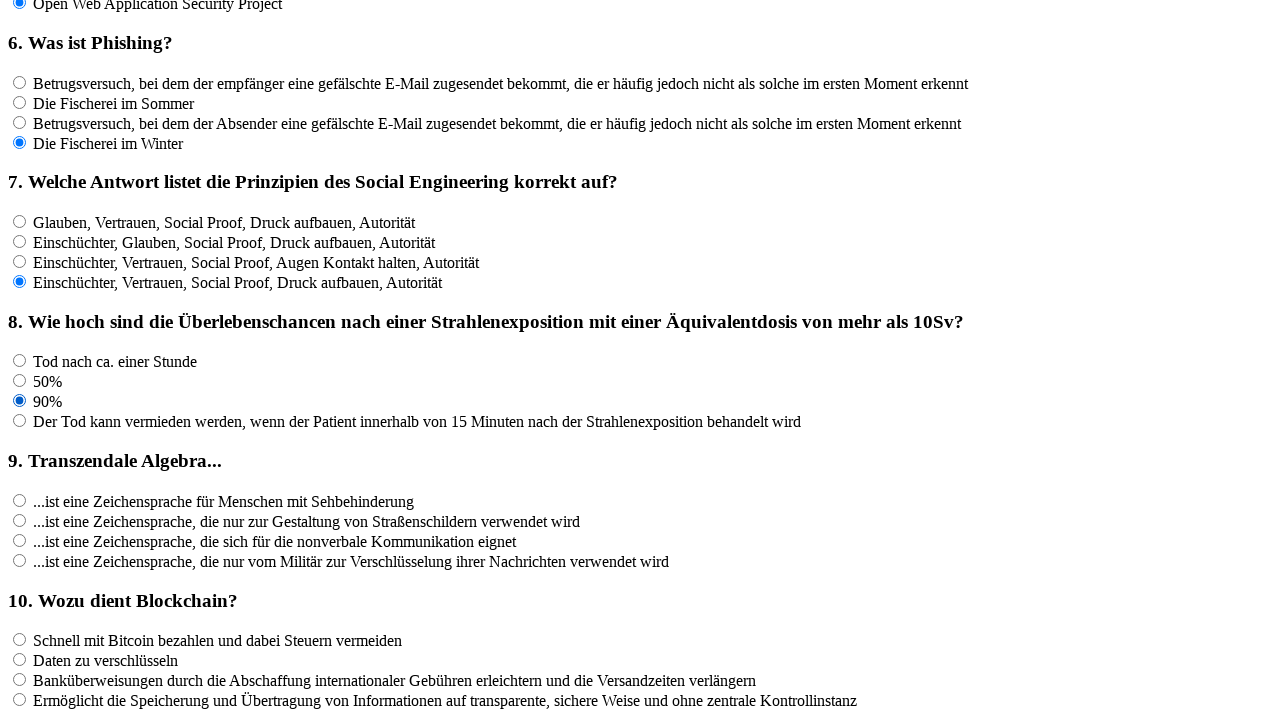

Clicked answer option 4 for question 8 at (20, 421) on input[name='rf8'] >> nth=3
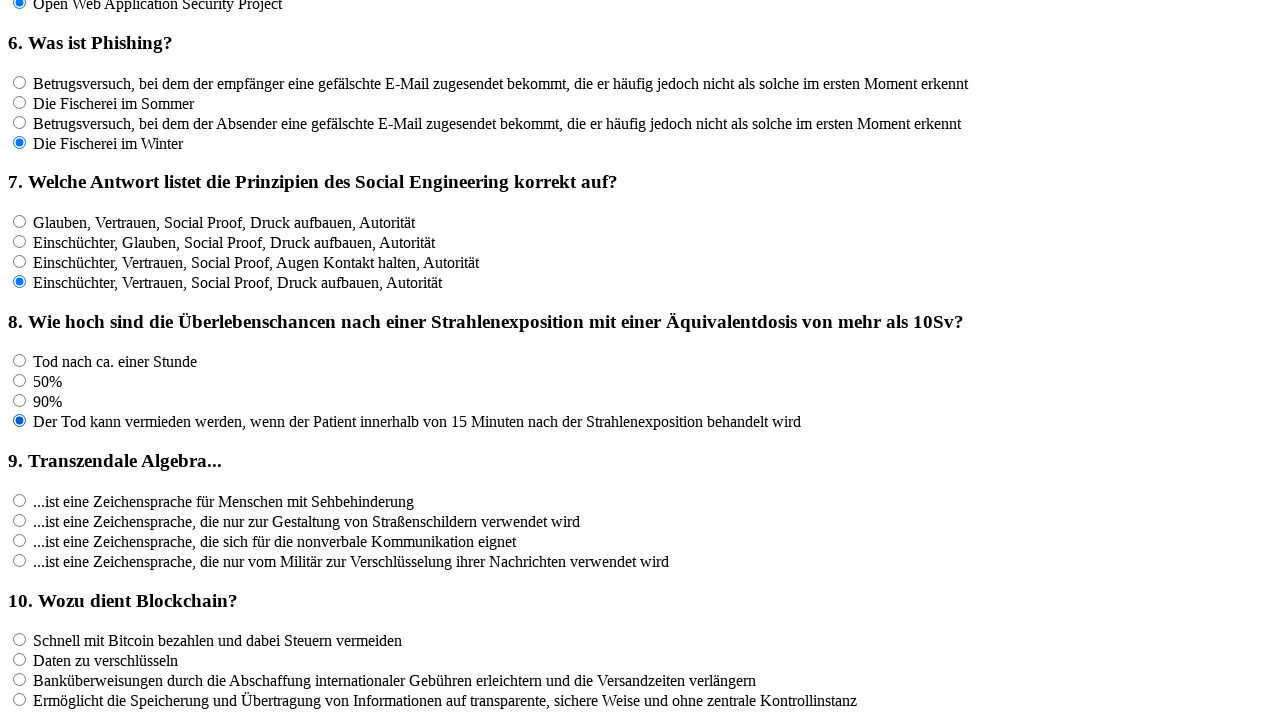

Waited 100ms for page to update after clicking answer
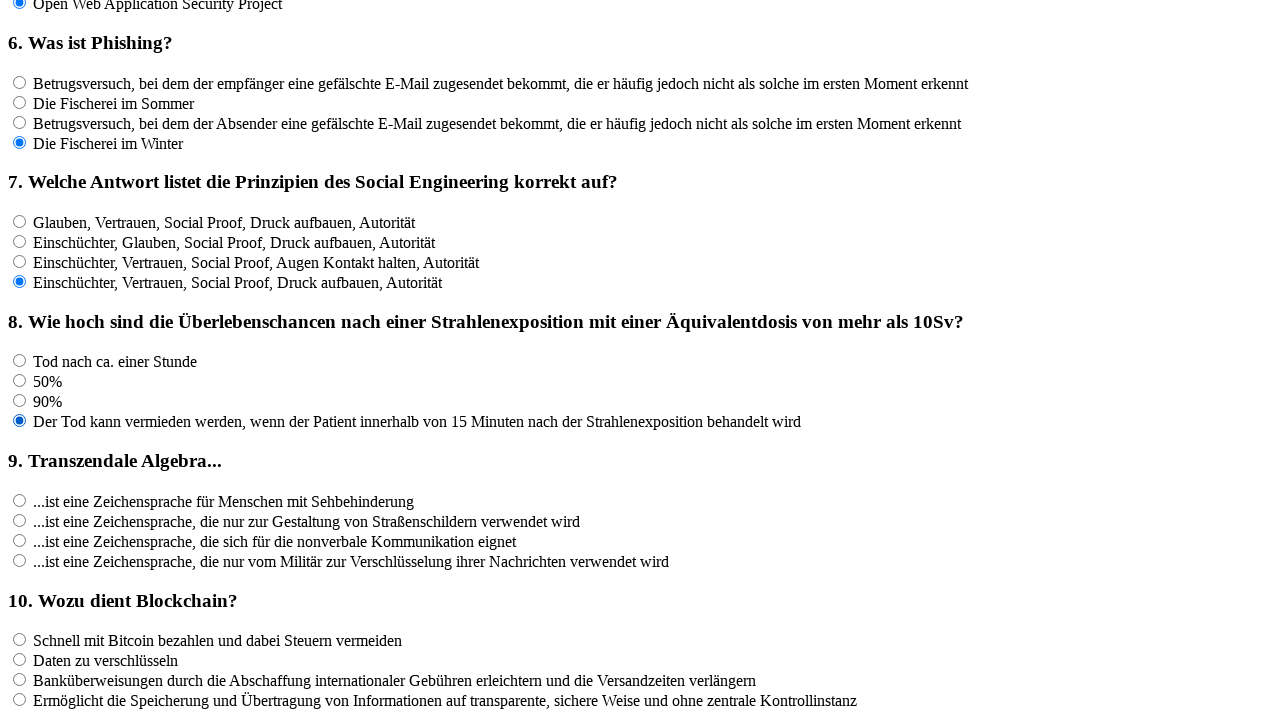

Located all answer options for question 9 (found 4 options)
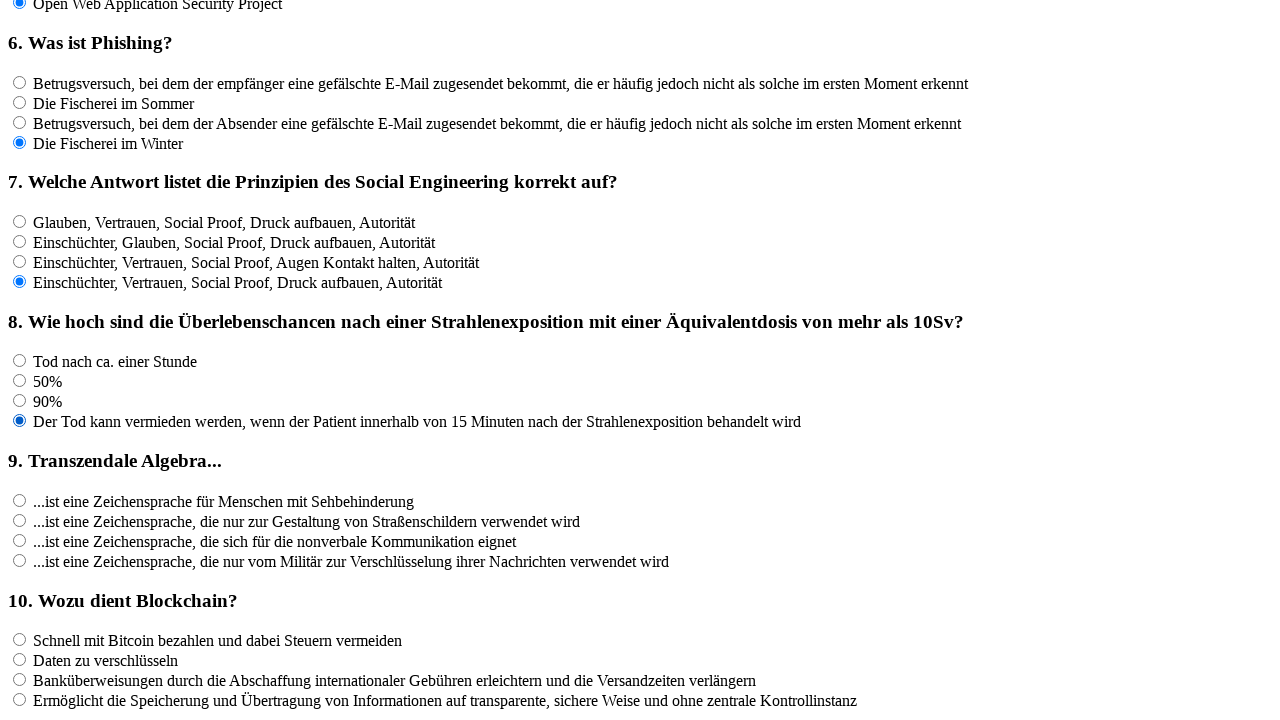

Clicked answer option 1 for question 9 at (20, 500) on input[name='rf9'] >> nth=0
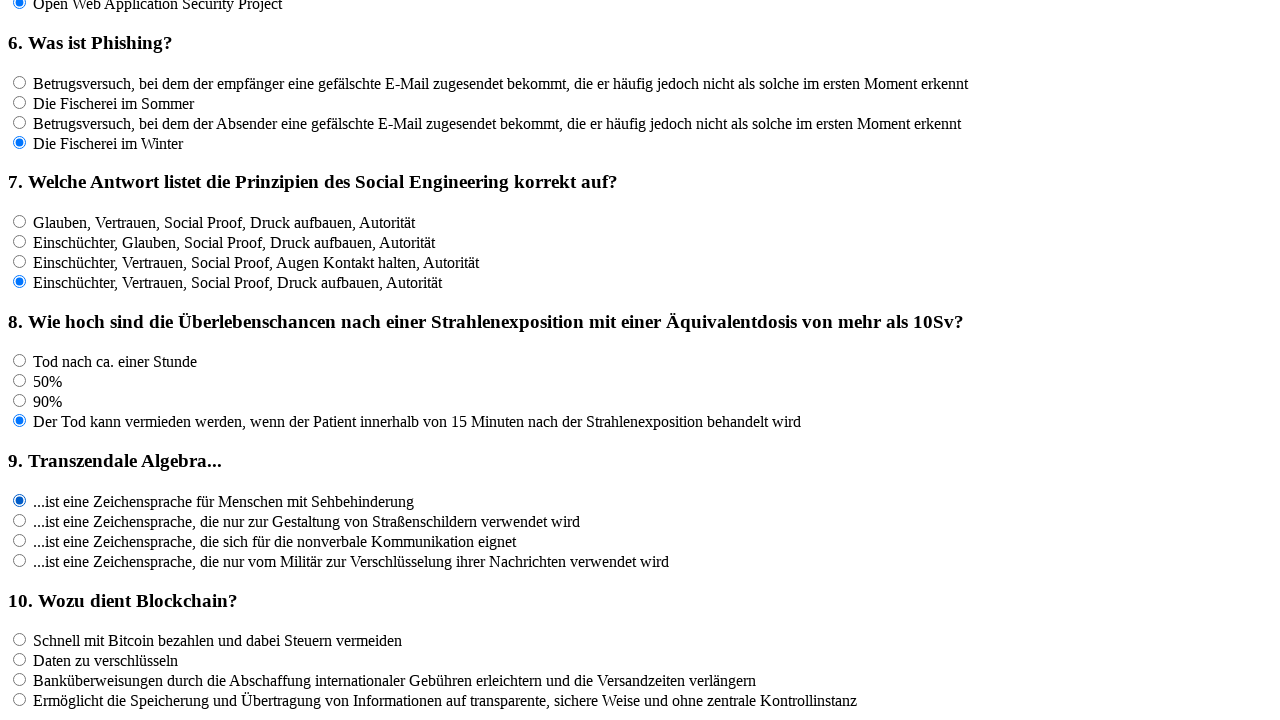

Waited 100ms for page to update after clicking answer
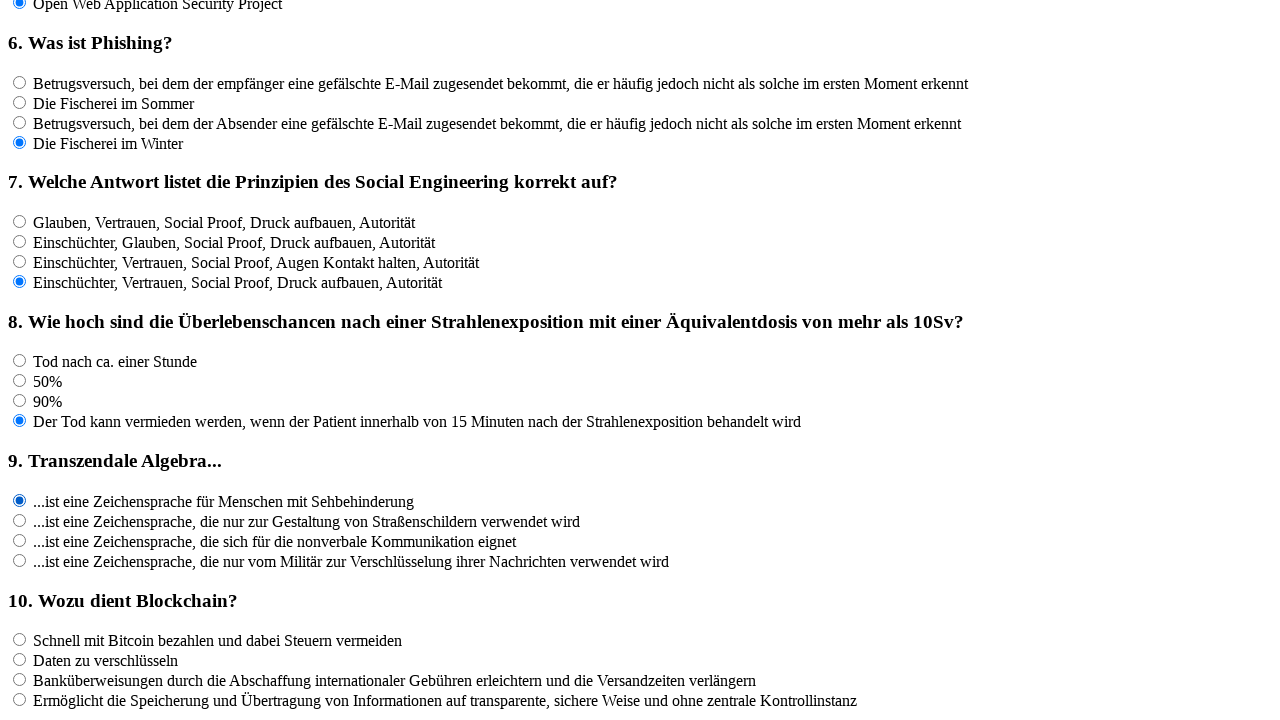

Clicked answer option 2 for question 9 at (20, 520) on input[name='rf9'] >> nth=1
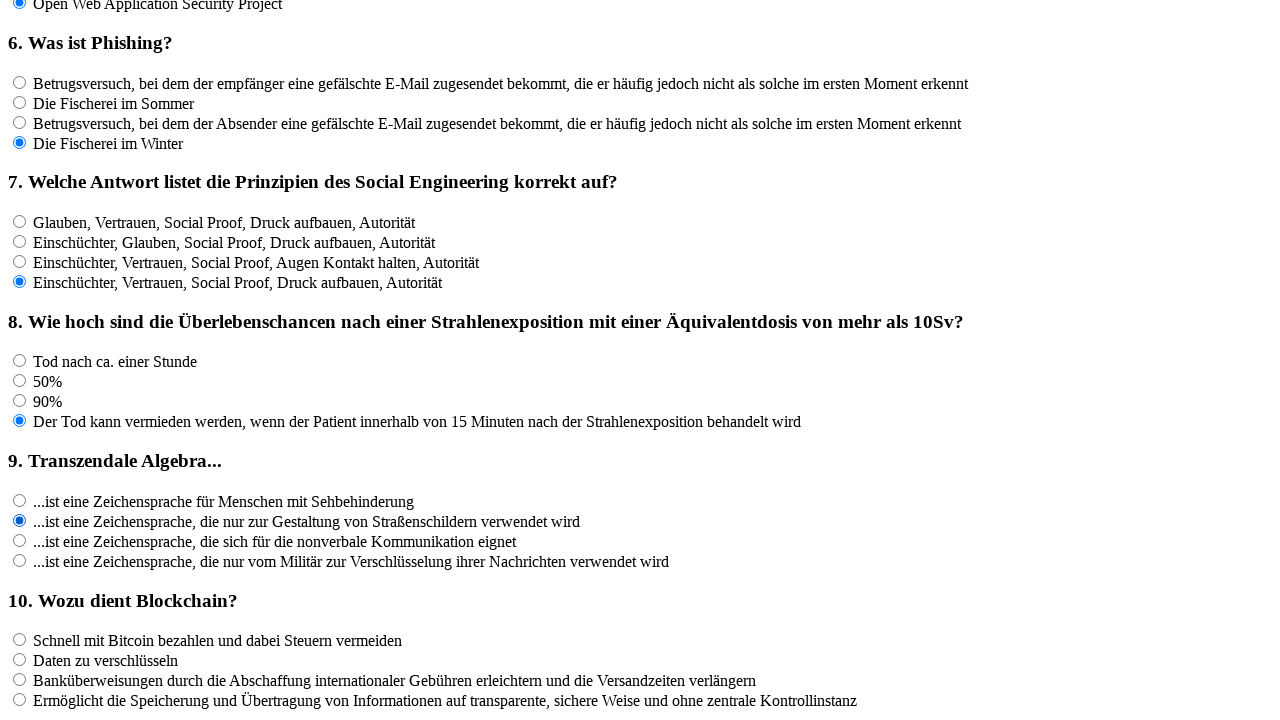

Waited 100ms for page to update after clicking answer
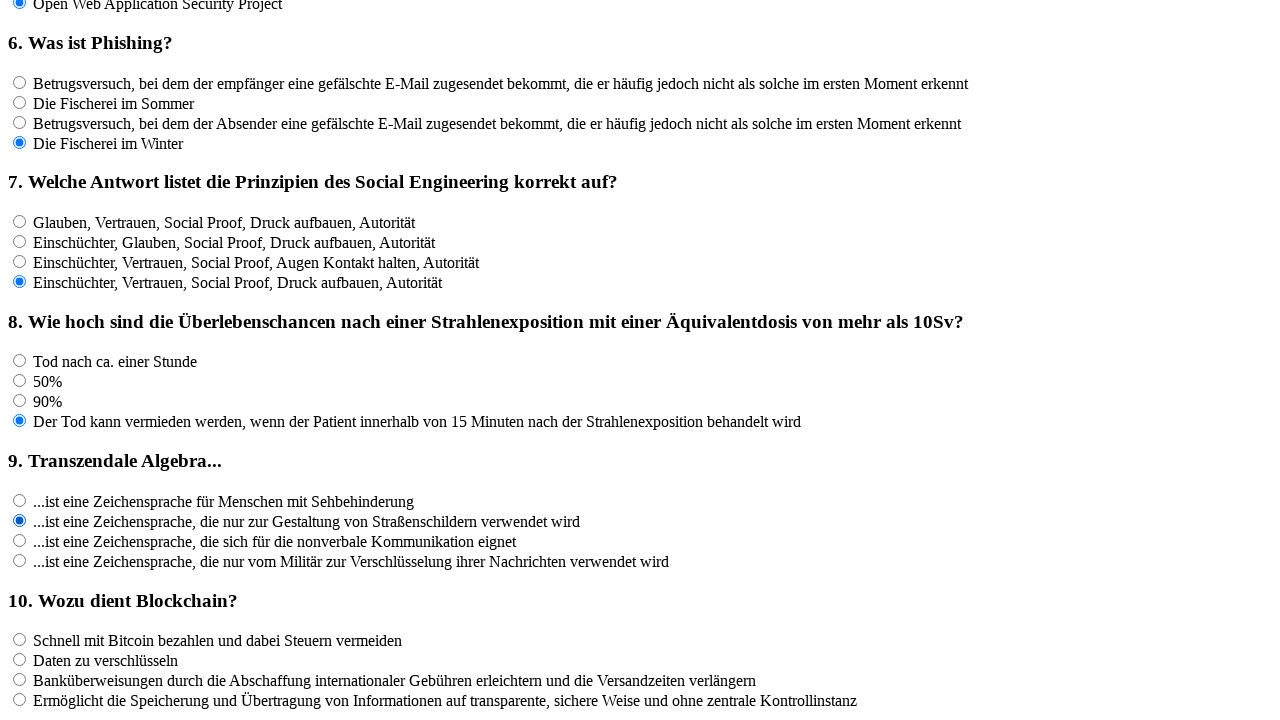

Clicked answer option 3 for question 9 at (20, 540) on input[name='rf9'] >> nth=2
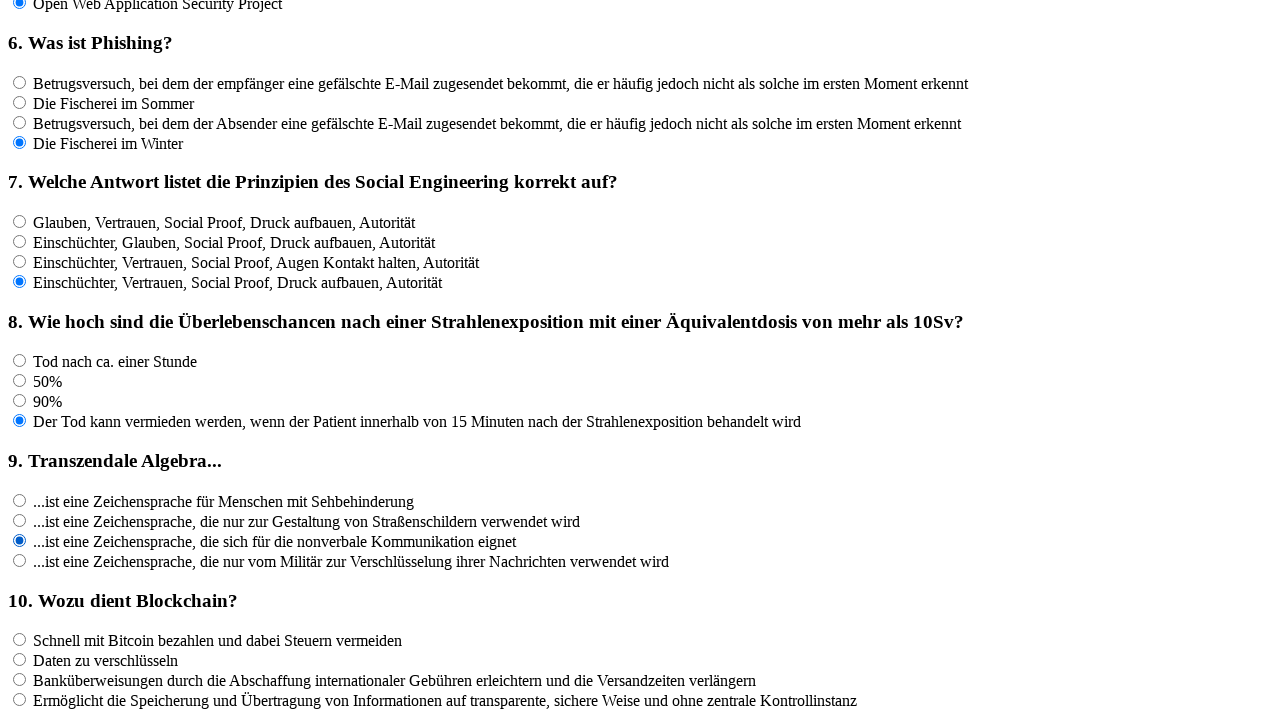

Waited 100ms for page to update after clicking answer
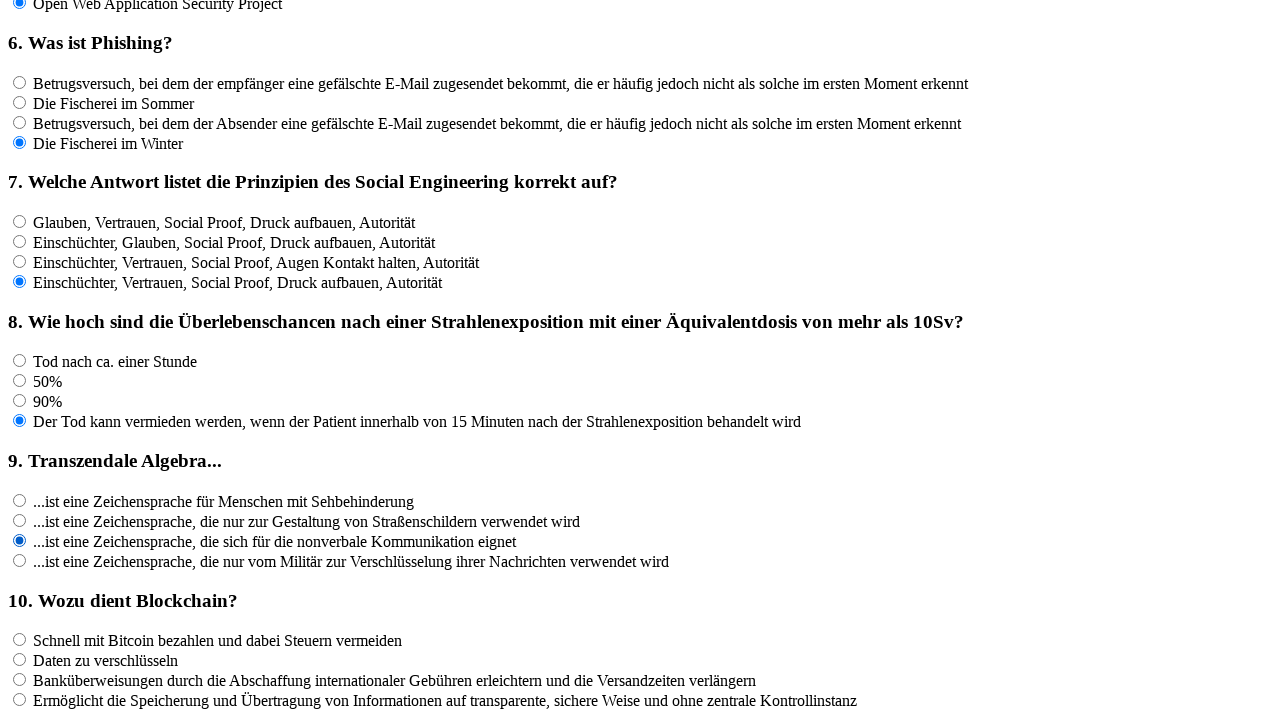

Clicked answer option 4 for question 9 at (20, 560) on input[name='rf9'] >> nth=3
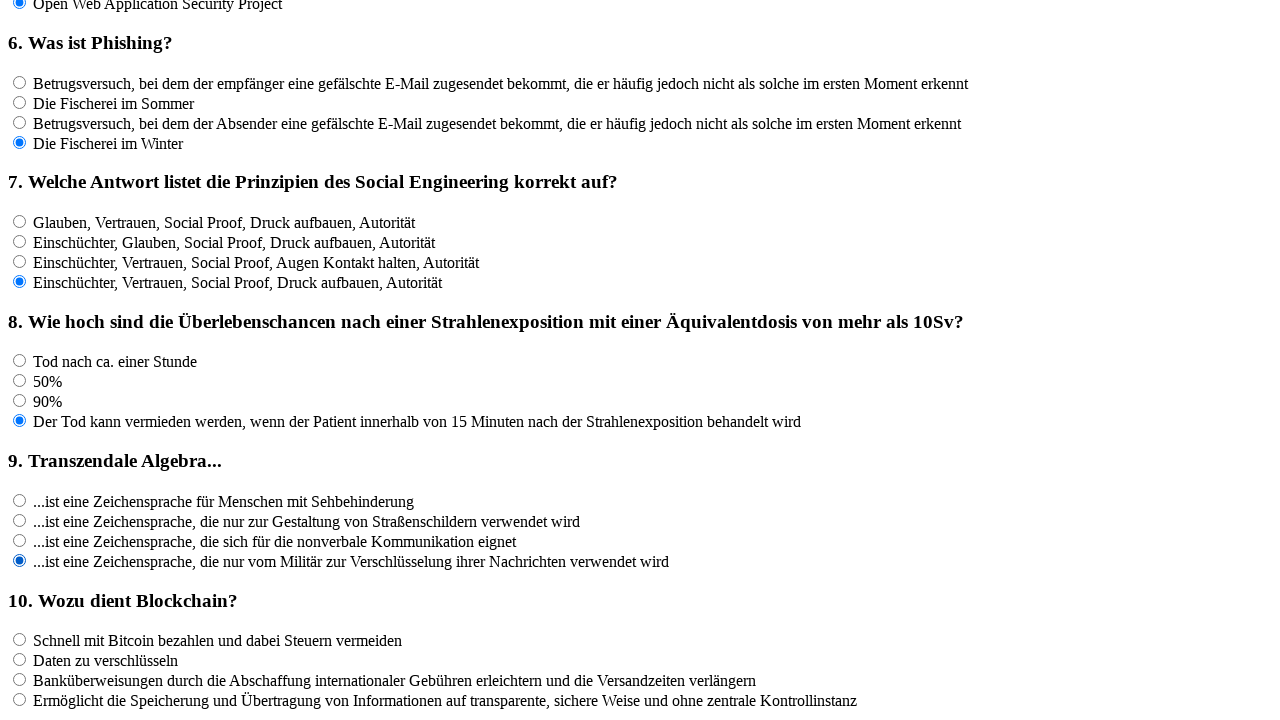

Waited 100ms for page to update after clicking answer
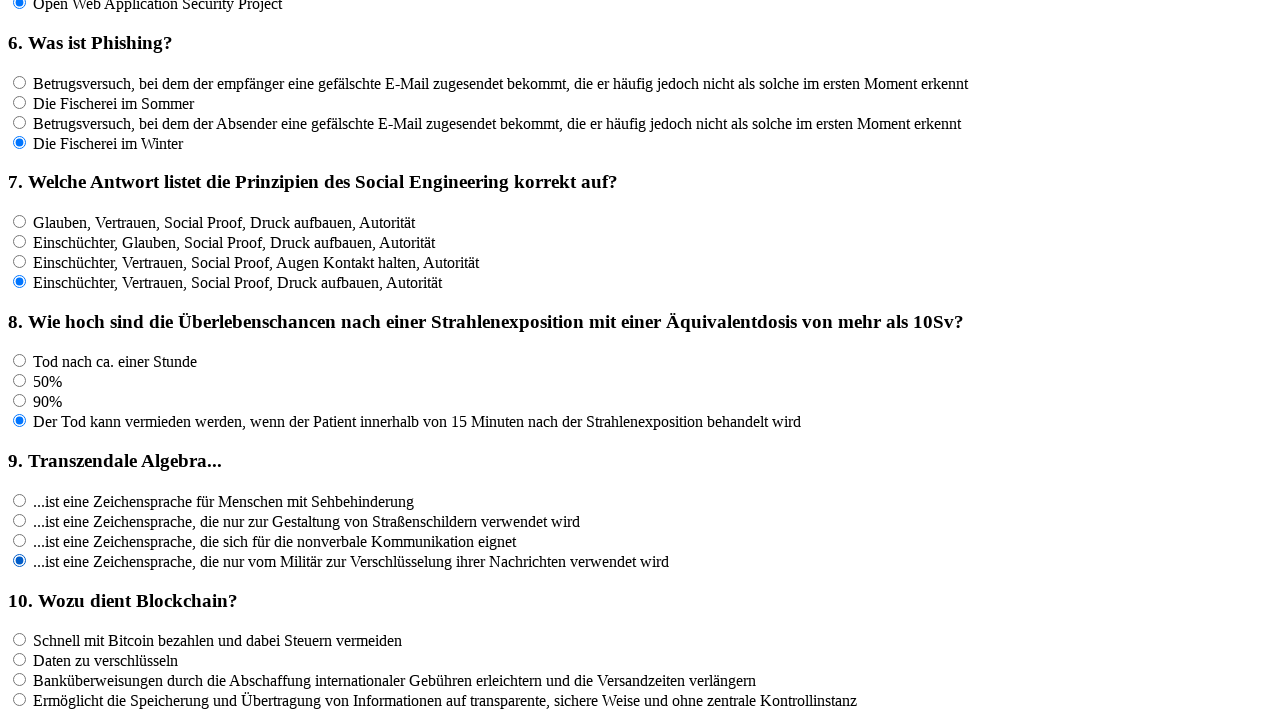

Located all answer options for question 10 (found 4 options)
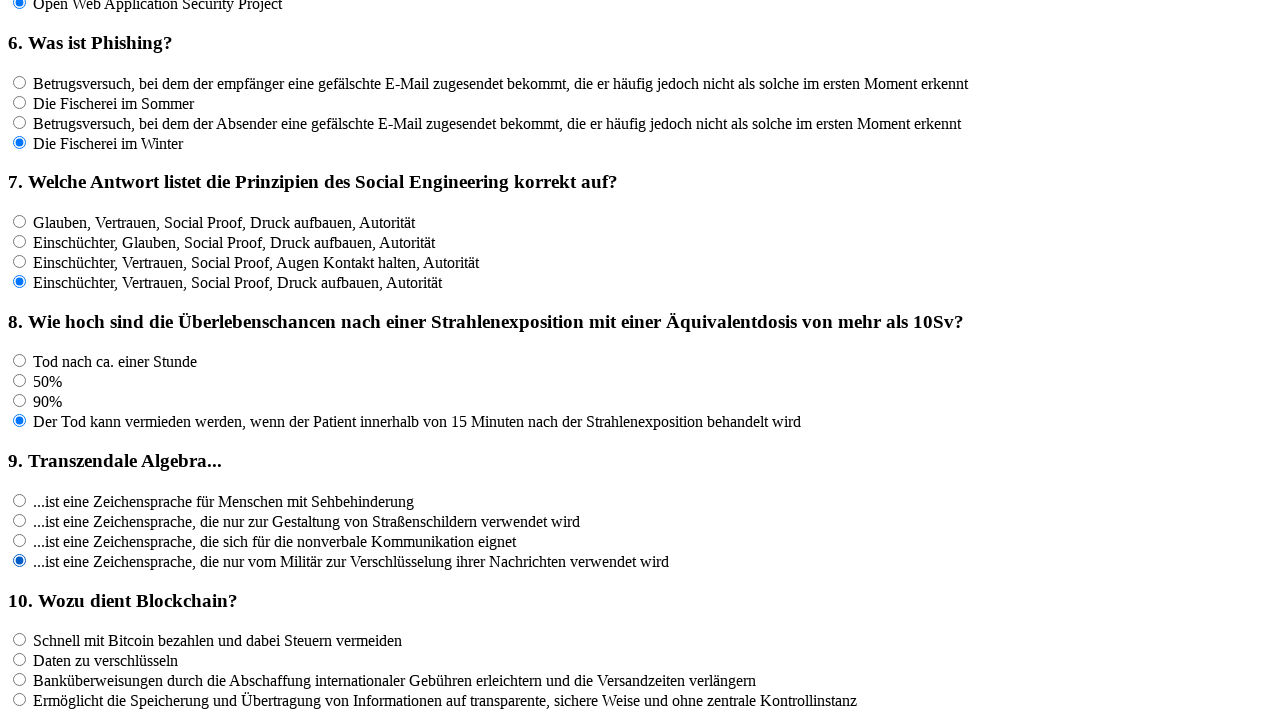

Clicked answer option 1 for question 10 at (20, 640) on input[name='rf10'] >> nth=0
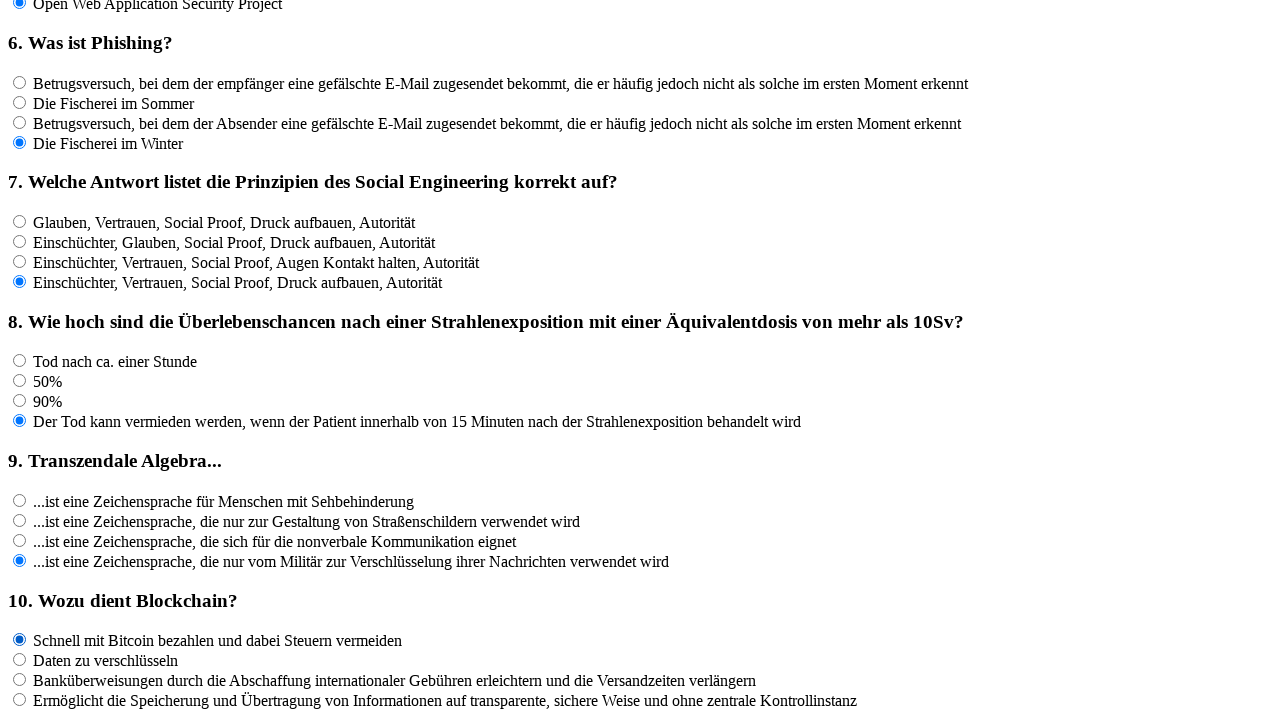

Waited 100ms for page to update after clicking answer
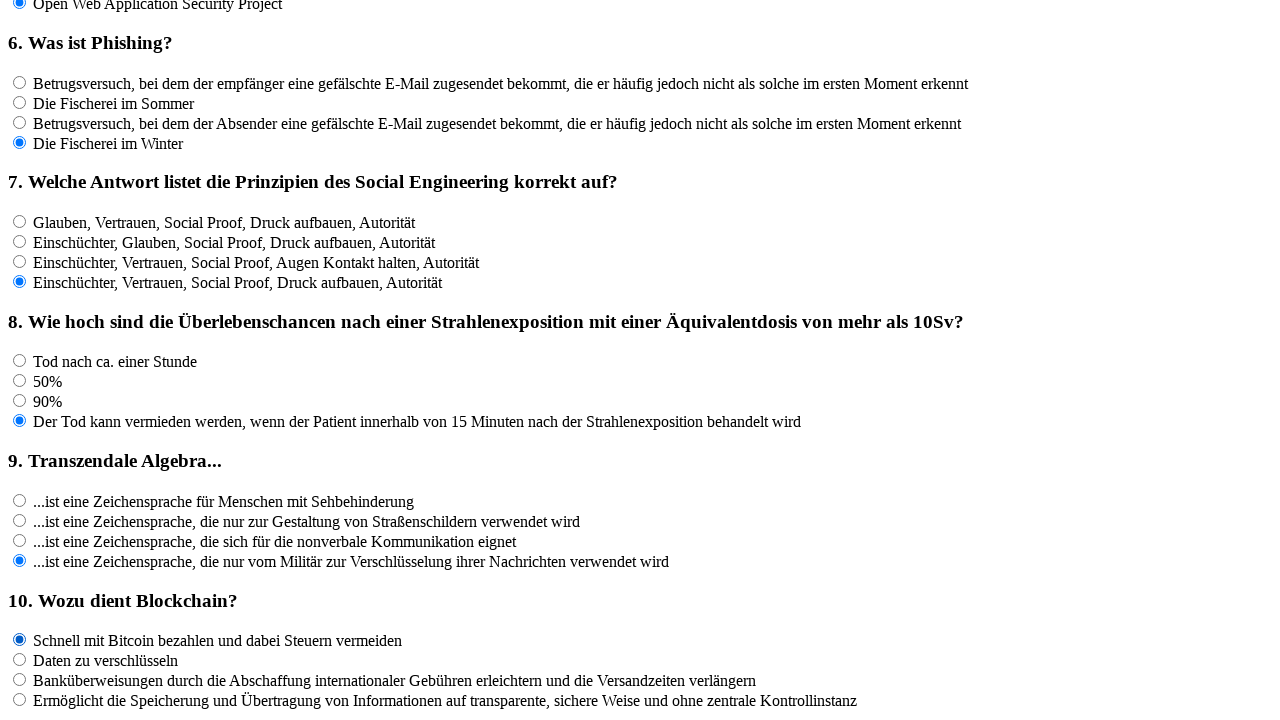

Clicked answer option 2 for question 10 at (20, 660) on input[name='rf10'] >> nth=1
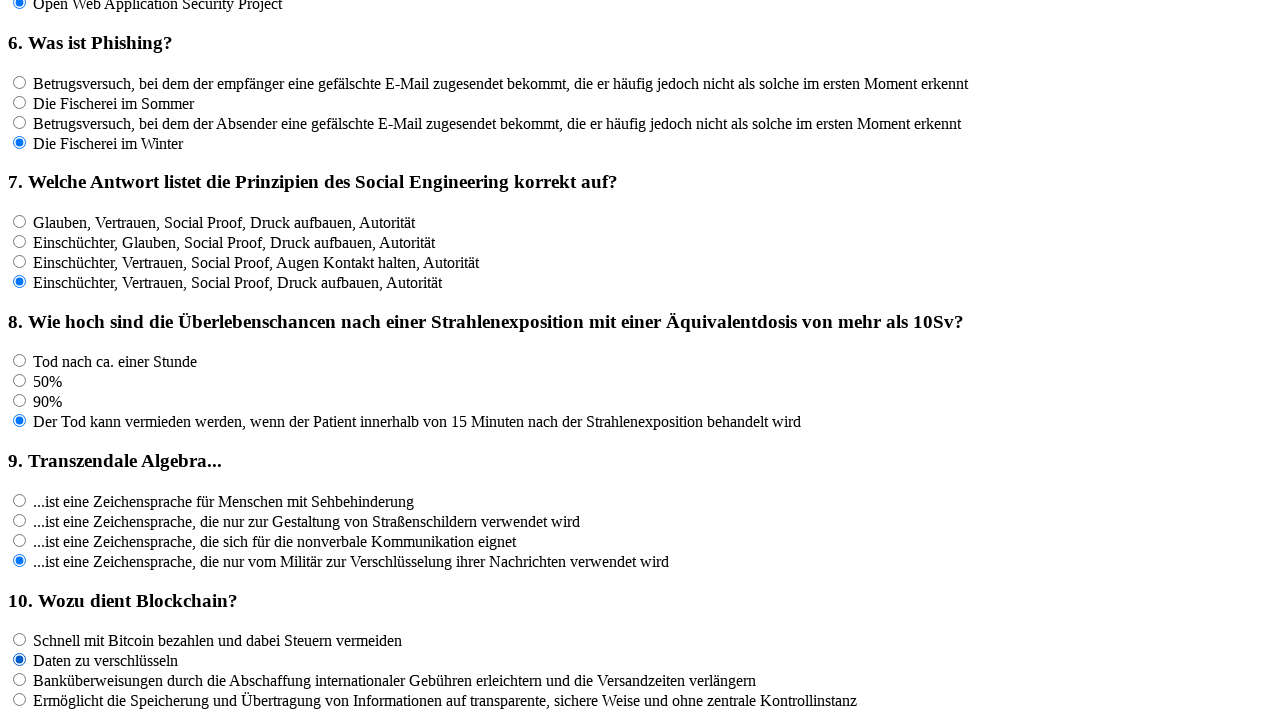

Waited 100ms for page to update after clicking answer
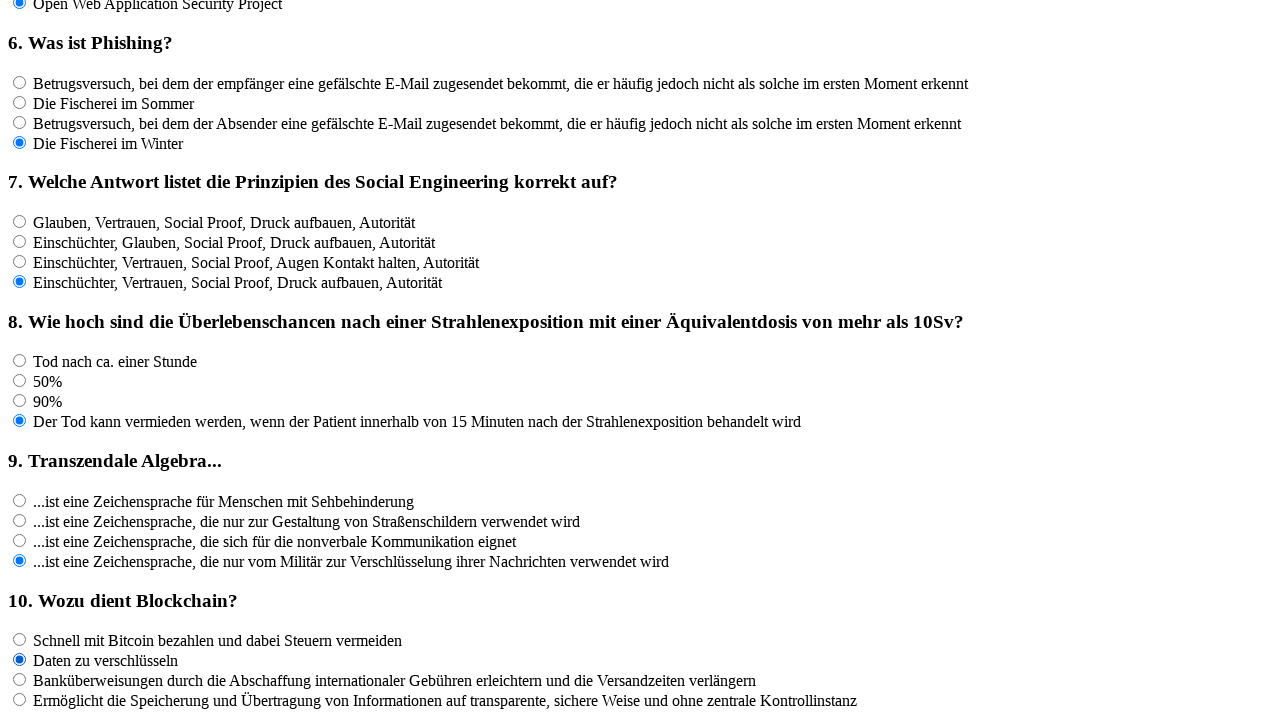

Clicked answer option 3 for question 10 at (20, 680) on input[name='rf10'] >> nth=2
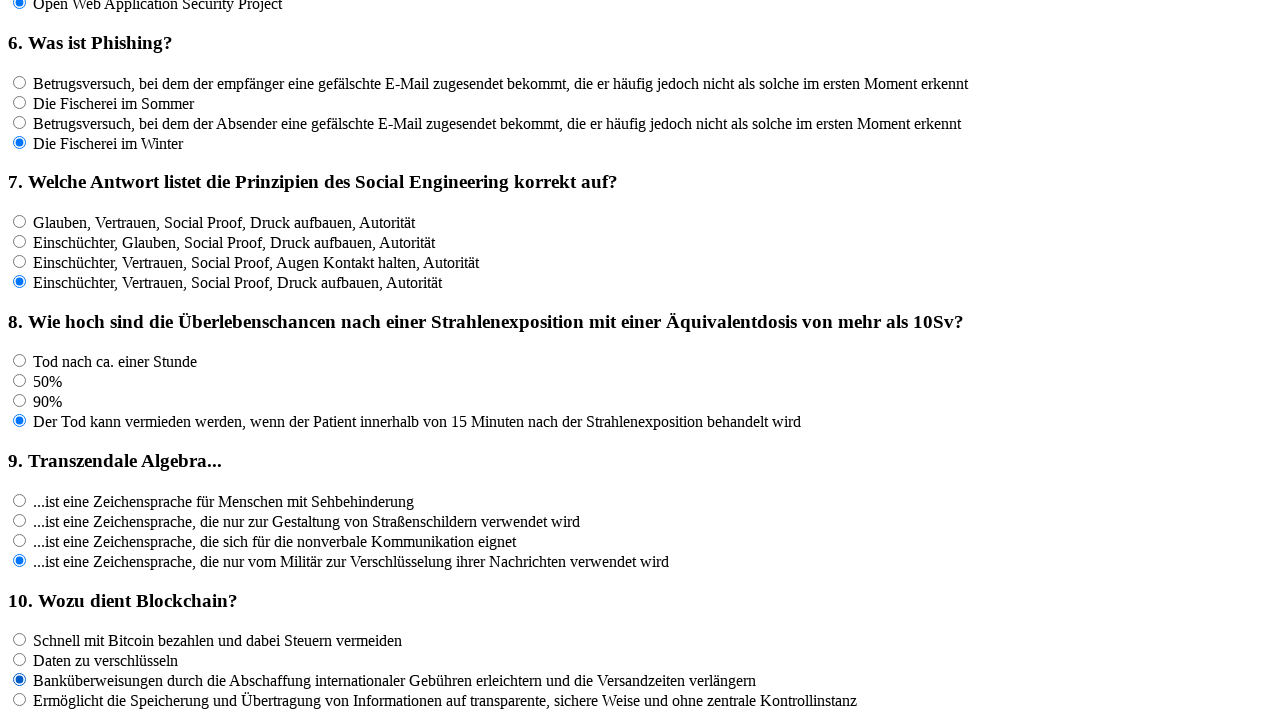

Waited 100ms for page to update after clicking answer
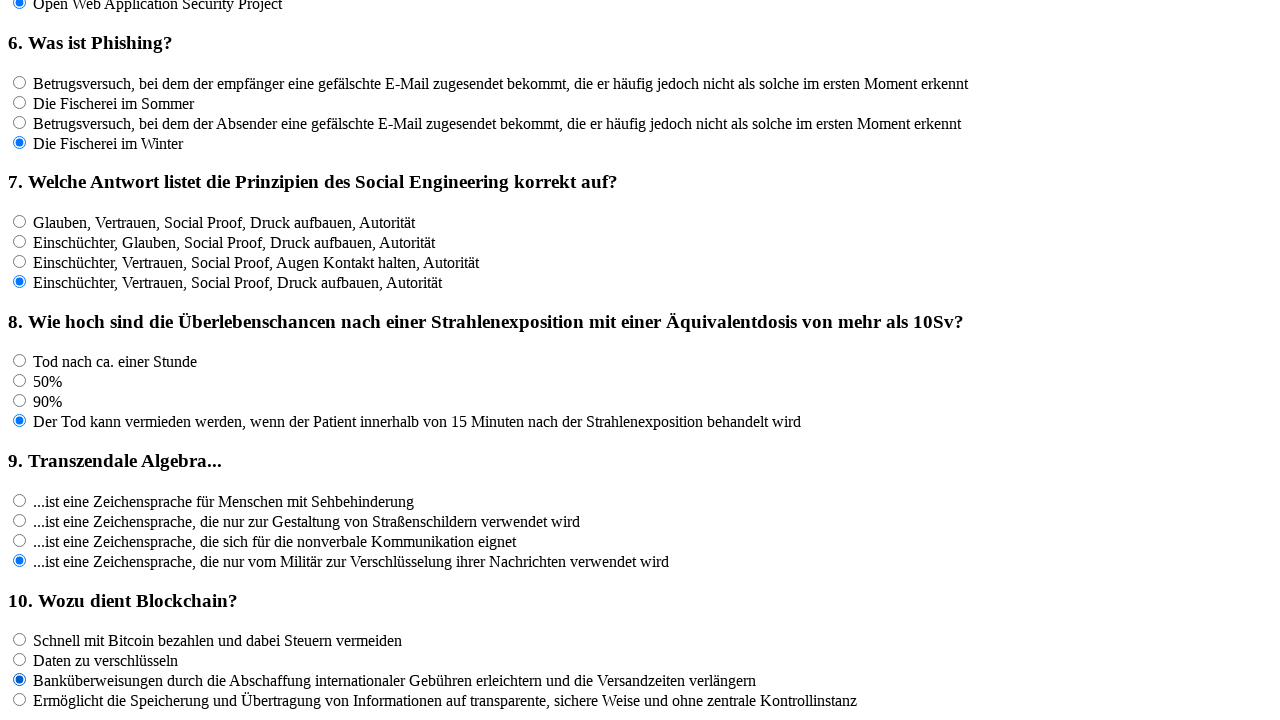

Clicked answer option 4 for question 10 at (20, 700) on input[name='rf10'] >> nth=3
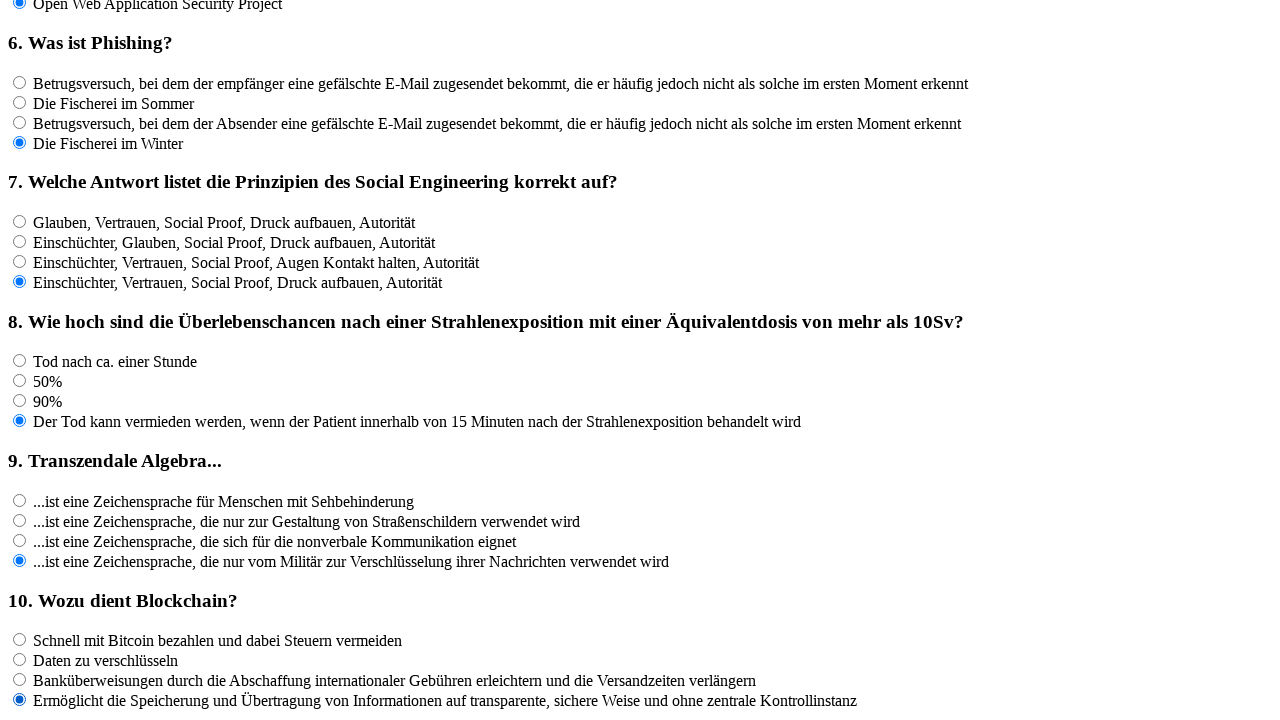

Waited 100ms for page to update after clicking answer
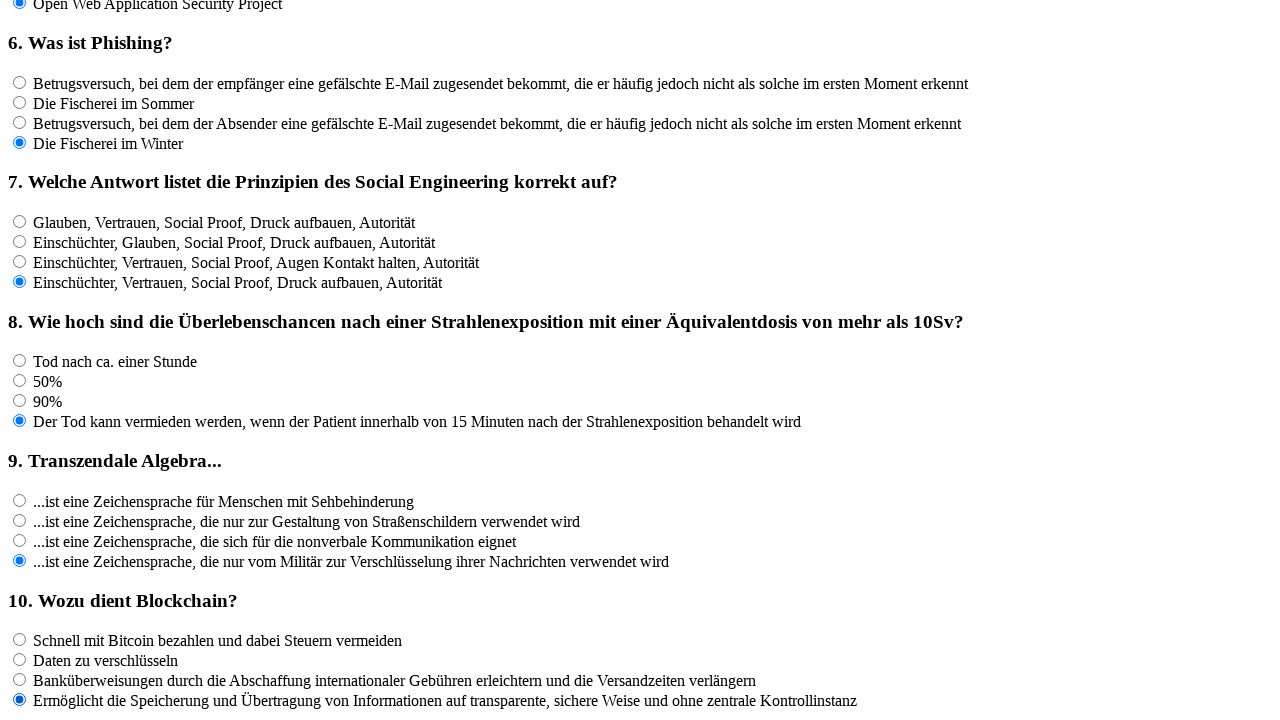

Located all answer options for question 11 (found 4 options)
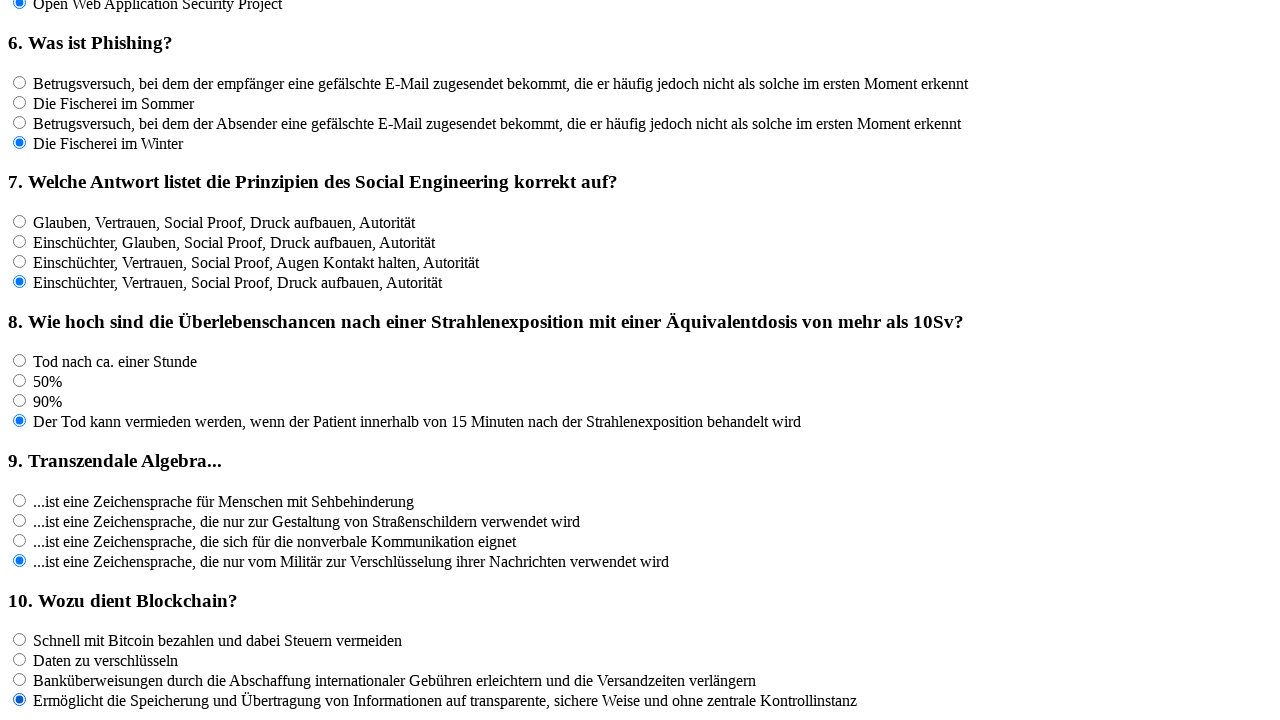

Clicked answer option 1 for question 11 at (20, 463) on input[name='rf11'] >> nth=0
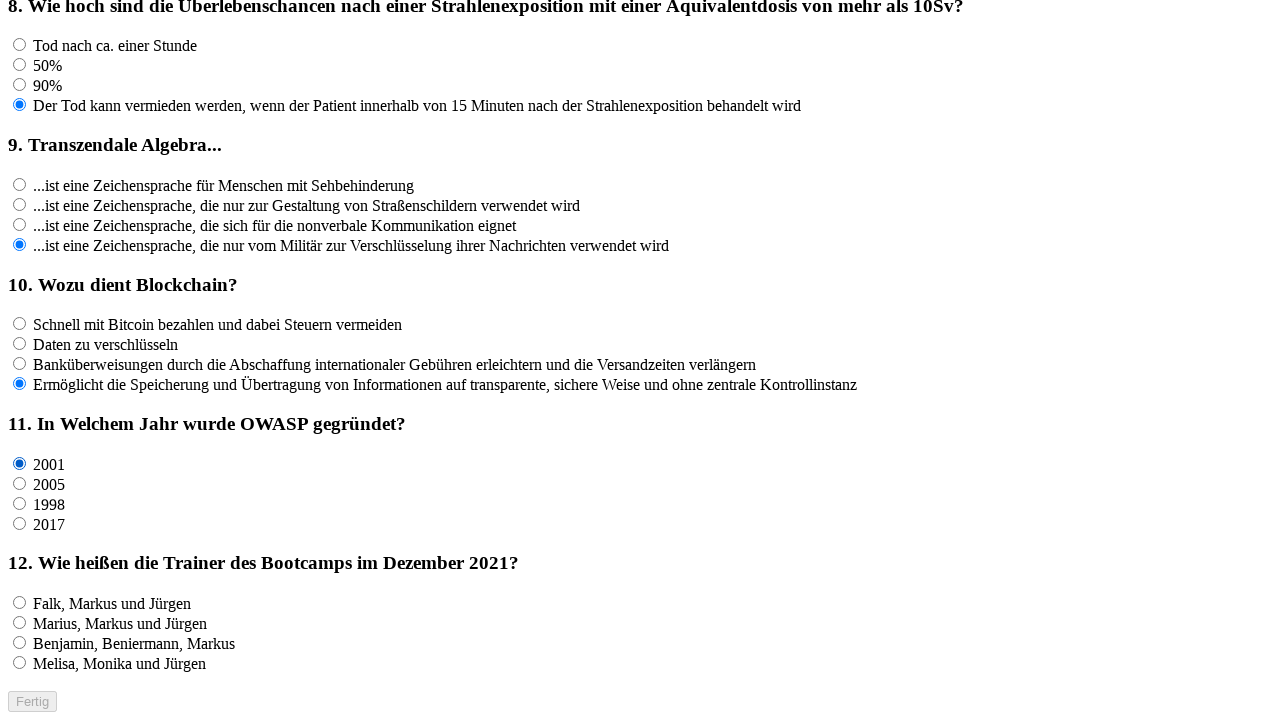

Waited 100ms for page to update after clicking answer
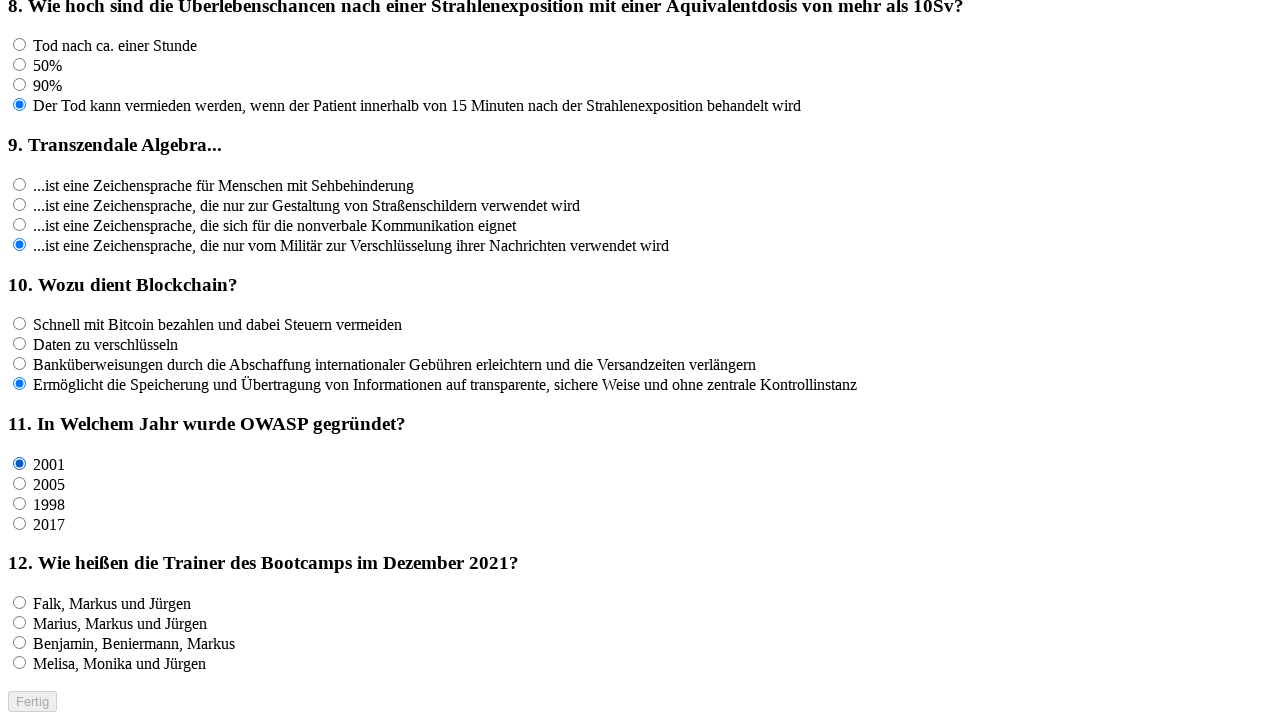

Clicked answer option 2 for question 11 at (20, 483) on input[name='rf11'] >> nth=1
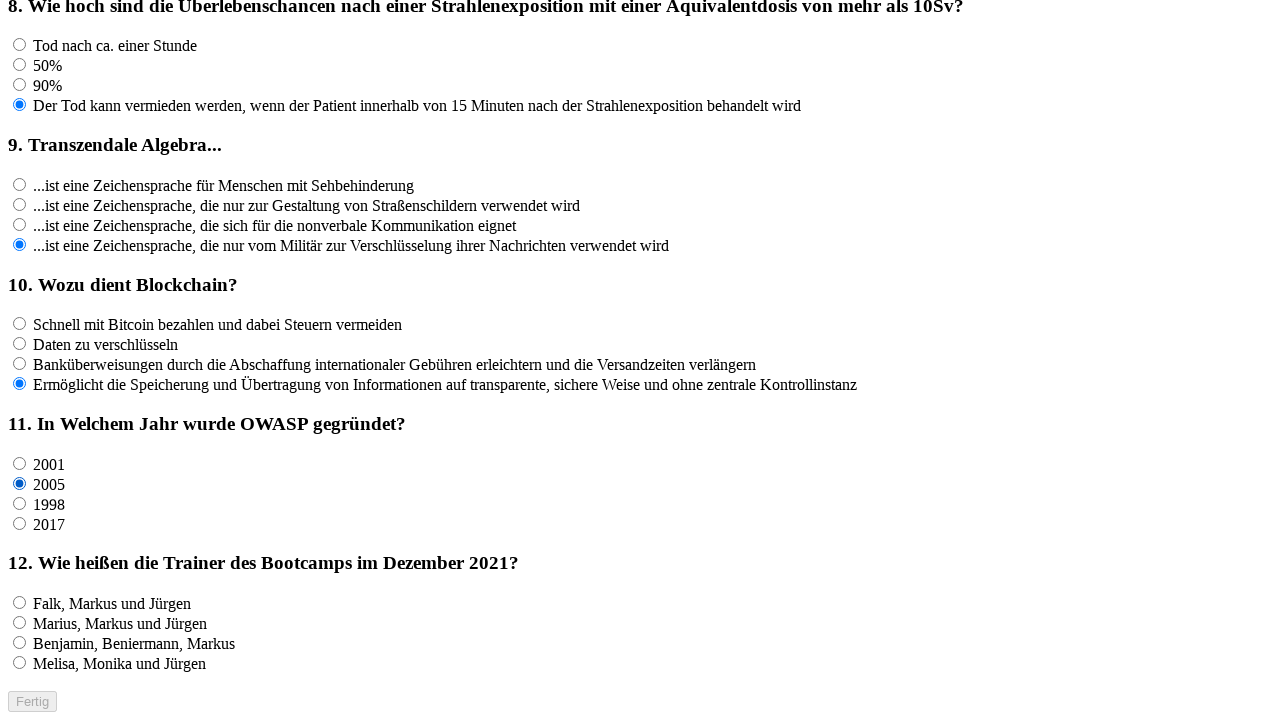

Waited 100ms for page to update after clicking answer
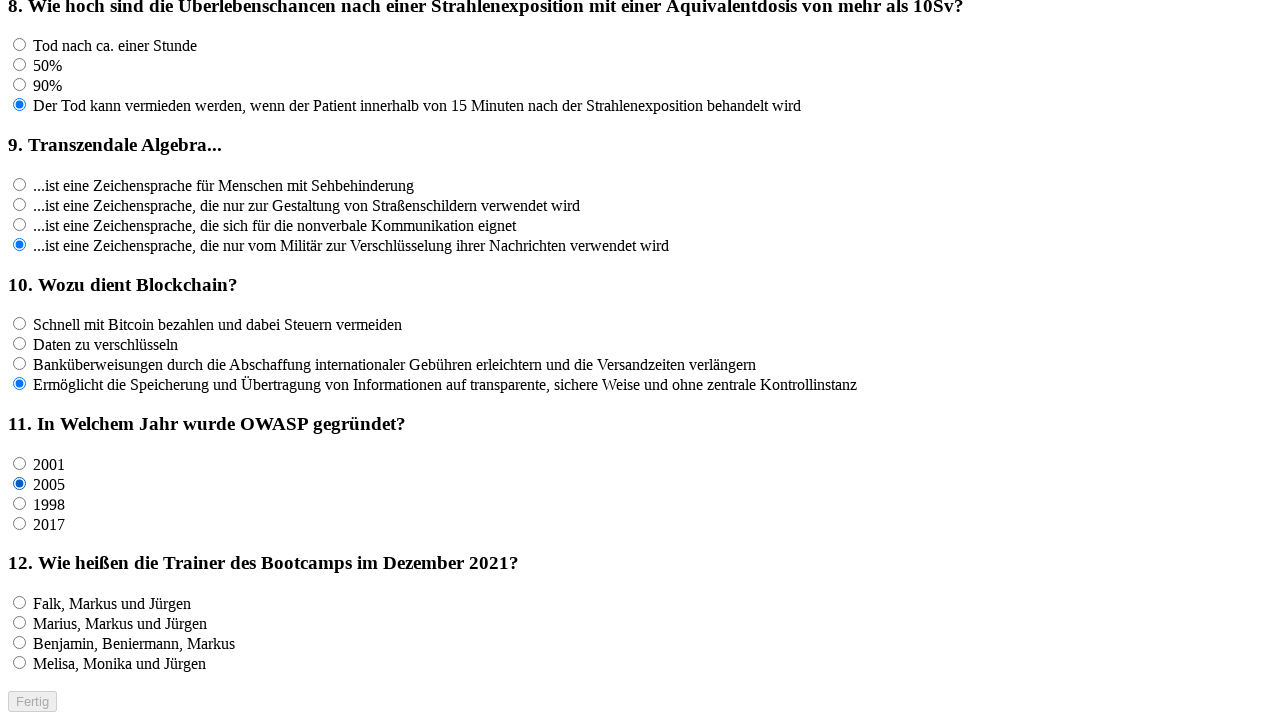

Clicked answer option 3 for question 11 at (20, 503) on input[name='rf11'] >> nth=2
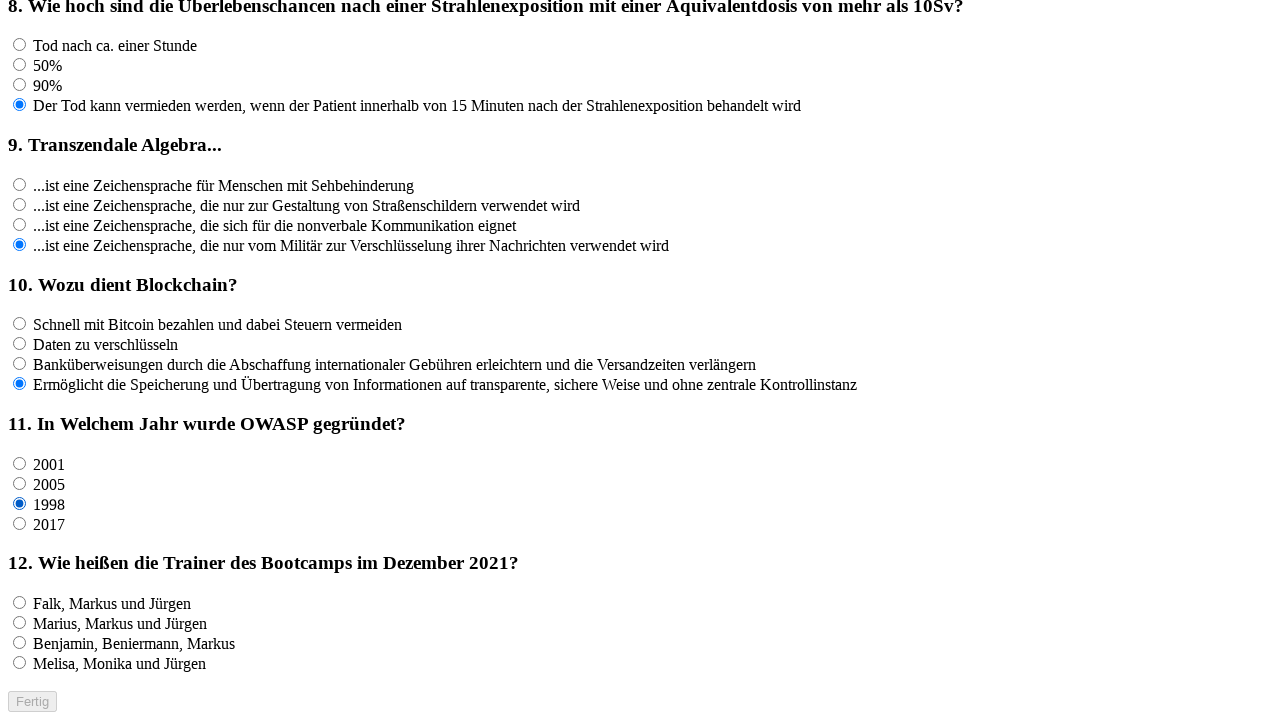

Waited 100ms for page to update after clicking answer
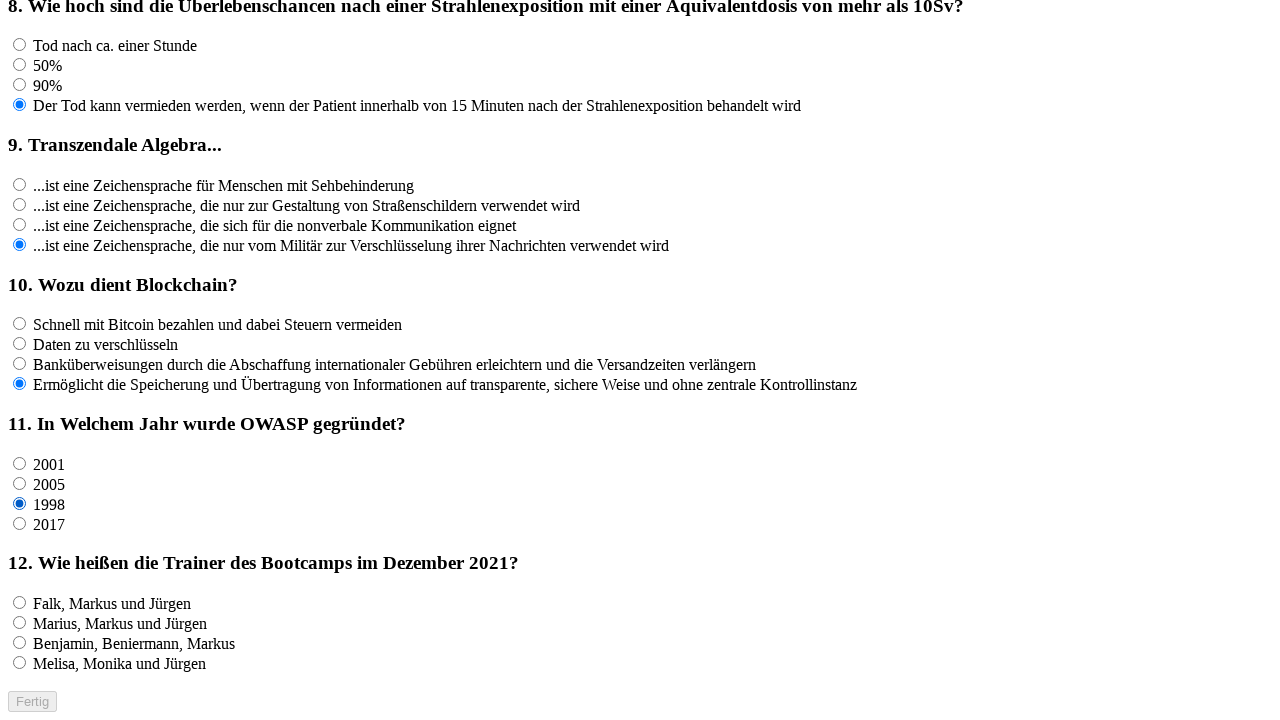

Clicked answer option 4 for question 11 at (20, 523) on input[name='rf11'] >> nth=3
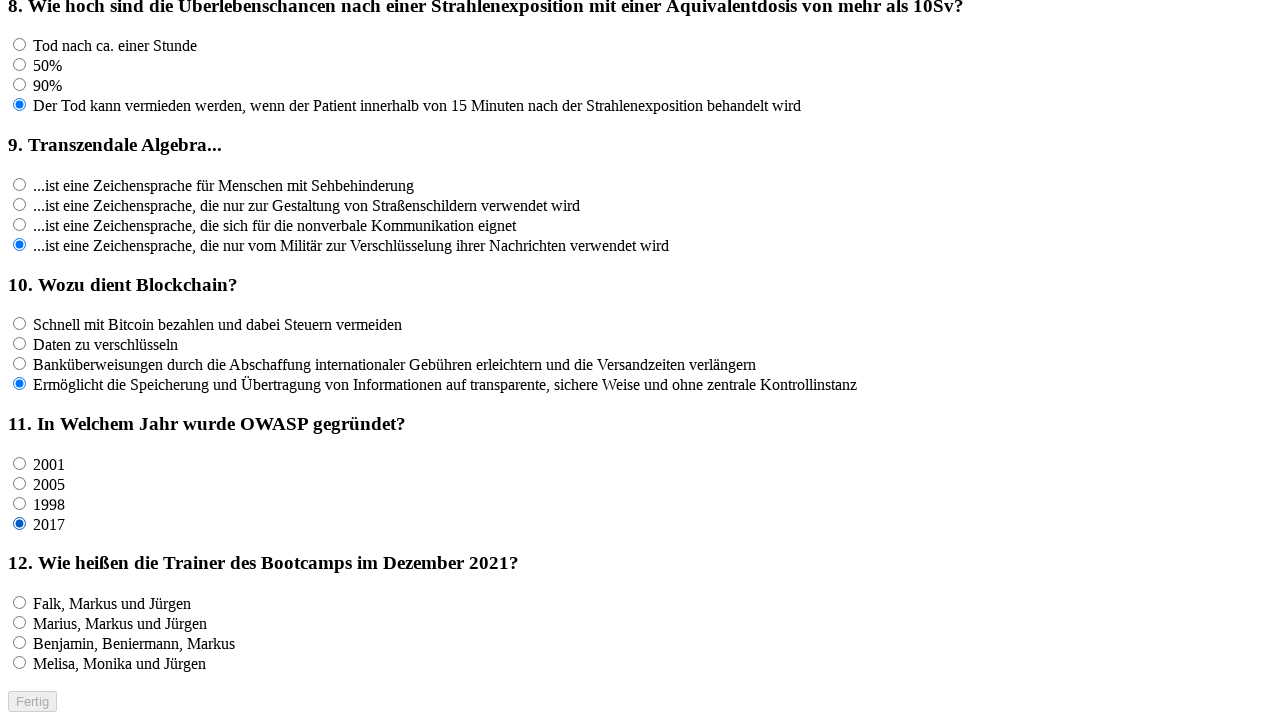

Waited 100ms for page to update after clicking answer
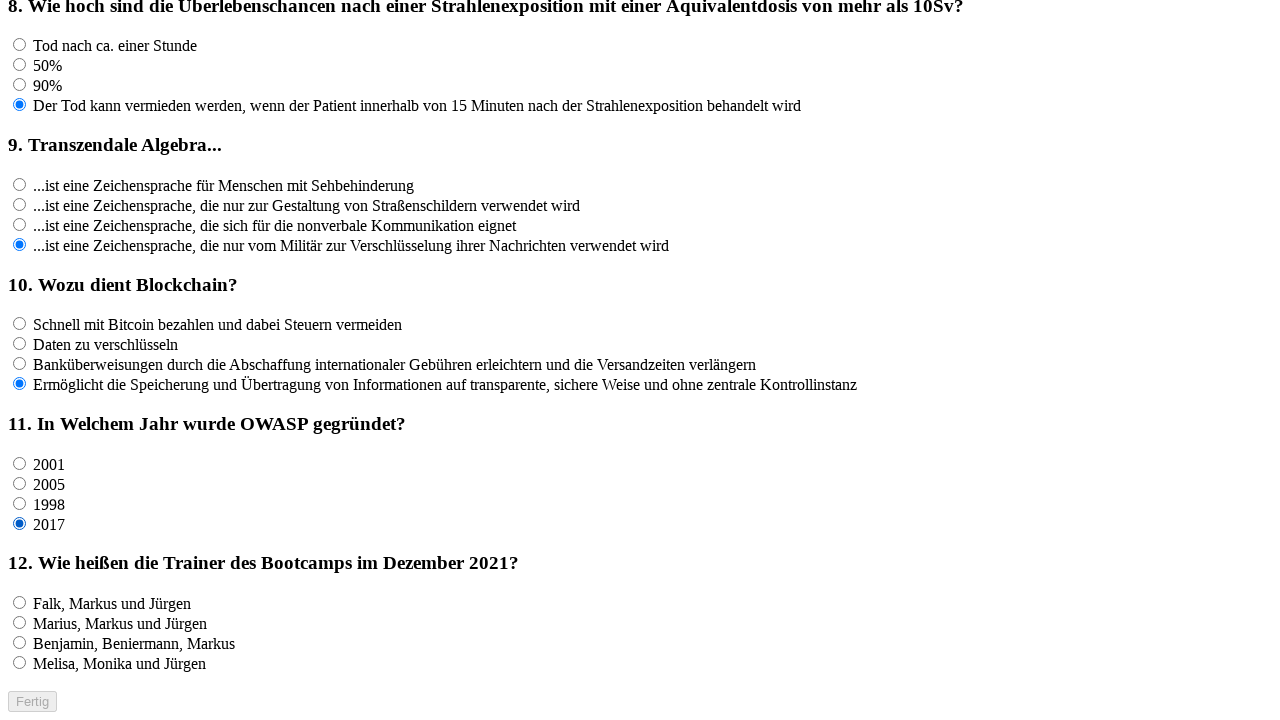

Located all answer options for question 12 (found 4 options)
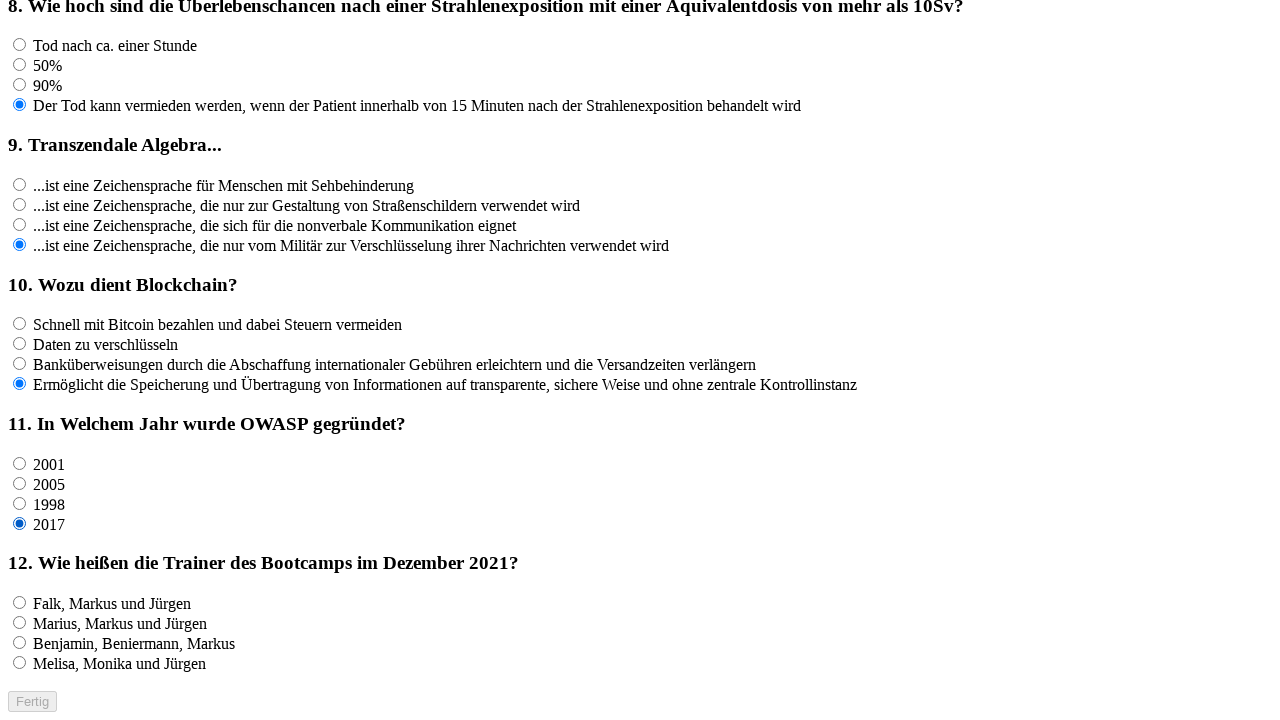

Clicked answer option 1 for question 12 at (20, 603) on input[name='rf12'] >> nth=0
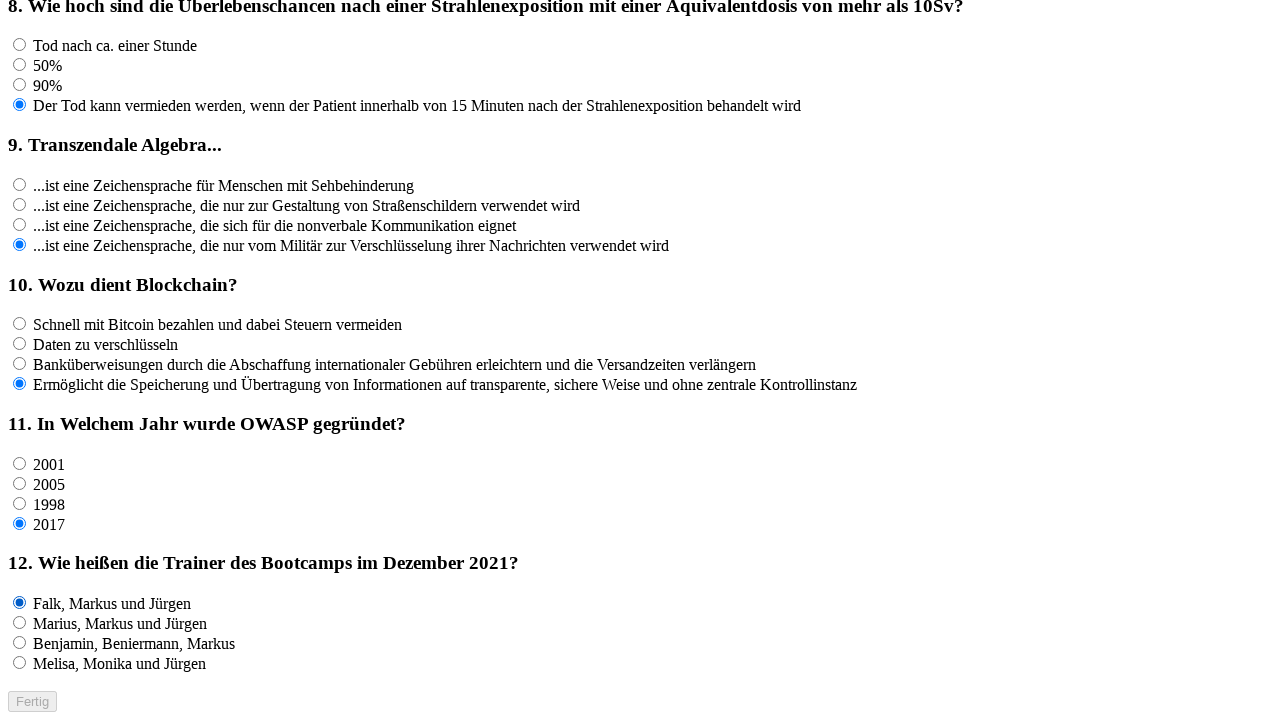

Waited 100ms for page to update after clicking answer
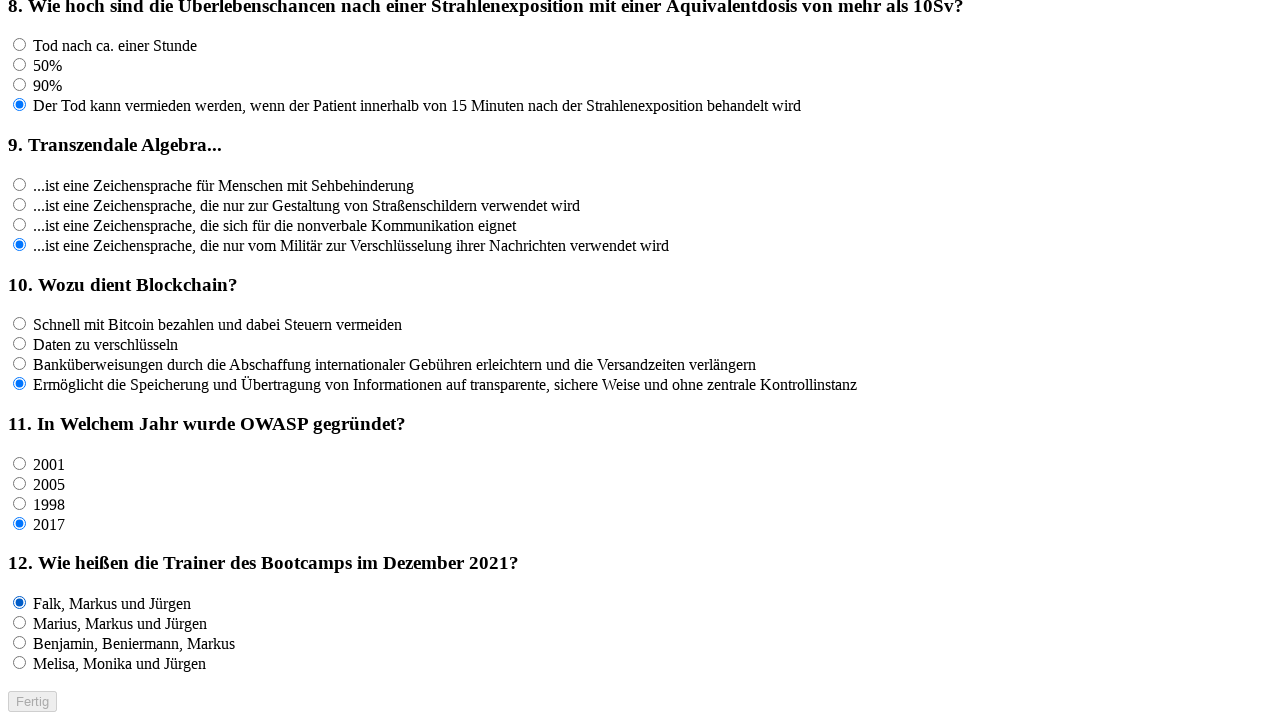

Clicked answer option 2 for question 12 at (20, 623) on input[name='rf12'] >> nth=1
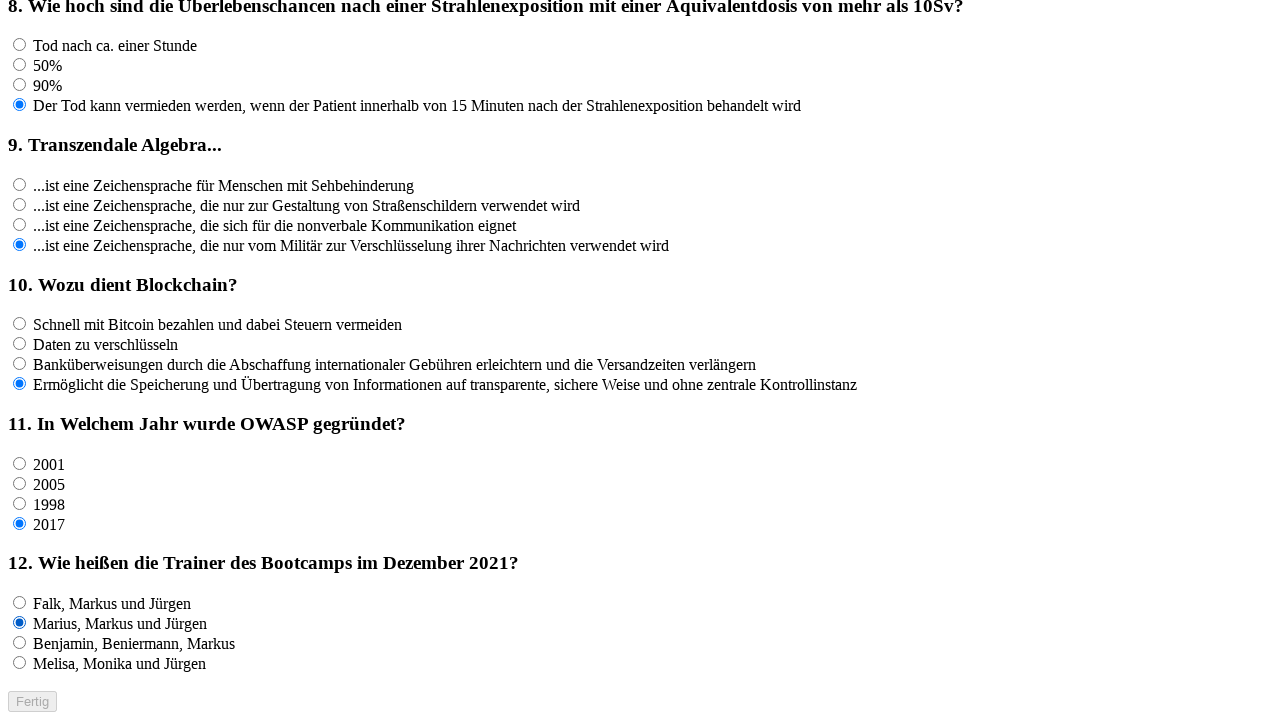

Waited 100ms for page to update after clicking answer
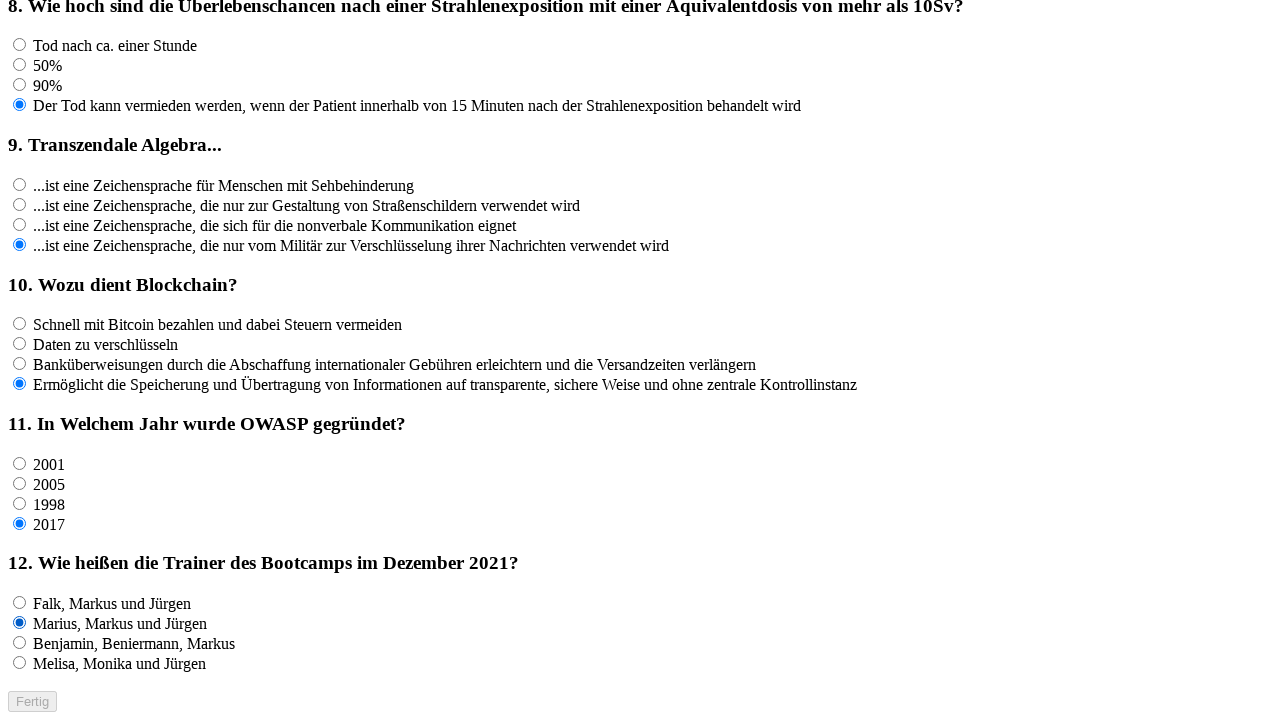

Clicked answer option 3 for question 12 at (20, 643) on input[name='rf12'] >> nth=2
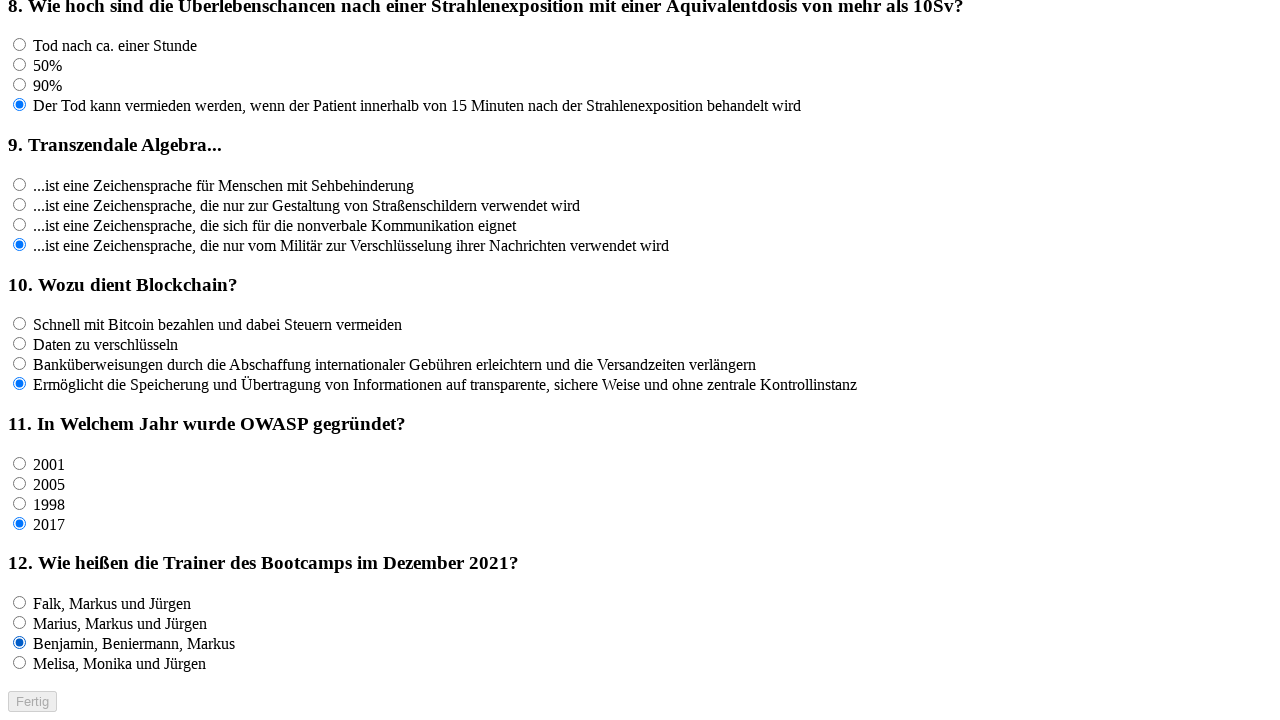

Waited 100ms for page to update after clicking answer
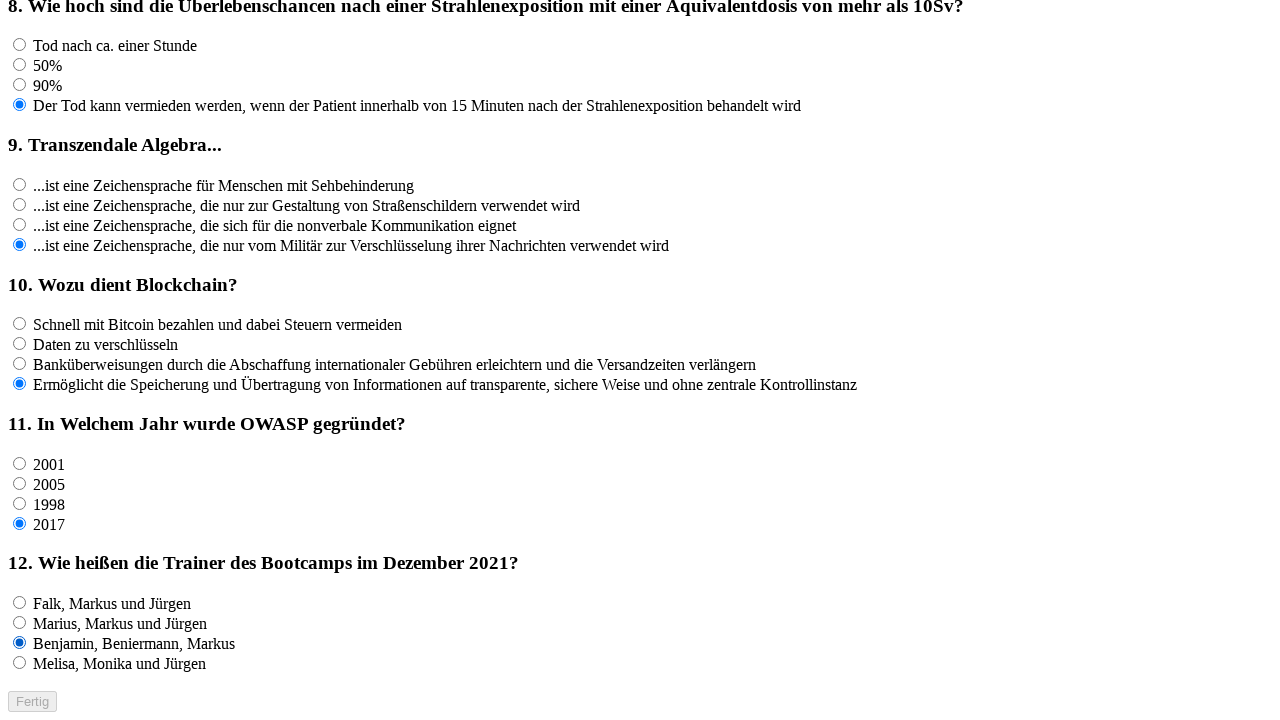

Clicked answer option 4 for question 12 at (20, 663) on input[name='rf12'] >> nth=3
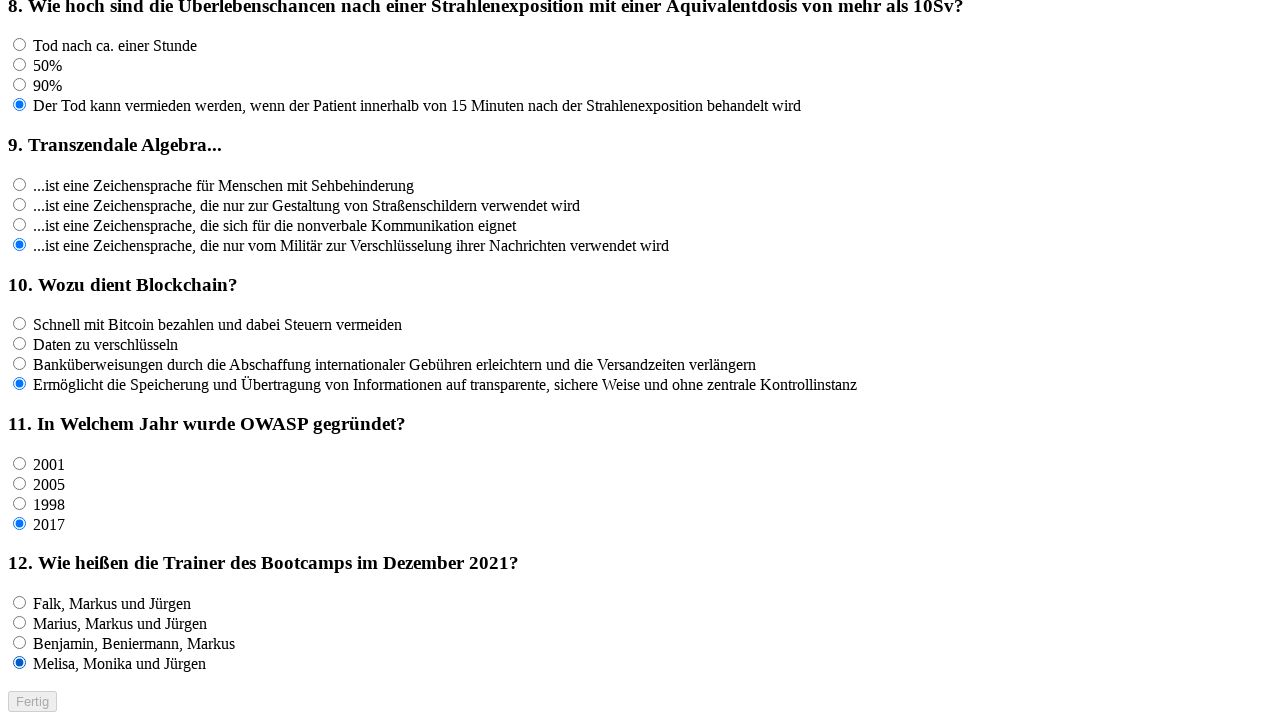

Waited 100ms for page to update after clicking answer
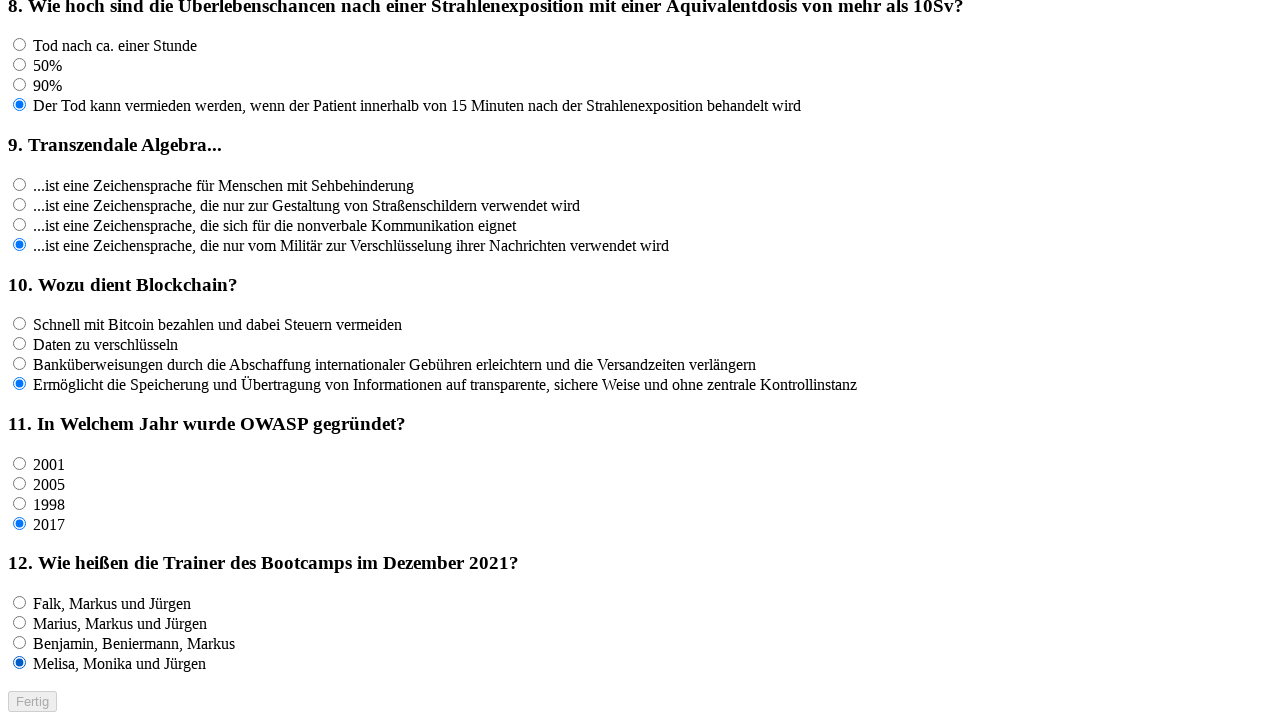

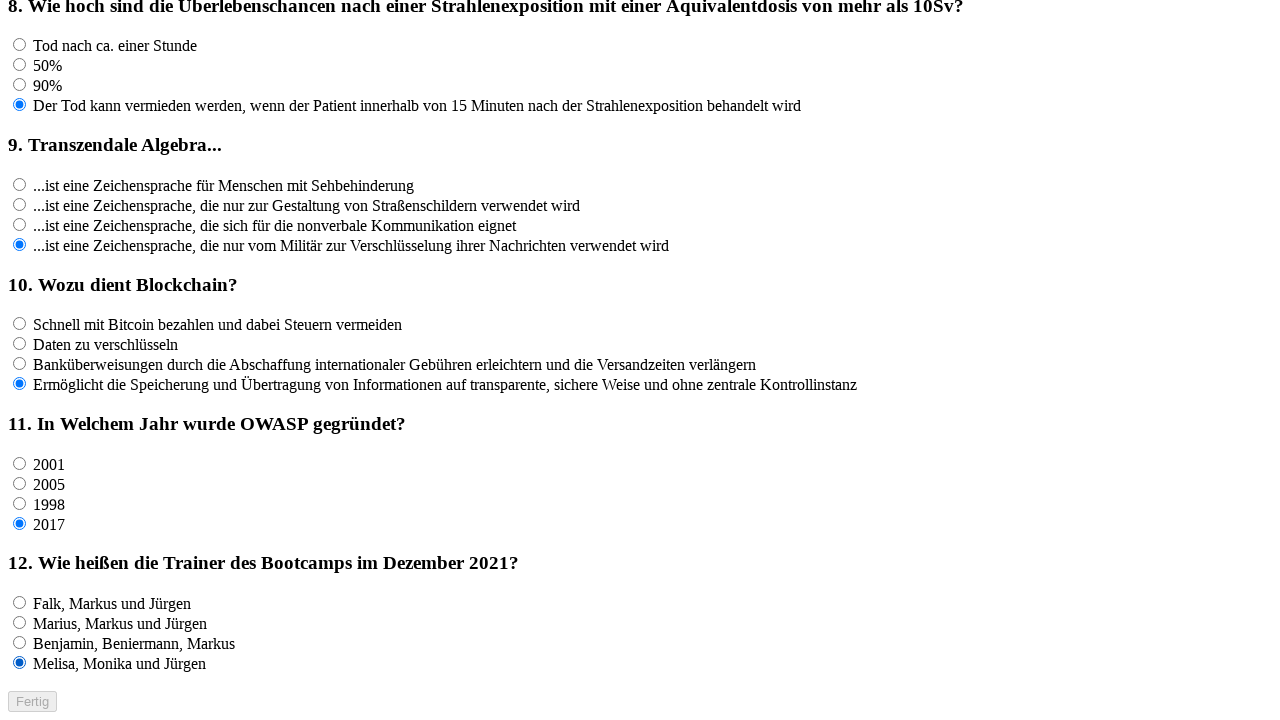